Tests filling a large form by entering the same text into all input fields and clicking the submit button

Starting URL: http://suninjuly.github.io/huge_form.html

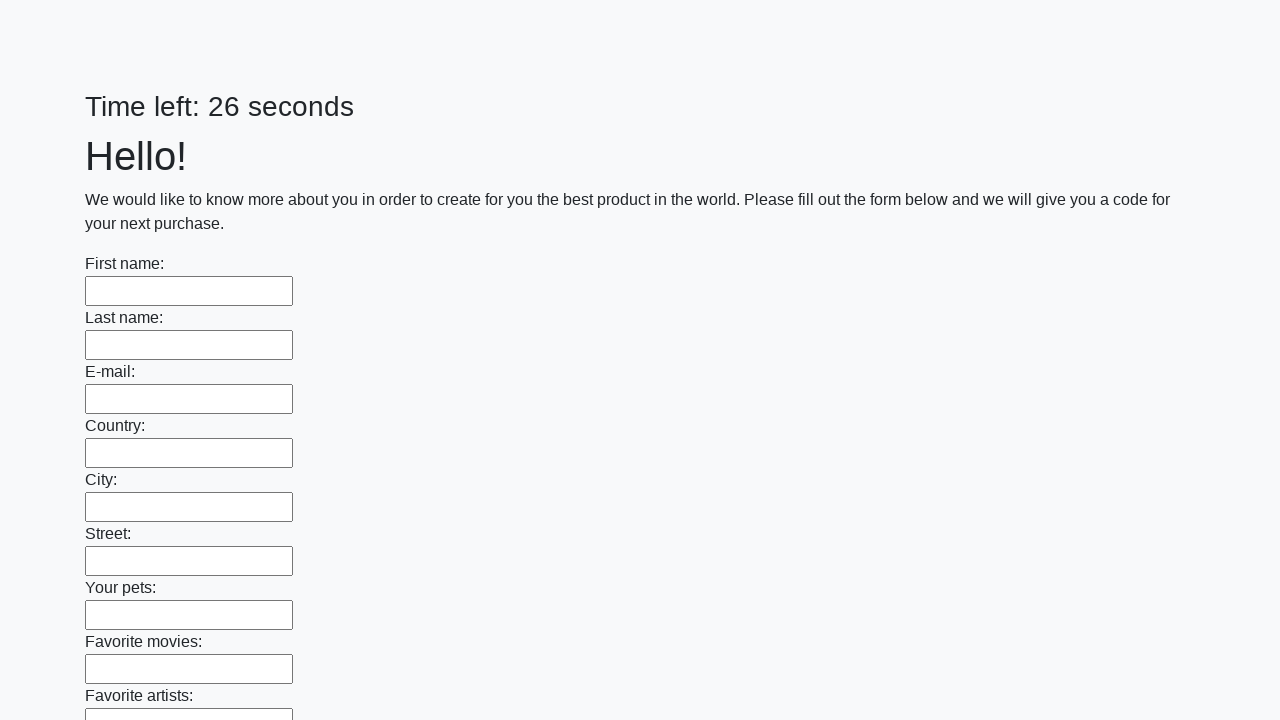

Navigated to huge form page
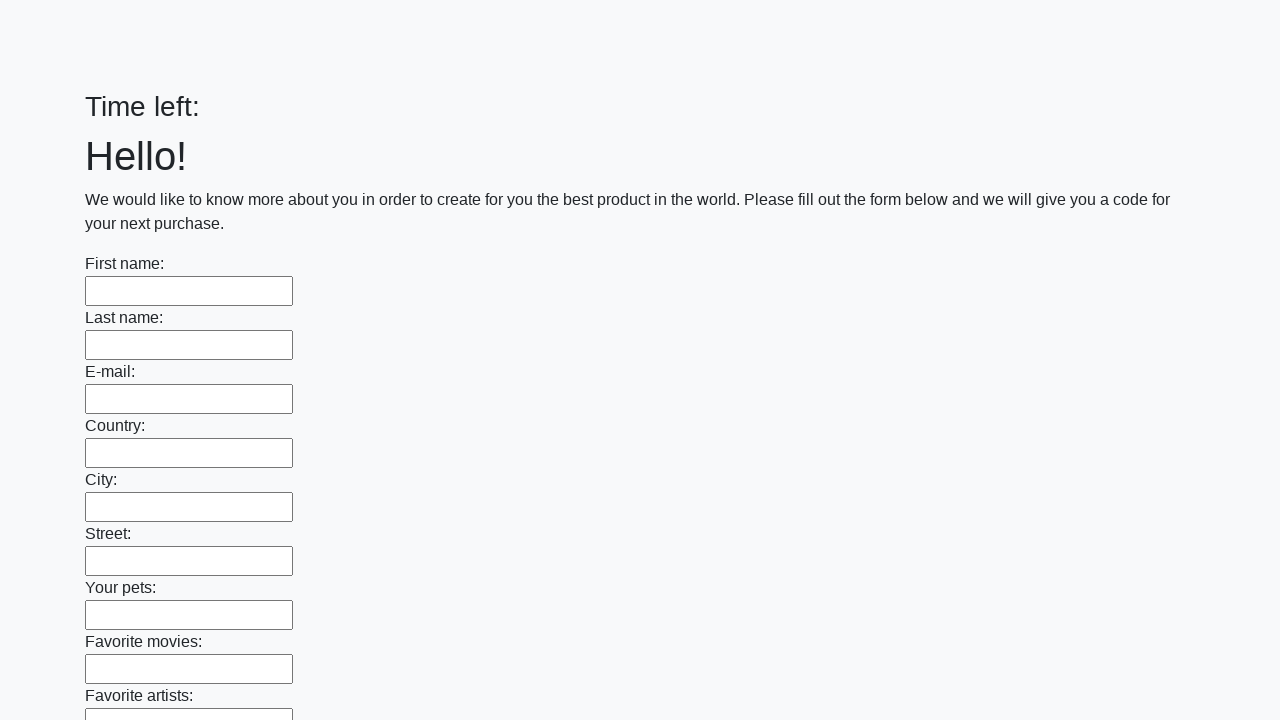

Filled input field with 'Мой ответ' on input >> nth=0
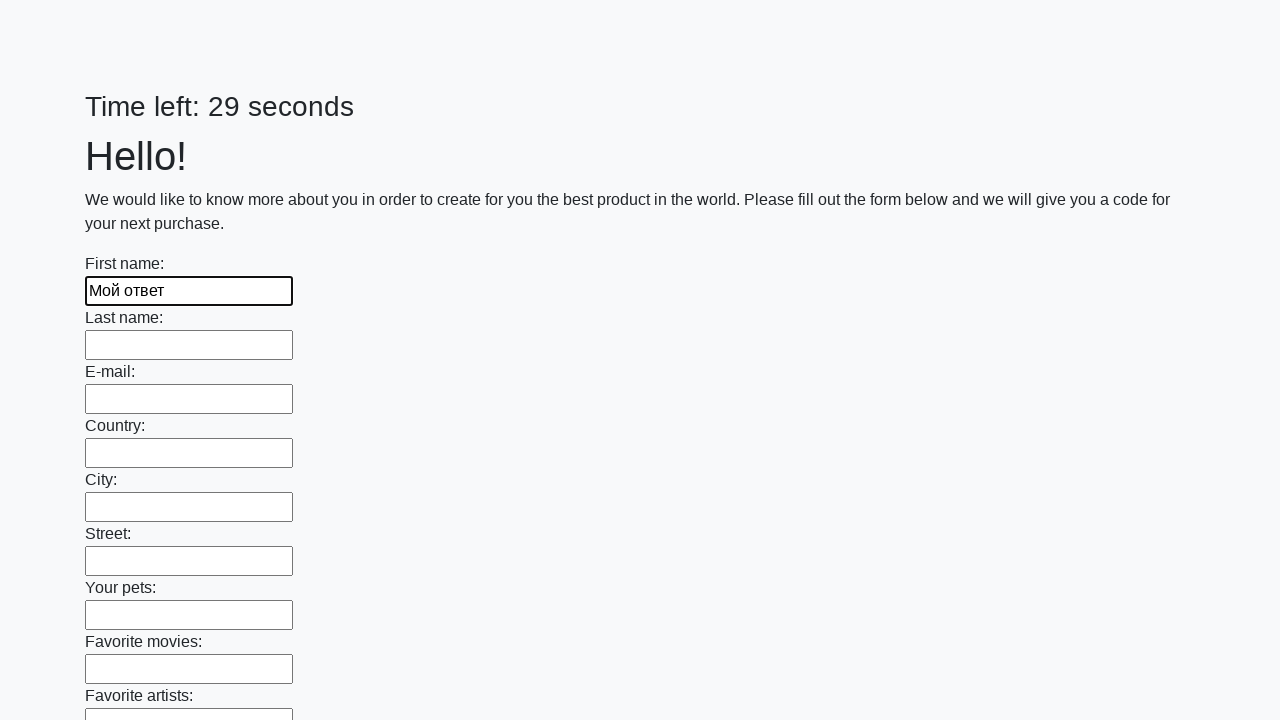

Filled input field with 'Мой ответ' on input >> nth=1
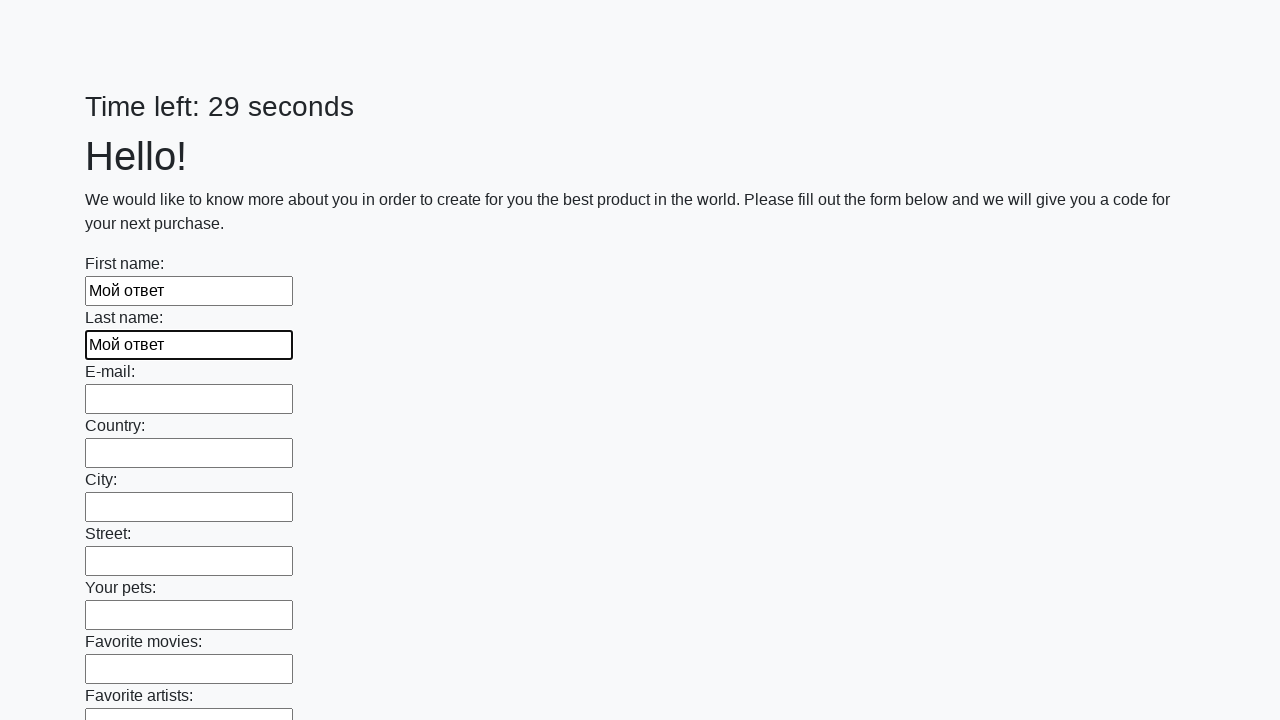

Filled input field with 'Мой ответ' on input >> nth=2
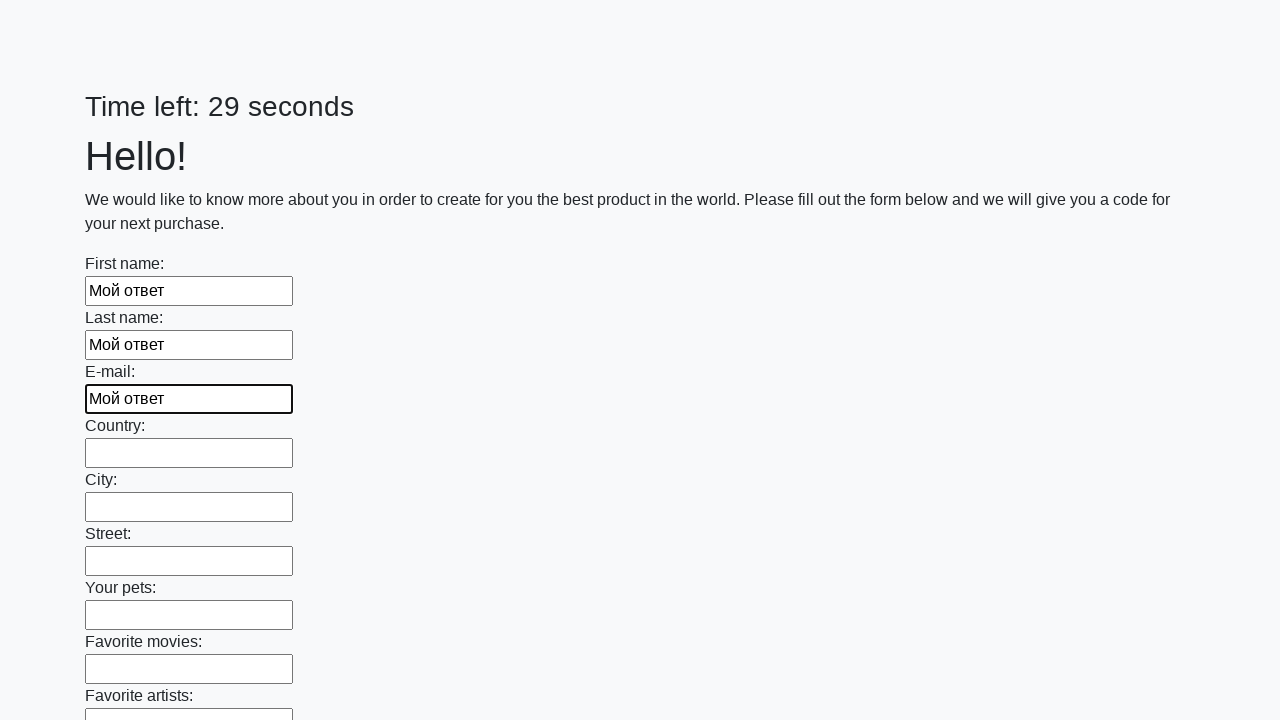

Filled input field with 'Мой ответ' on input >> nth=3
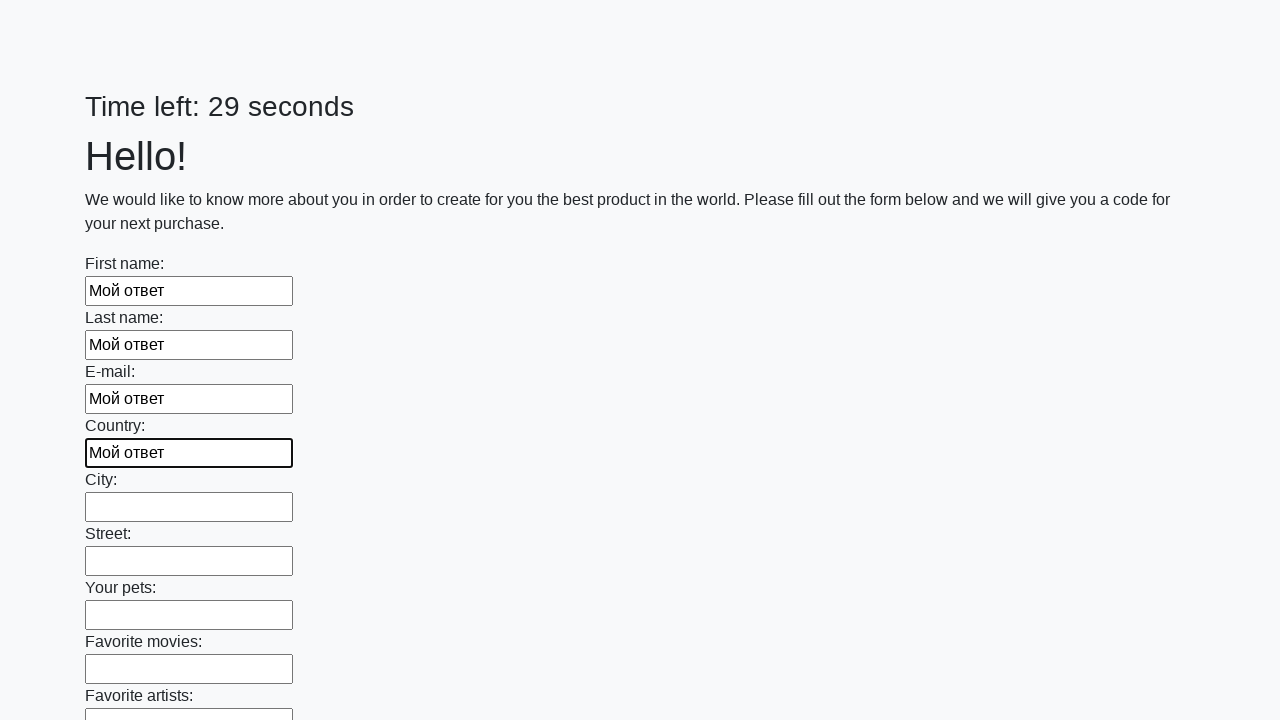

Filled input field with 'Мой ответ' on input >> nth=4
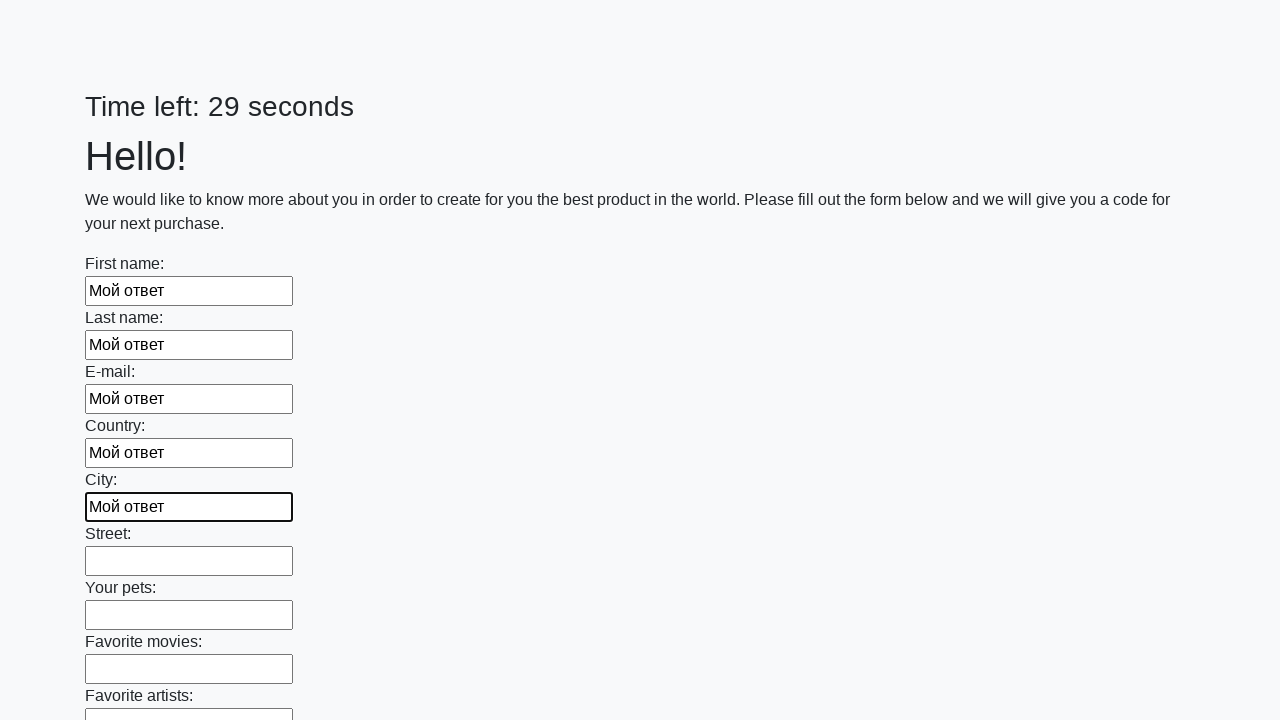

Filled input field with 'Мой ответ' on input >> nth=5
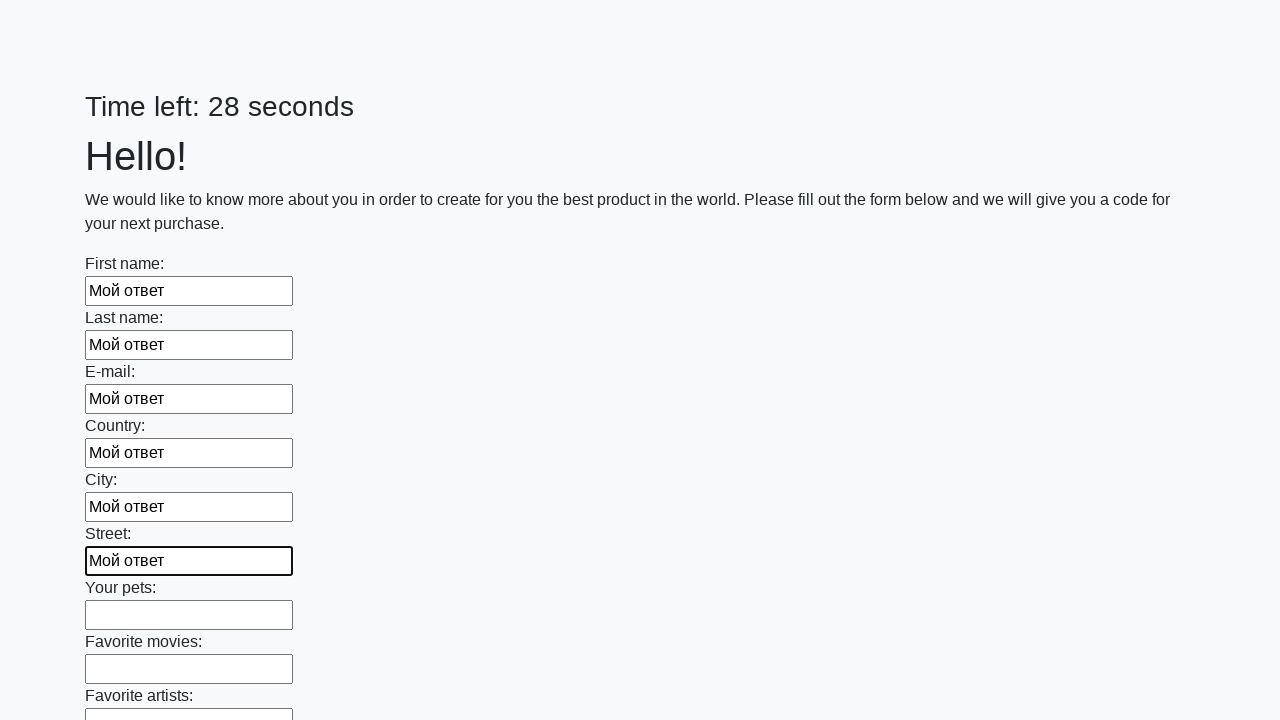

Filled input field with 'Мой ответ' on input >> nth=6
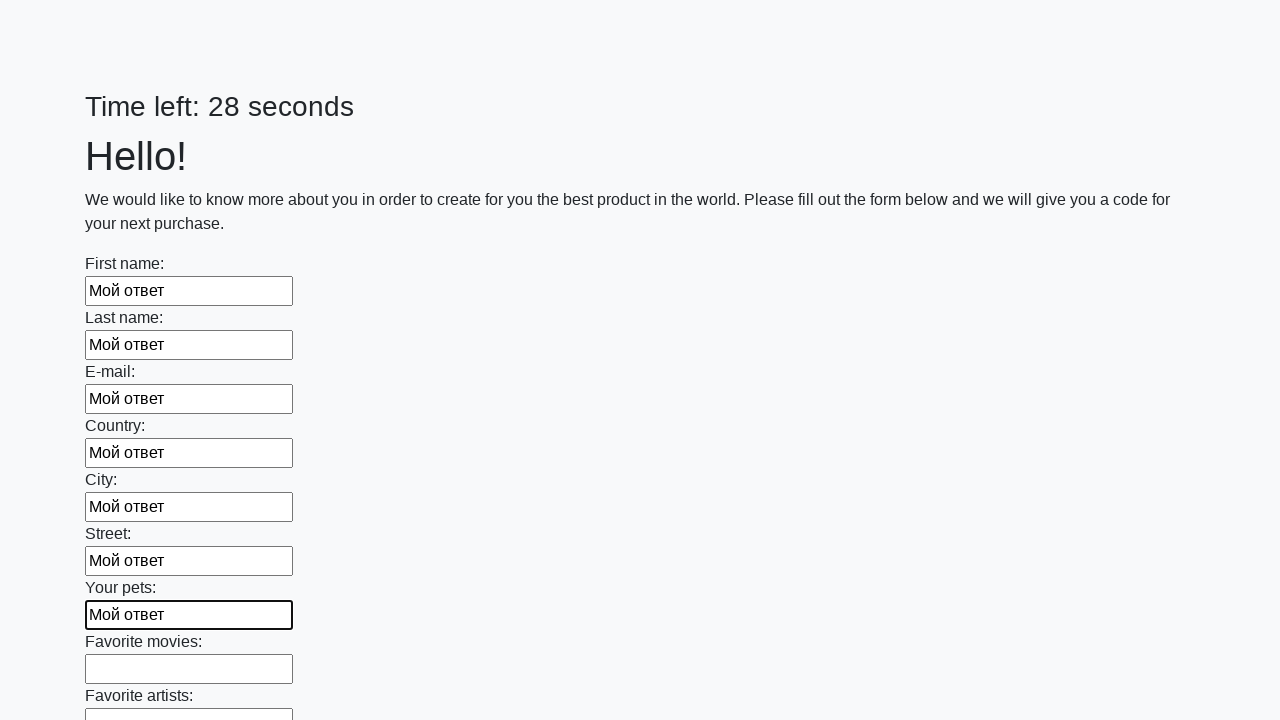

Filled input field with 'Мой ответ' on input >> nth=7
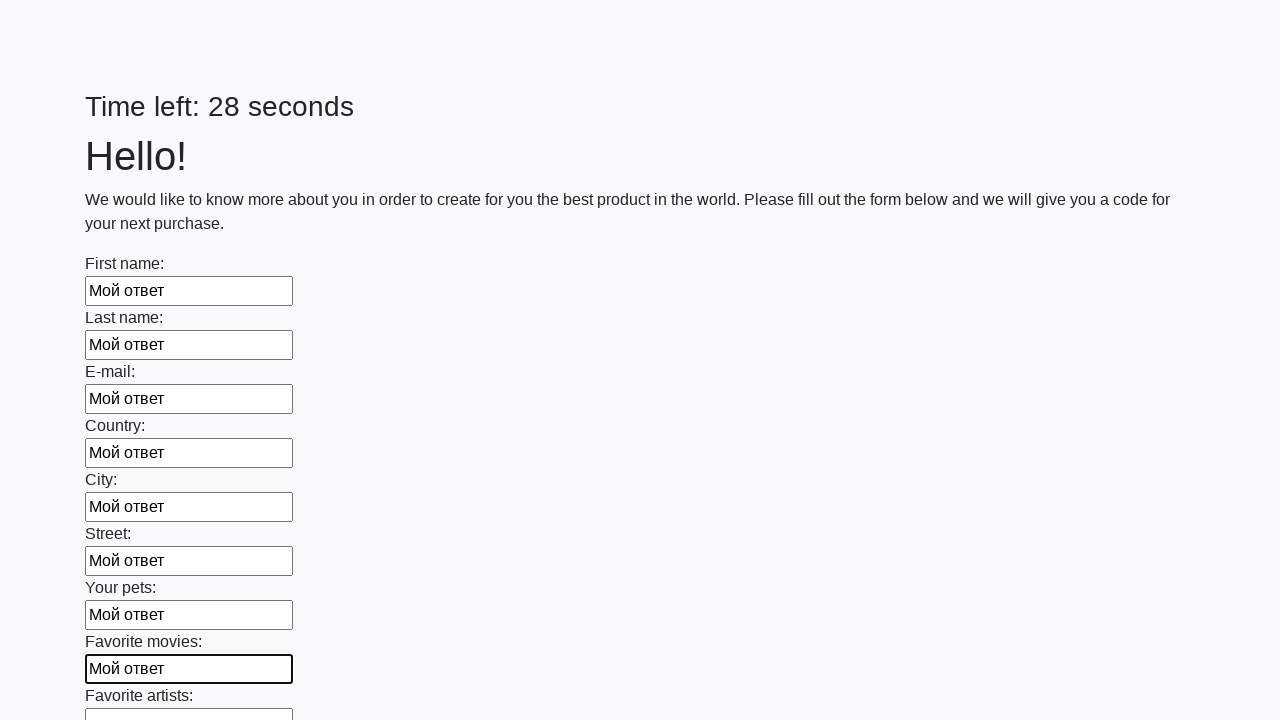

Filled input field with 'Мой ответ' on input >> nth=8
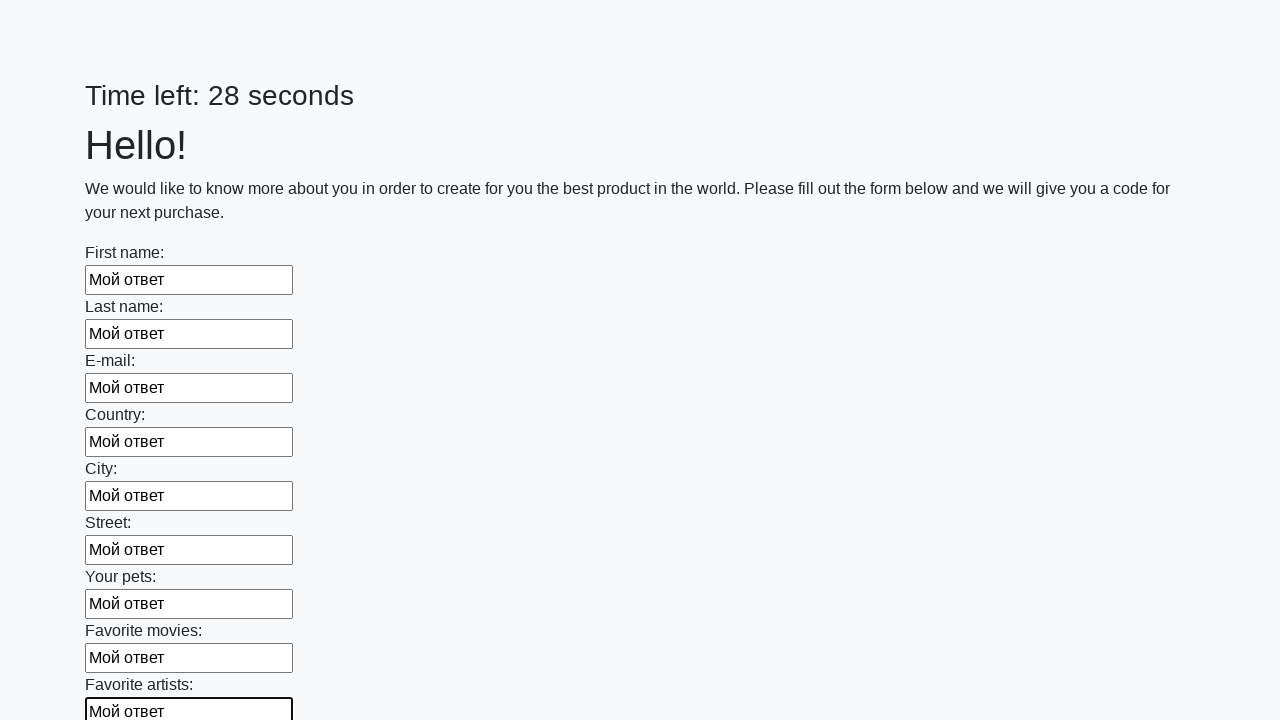

Filled input field with 'Мой ответ' on input >> nth=9
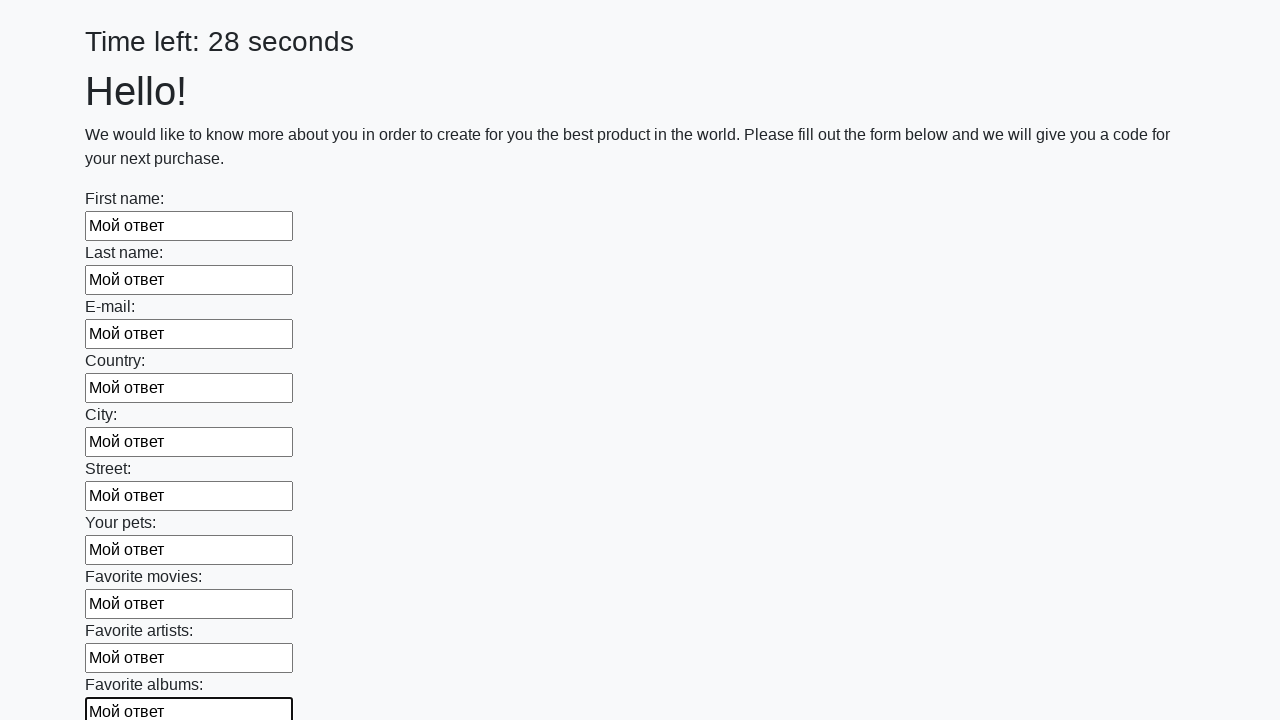

Filled input field with 'Мой ответ' on input >> nth=10
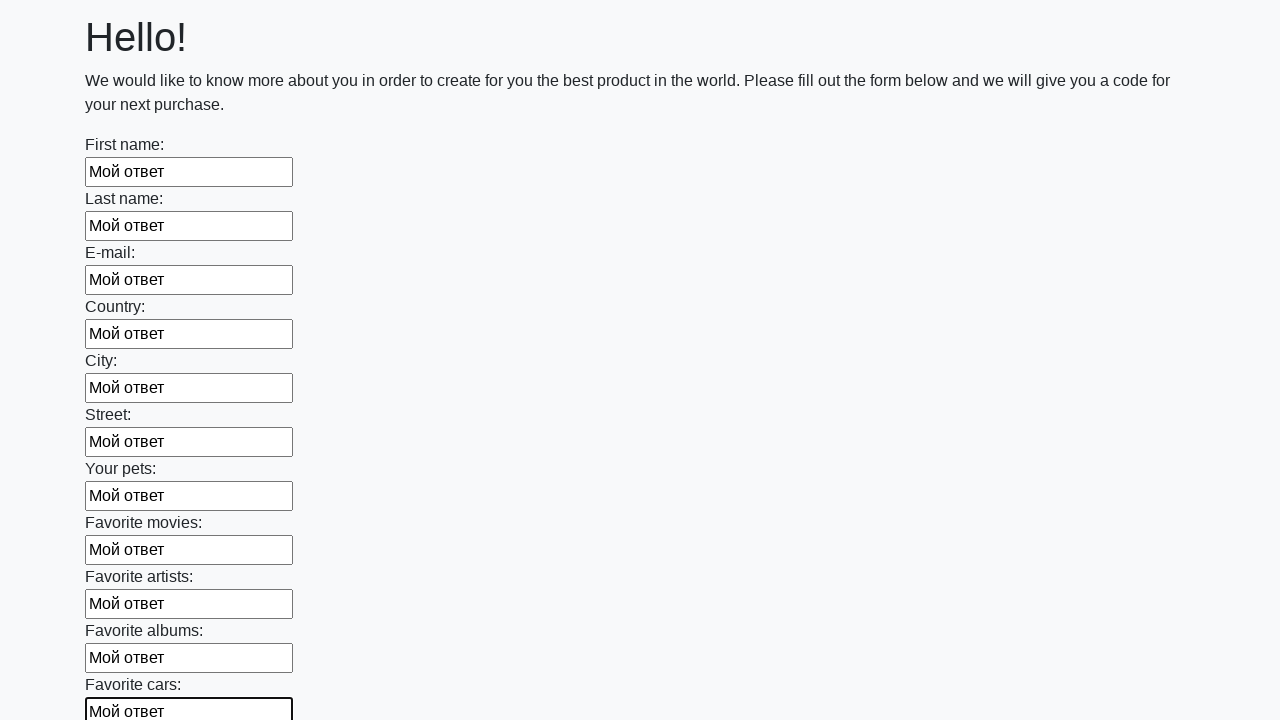

Filled input field with 'Мой ответ' on input >> nth=11
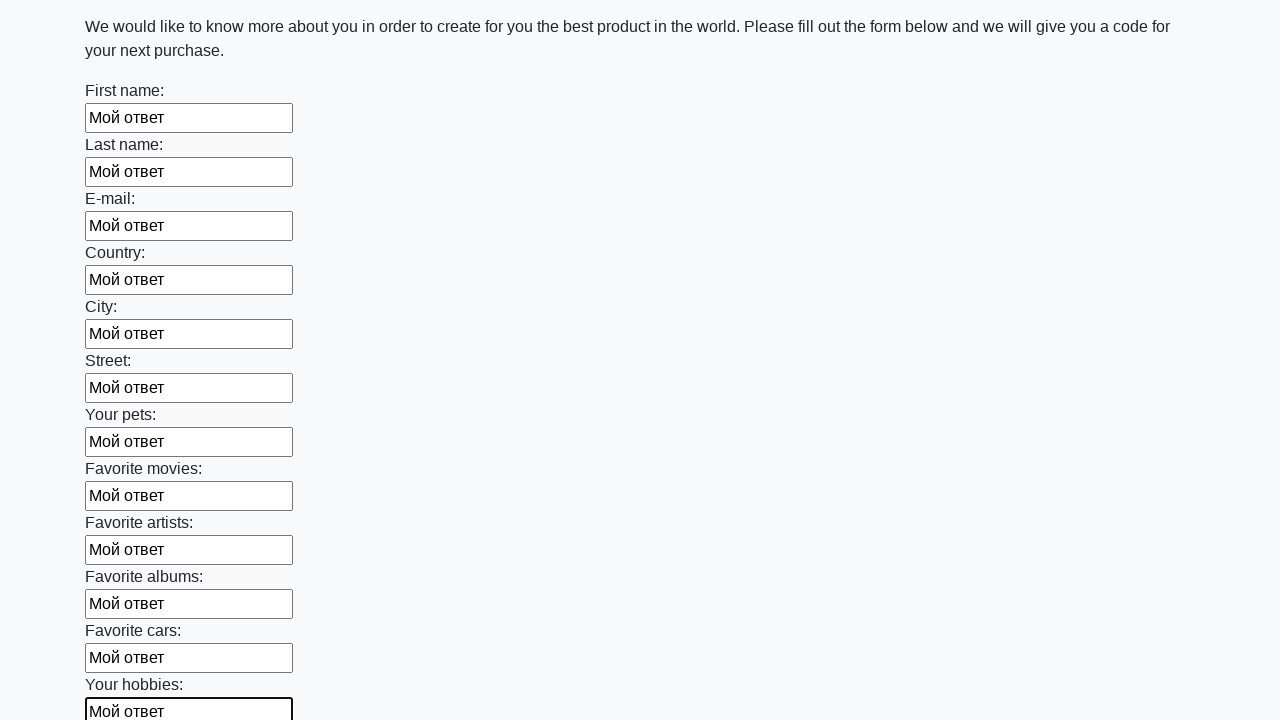

Filled input field with 'Мой ответ' on input >> nth=12
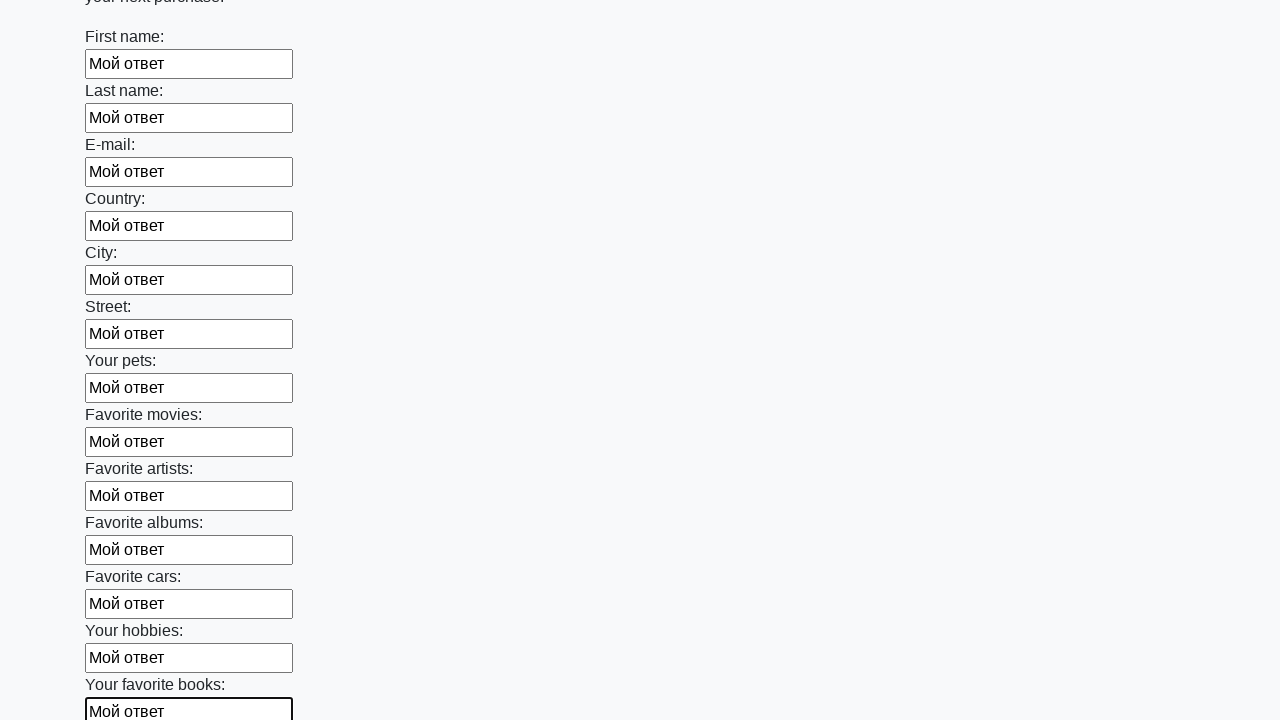

Filled input field with 'Мой ответ' on input >> nth=13
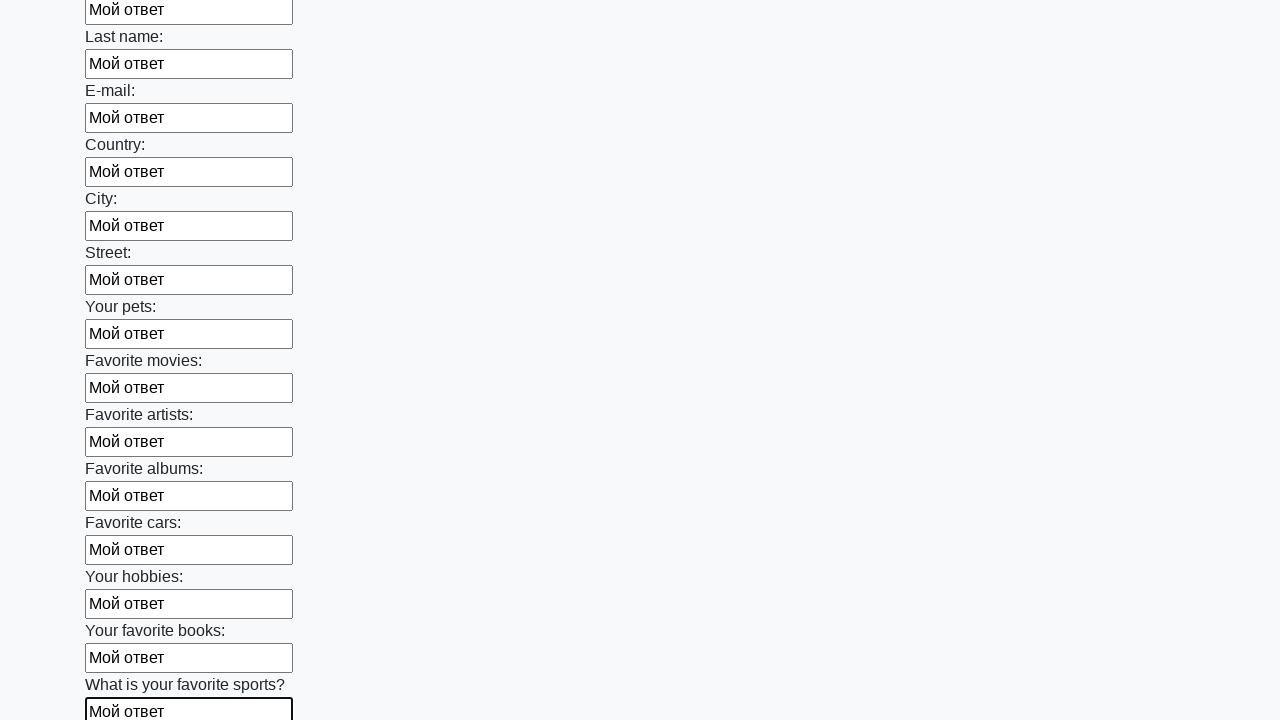

Filled input field with 'Мой ответ' on input >> nth=14
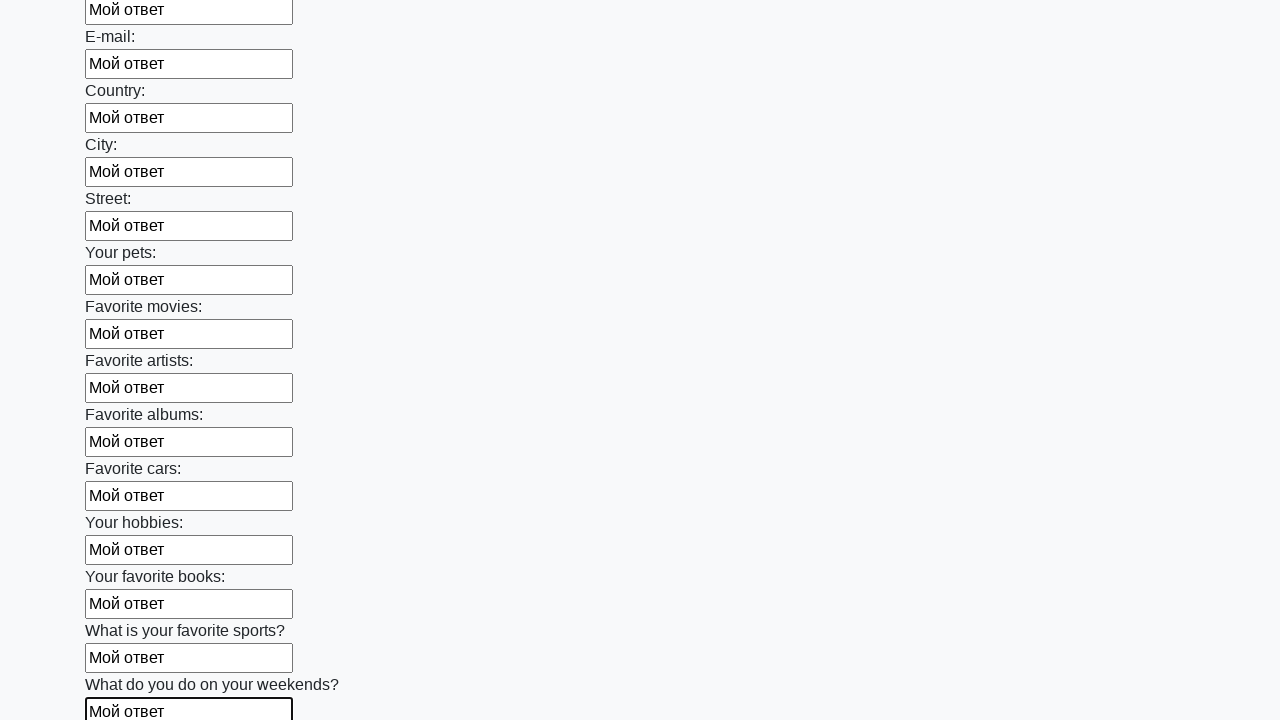

Filled input field with 'Мой ответ' on input >> nth=15
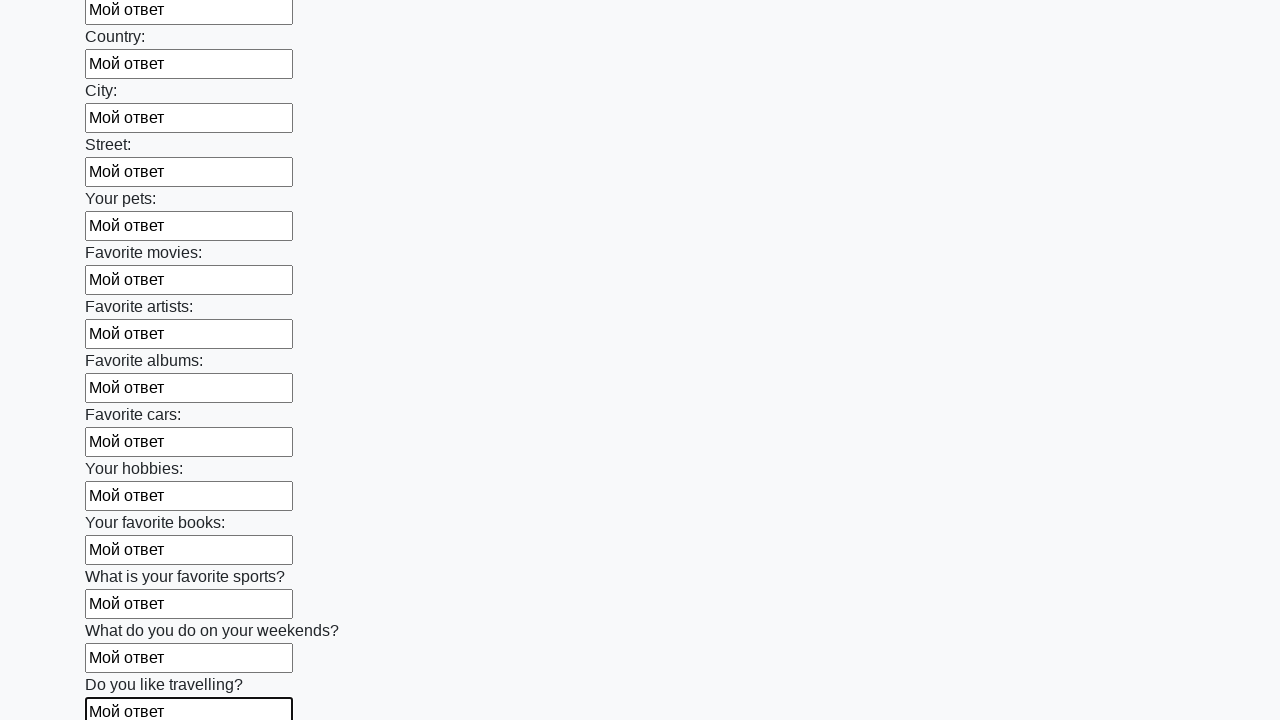

Filled input field with 'Мой ответ' on input >> nth=16
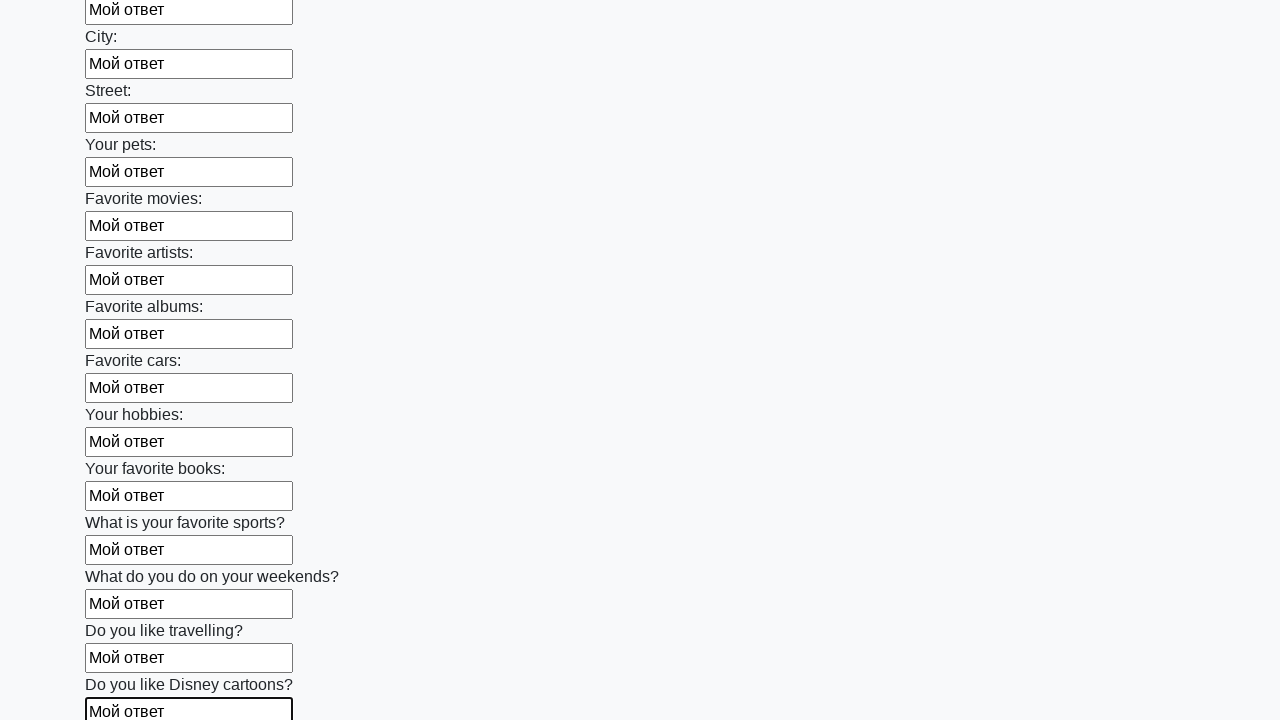

Filled input field with 'Мой ответ' on input >> nth=17
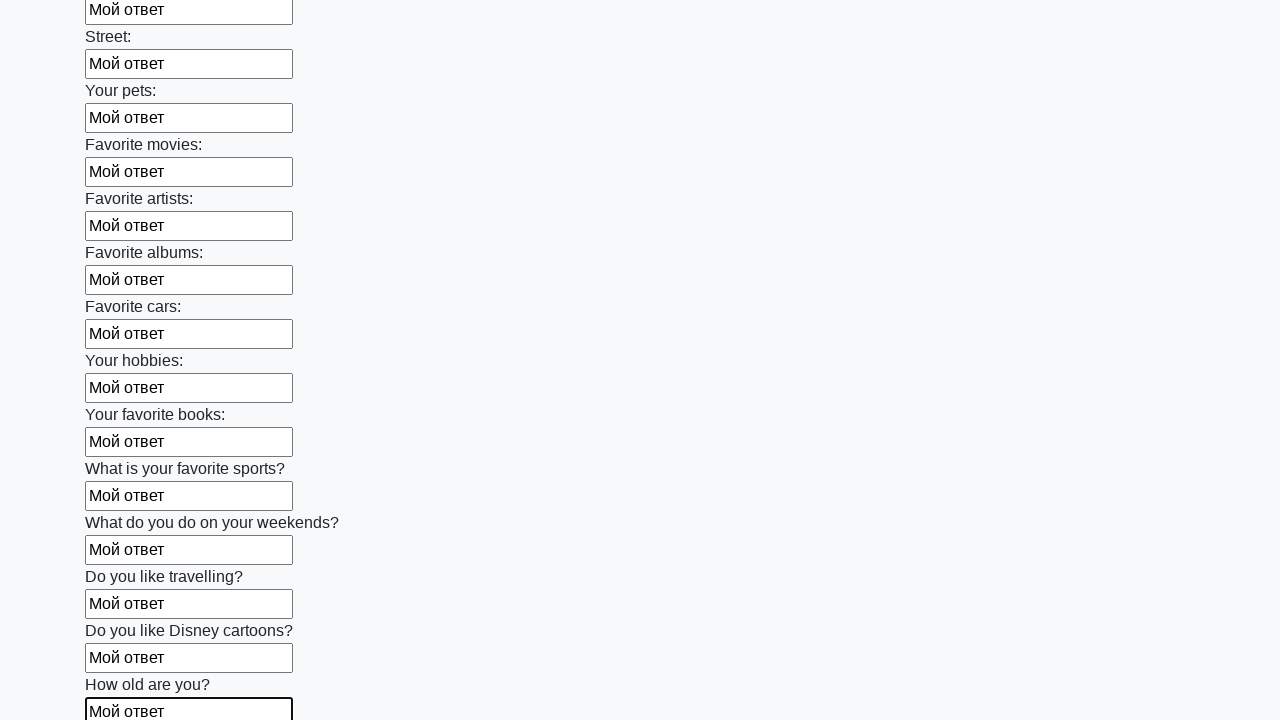

Filled input field with 'Мой ответ' on input >> nth=18
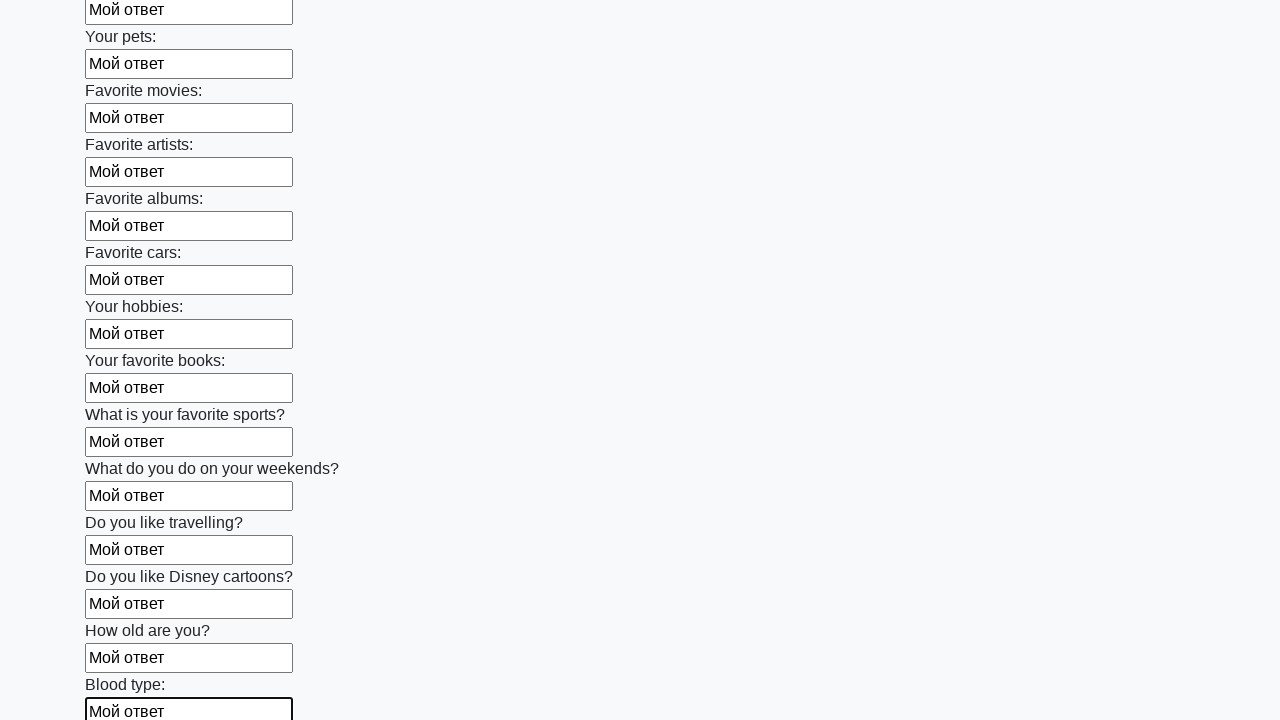

Filled input field with 'Мой ответ' on input >> nth=19
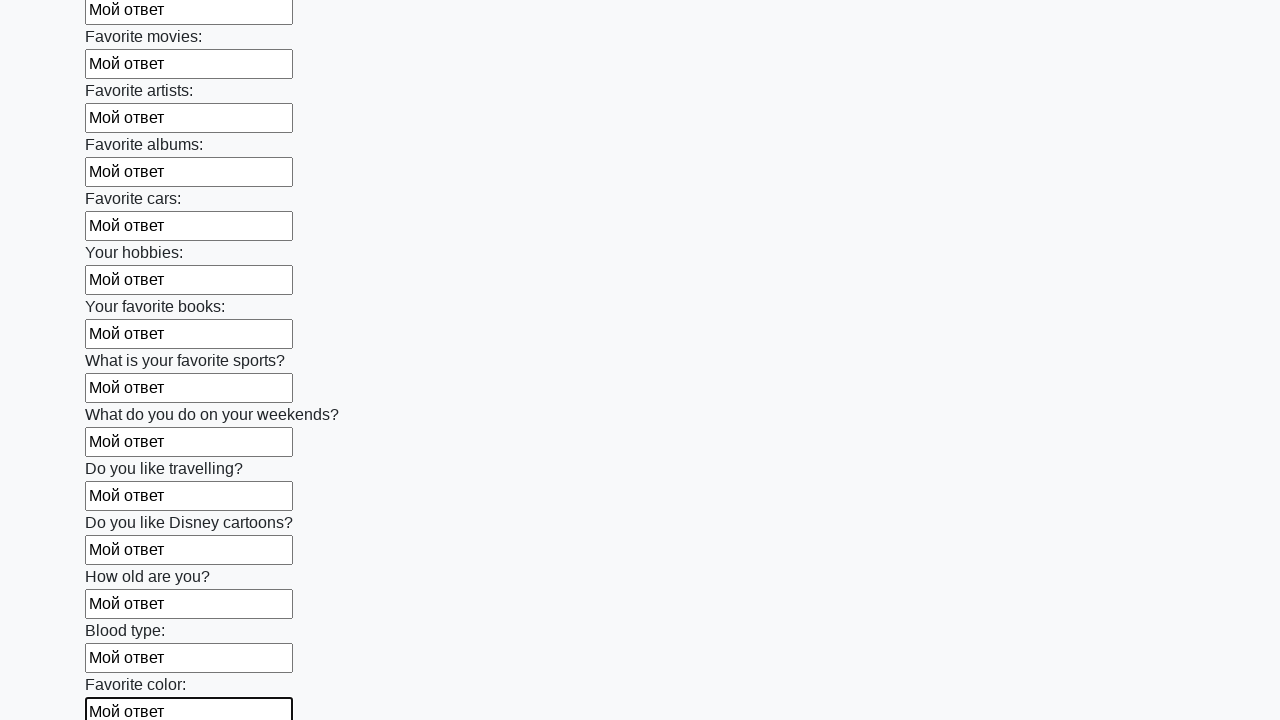

Filled input field with 'Мой ответ' on input >> nth=20
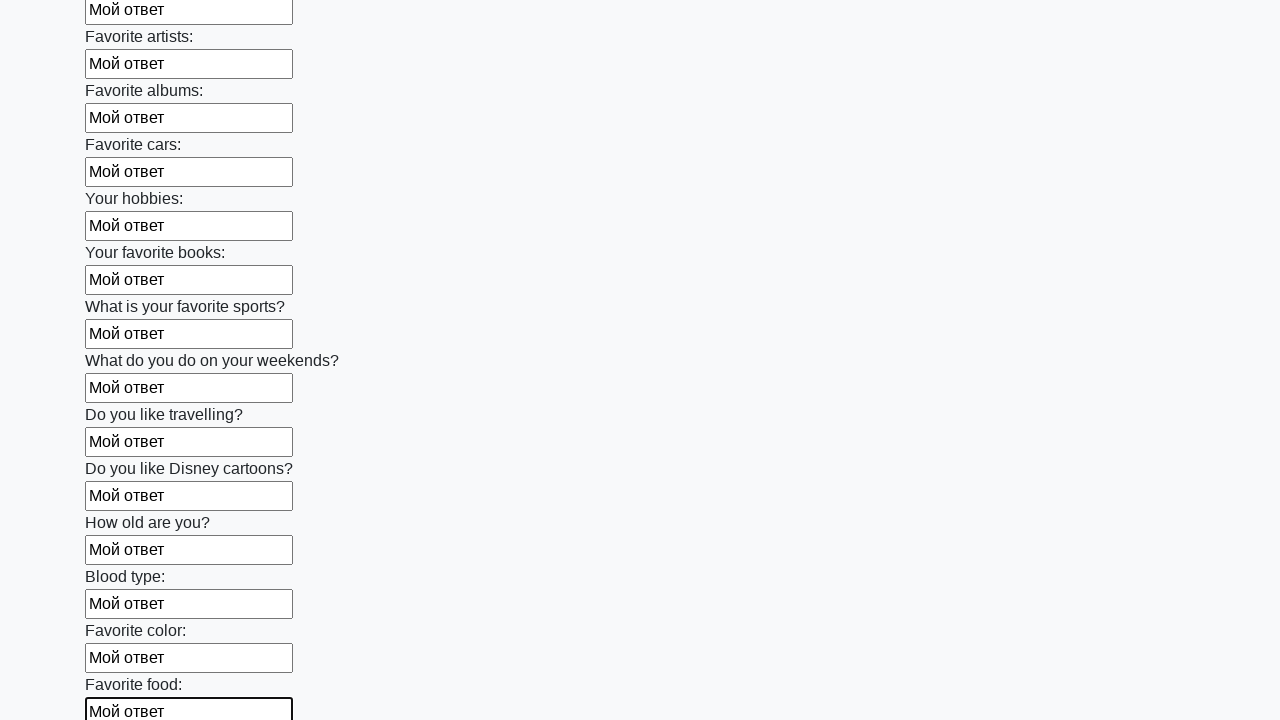

Filled input field with 'Мой ответ' on input >> nth=21
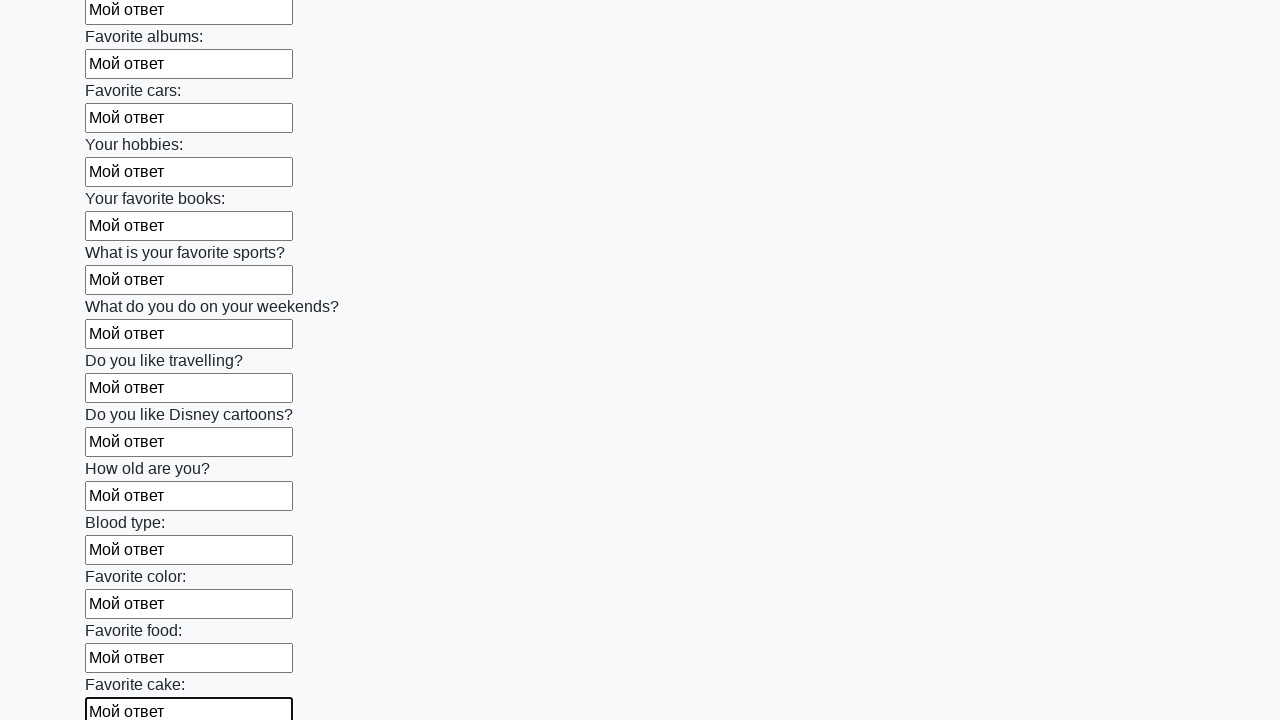

Filled input field with 'Мой ответ' on input >> nth=22
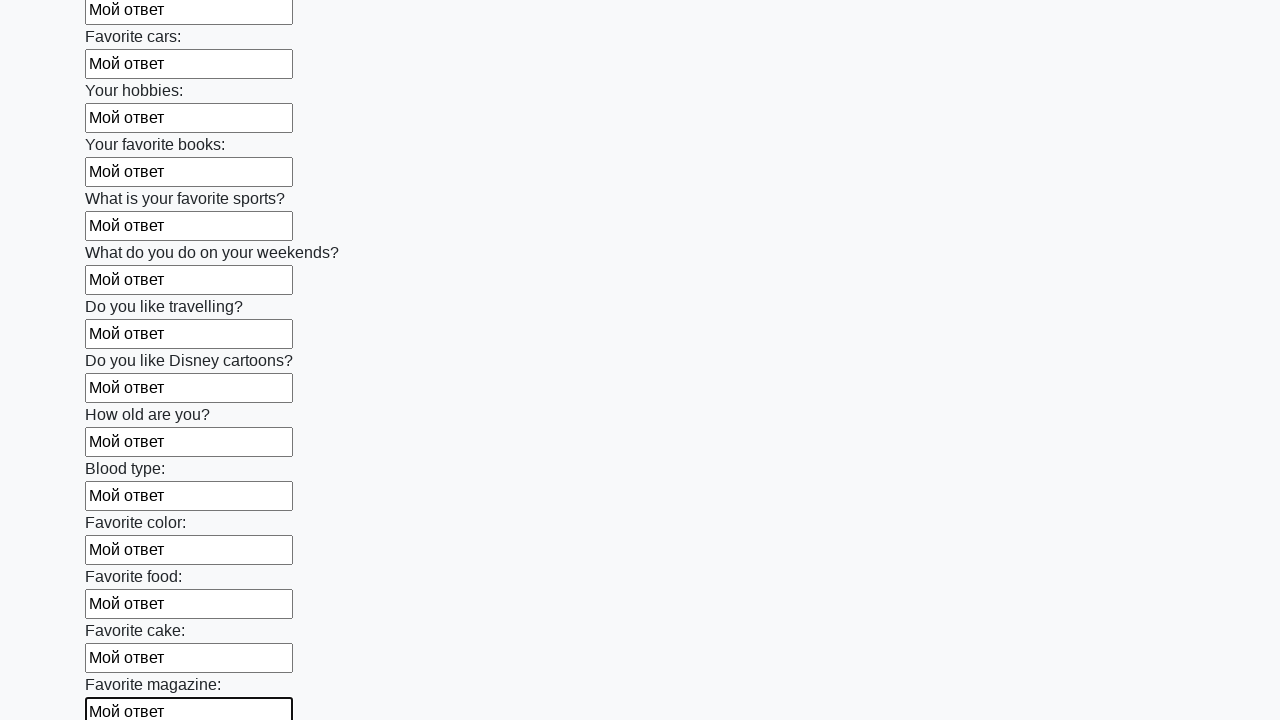

Filled input field with 'Мой ответ' on input >> nth=23
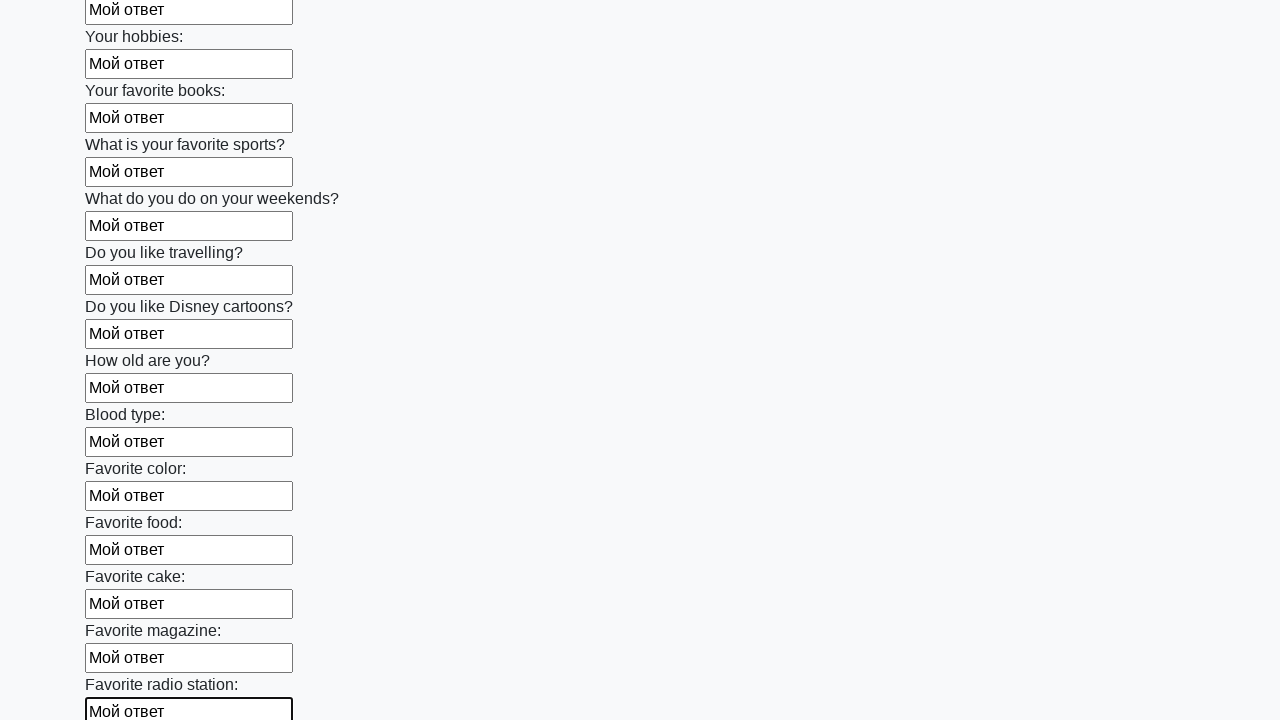

Filled input field with 'Мой ответ' on input >> nth=24
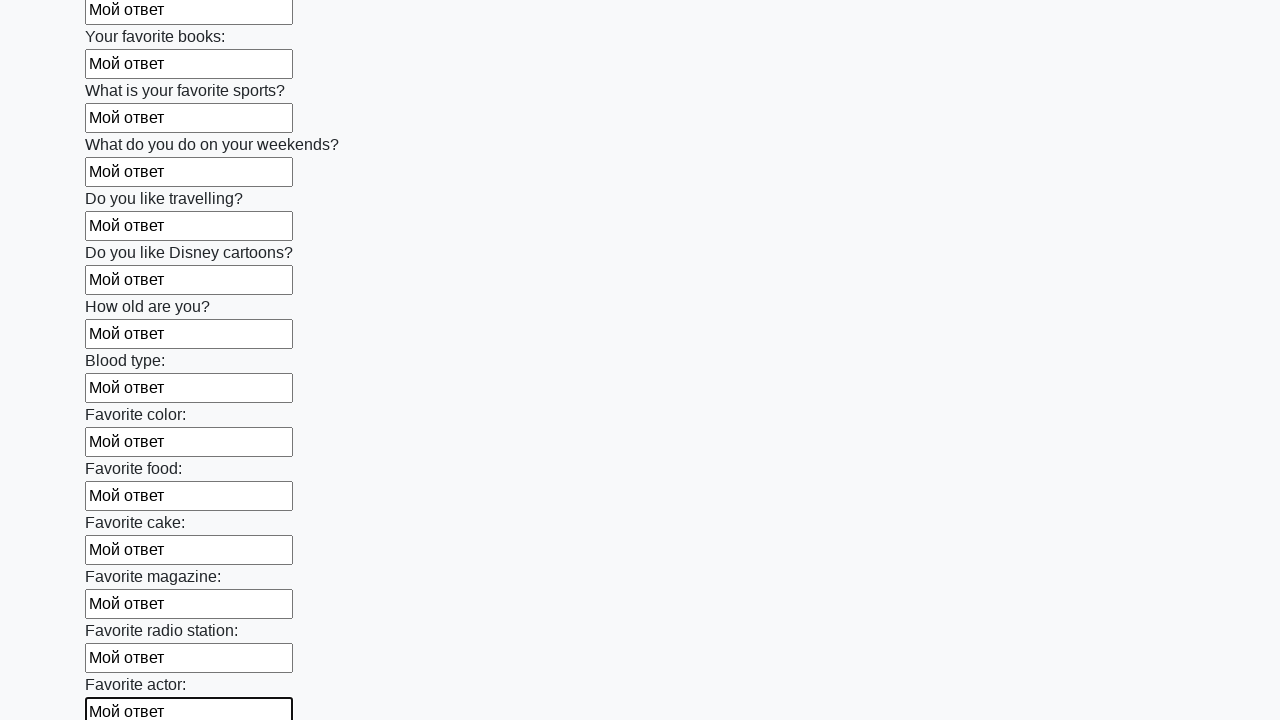

Filled input field with 'Мой ответ' on input >> nth=25
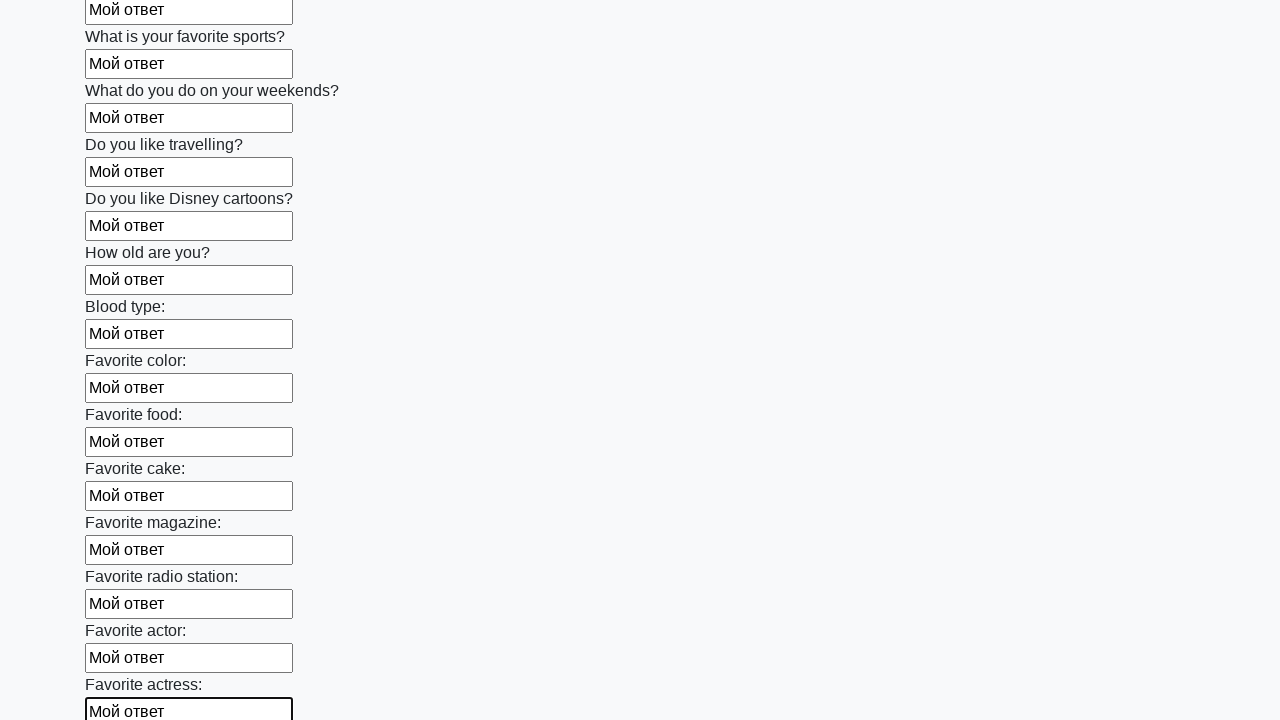

Filled input field with 'Мой ответ' on input >> nth=26
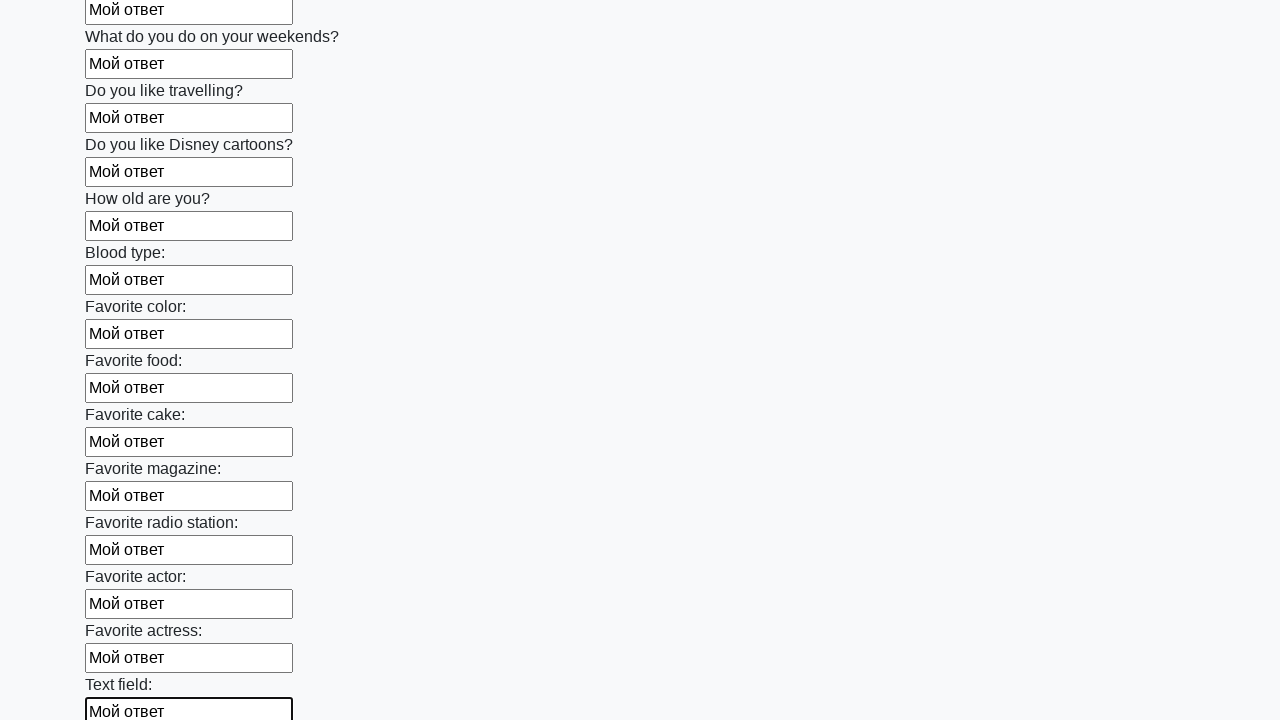

Filled input field with 'Мой ответ' on input >> nth=27
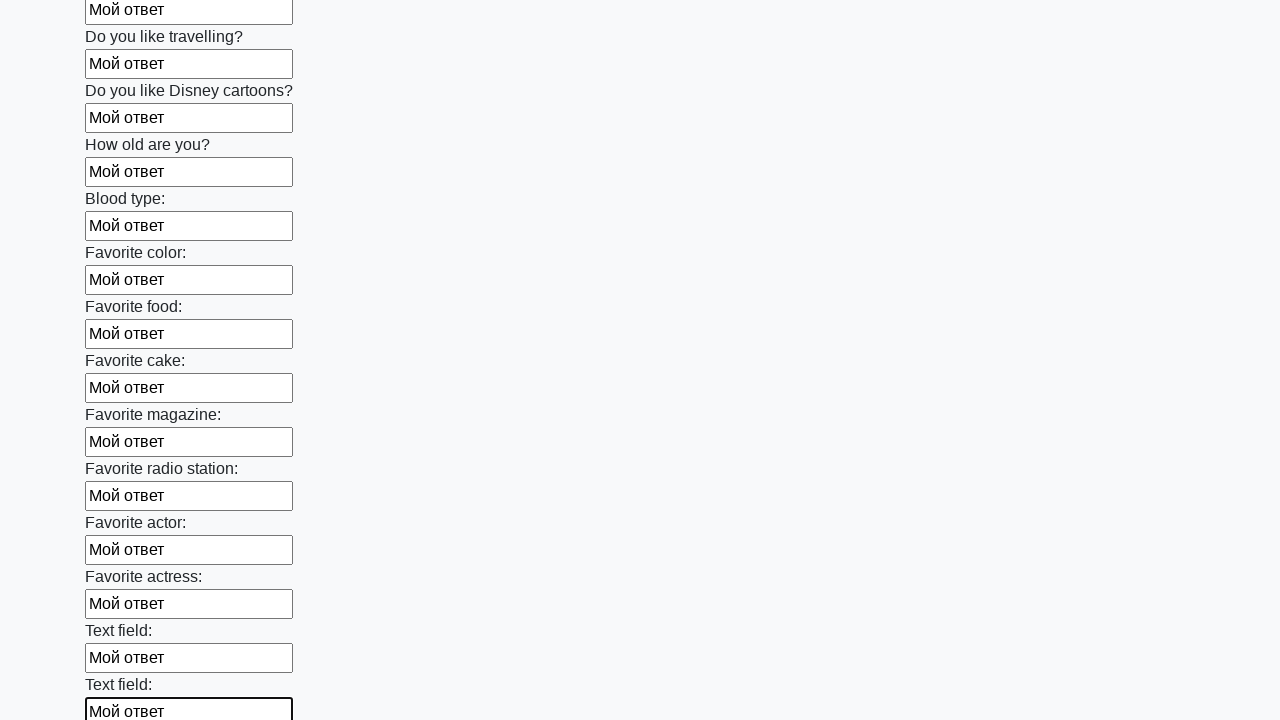

Filled input field with 'Мой ответ' on input >> nth=28
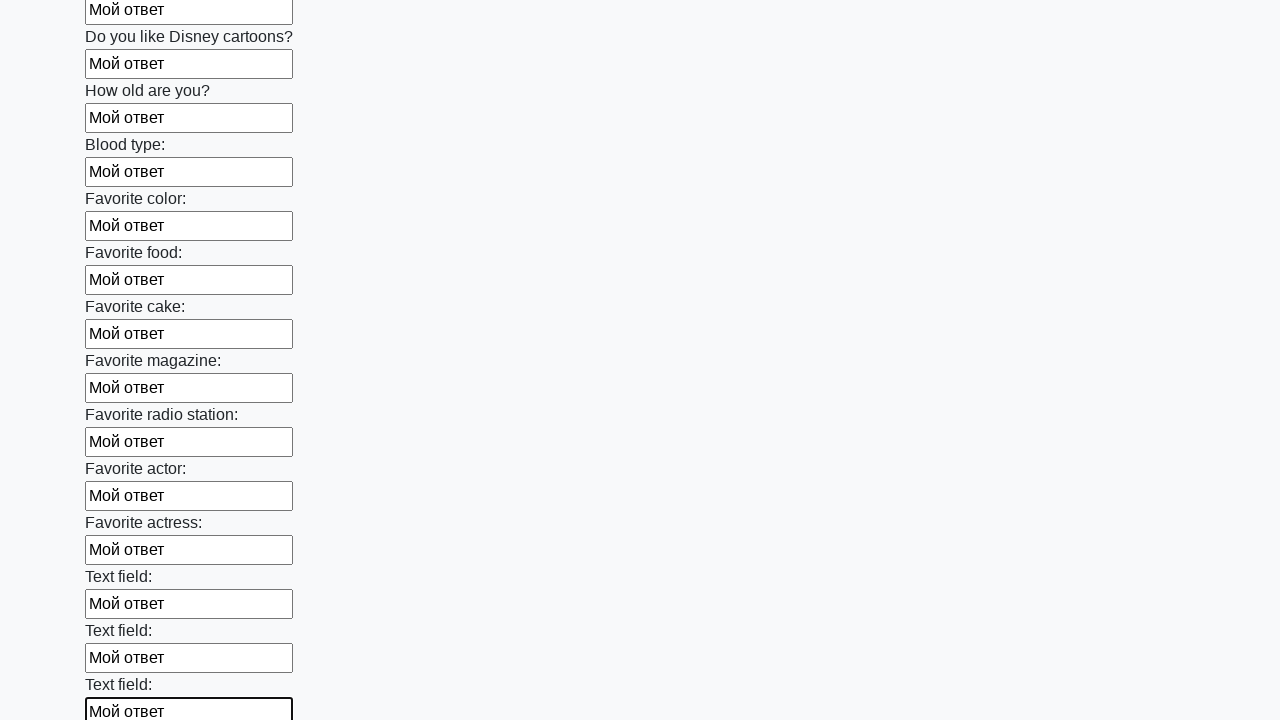

Filled input field with 'Мой ответ' on input >> nth=29
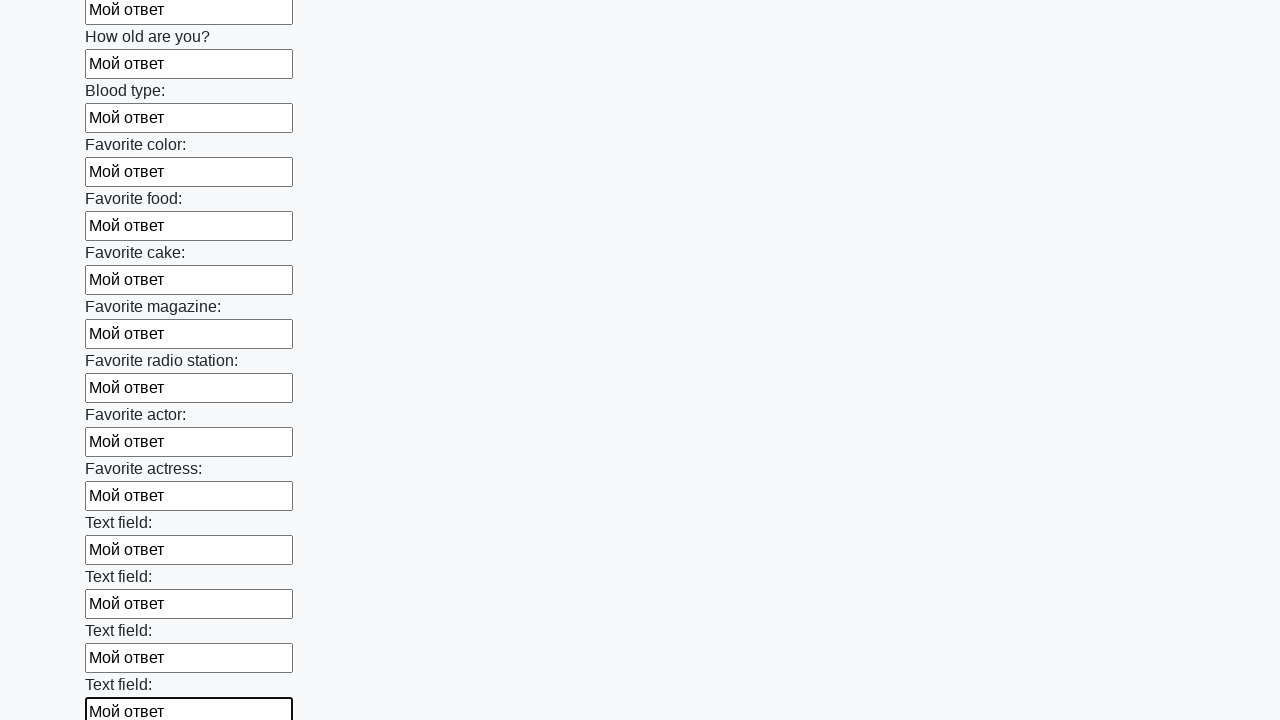

Filled input field with 'Мой ответ' on input >> nth=30
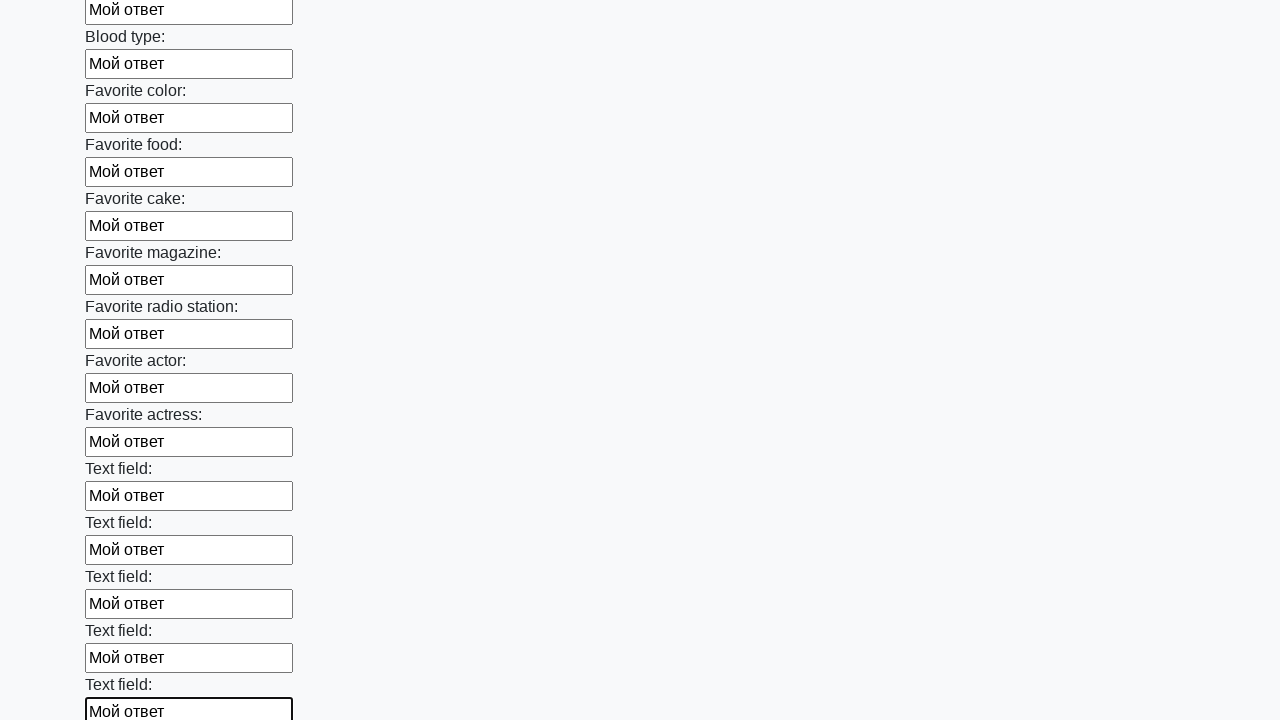

Filled input field with 'Мой ответ' on input >> nth=31
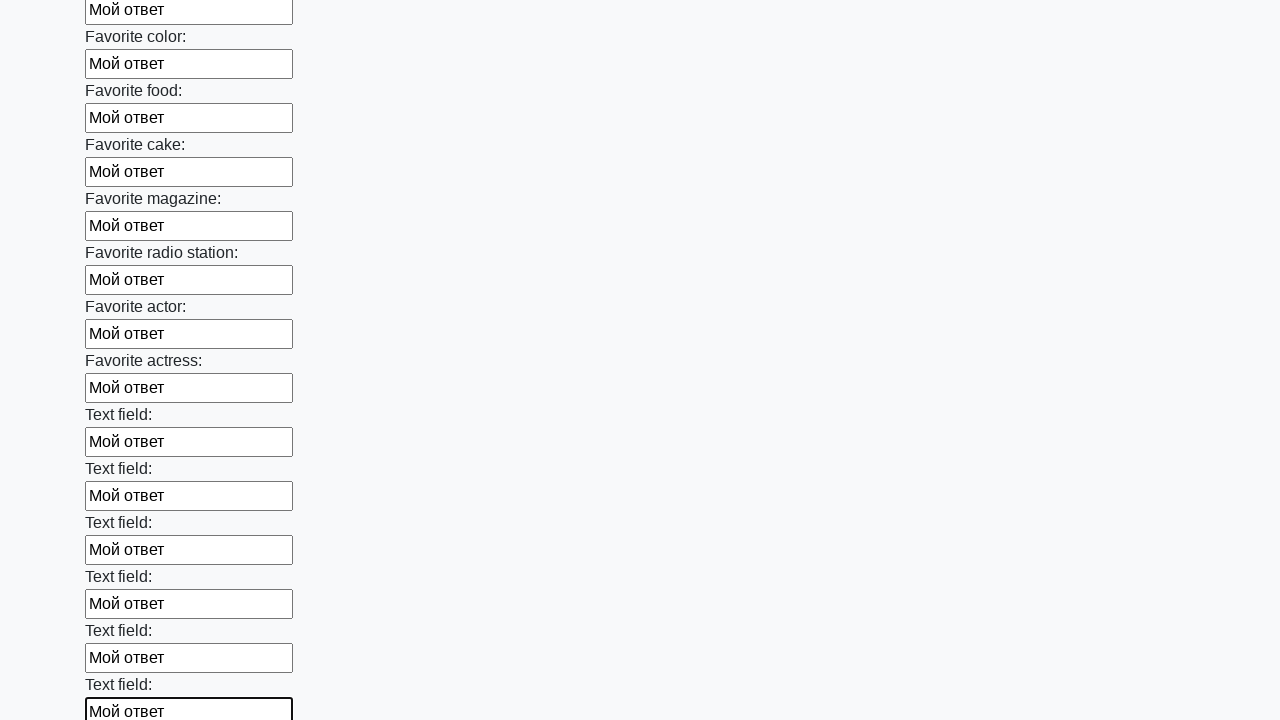

Filled input field with 'Мой ответ' on input >> nth=32
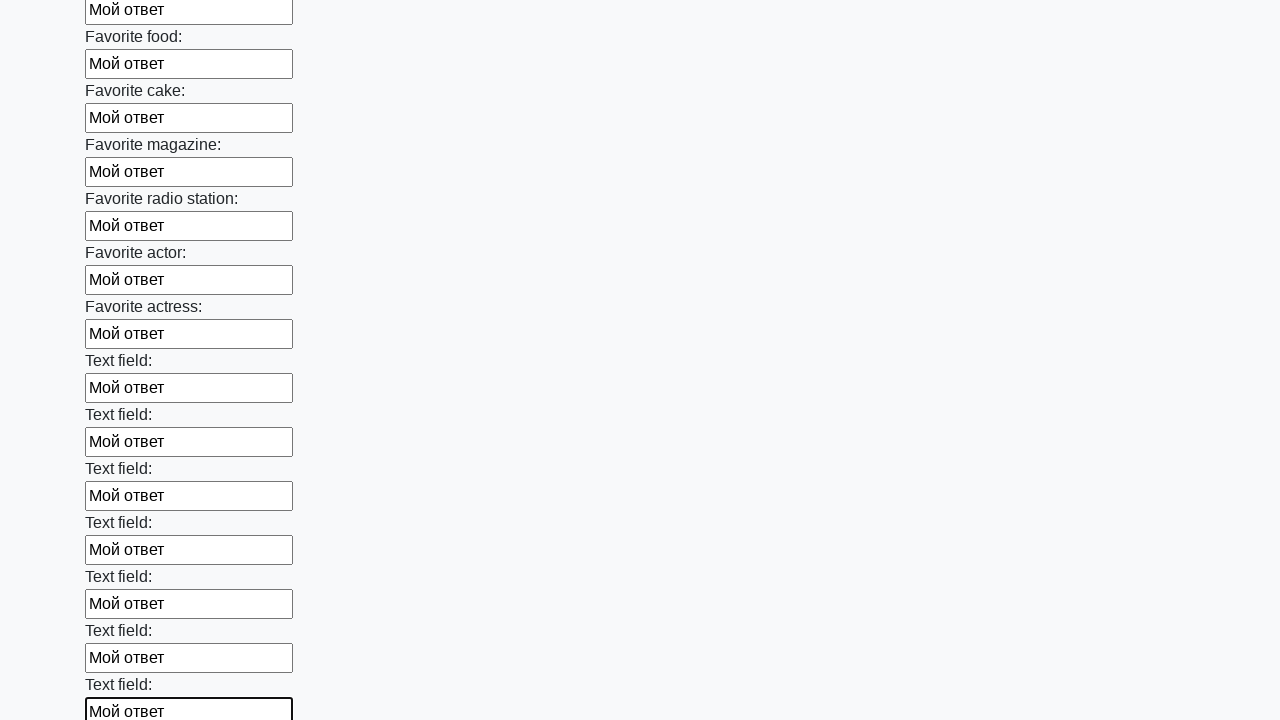

Filled input field with 'Мой ответ' on input >> nth=33
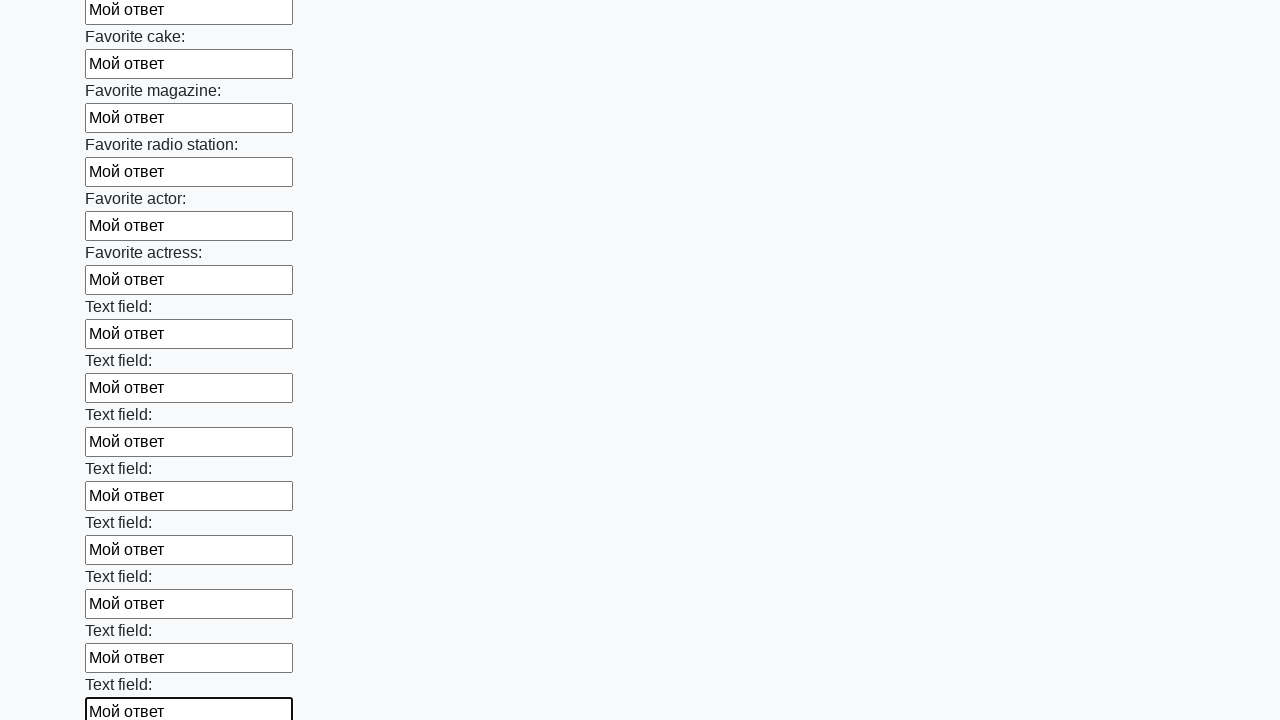

Filled input field with 'Мой ответ' on input >> nth=34
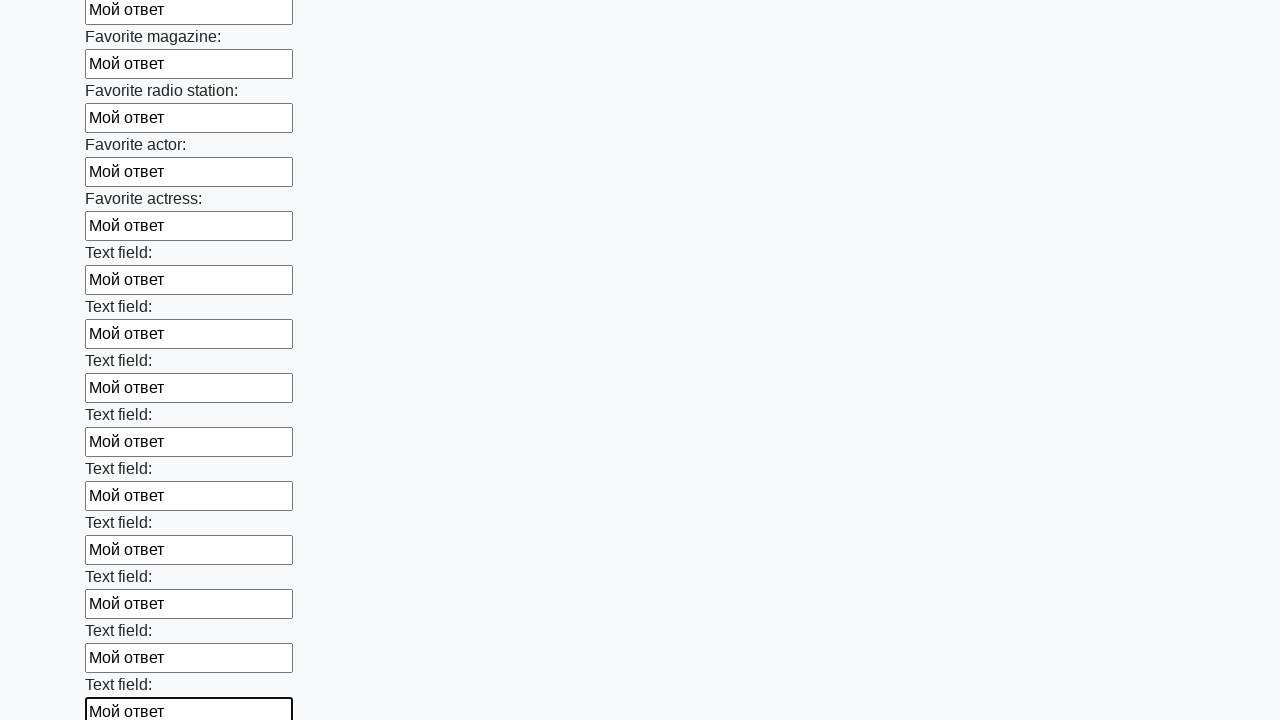

Filled input field with 'Мой ответ' on input >> nth=35
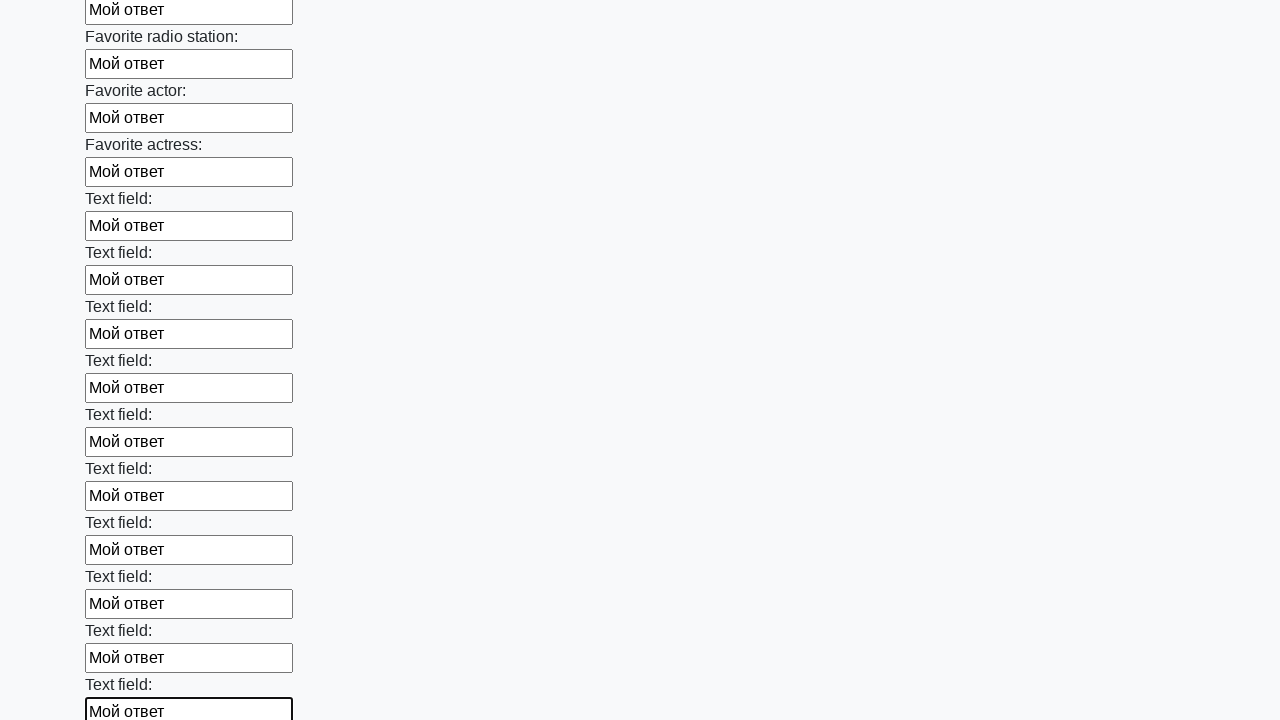

Filled input field with 'Мой ответ' on input >> nth=36
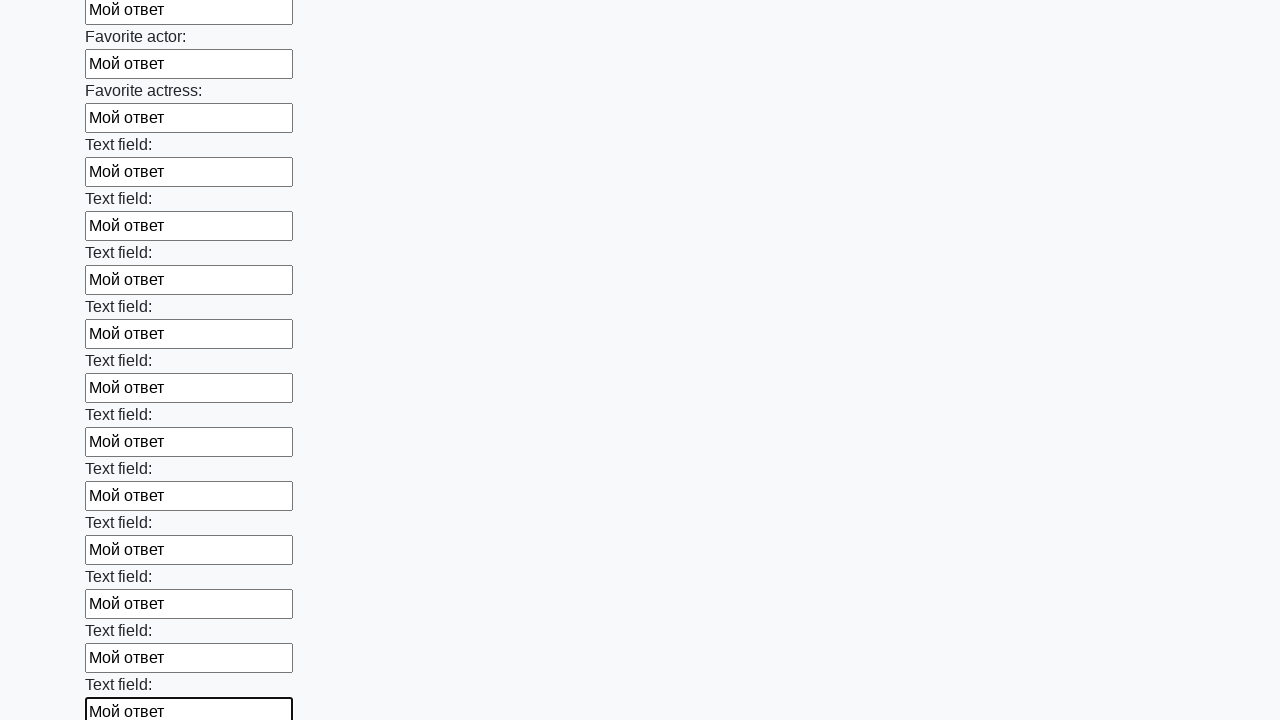

Filled input field with 'Мой ответ' on input >> nth=37
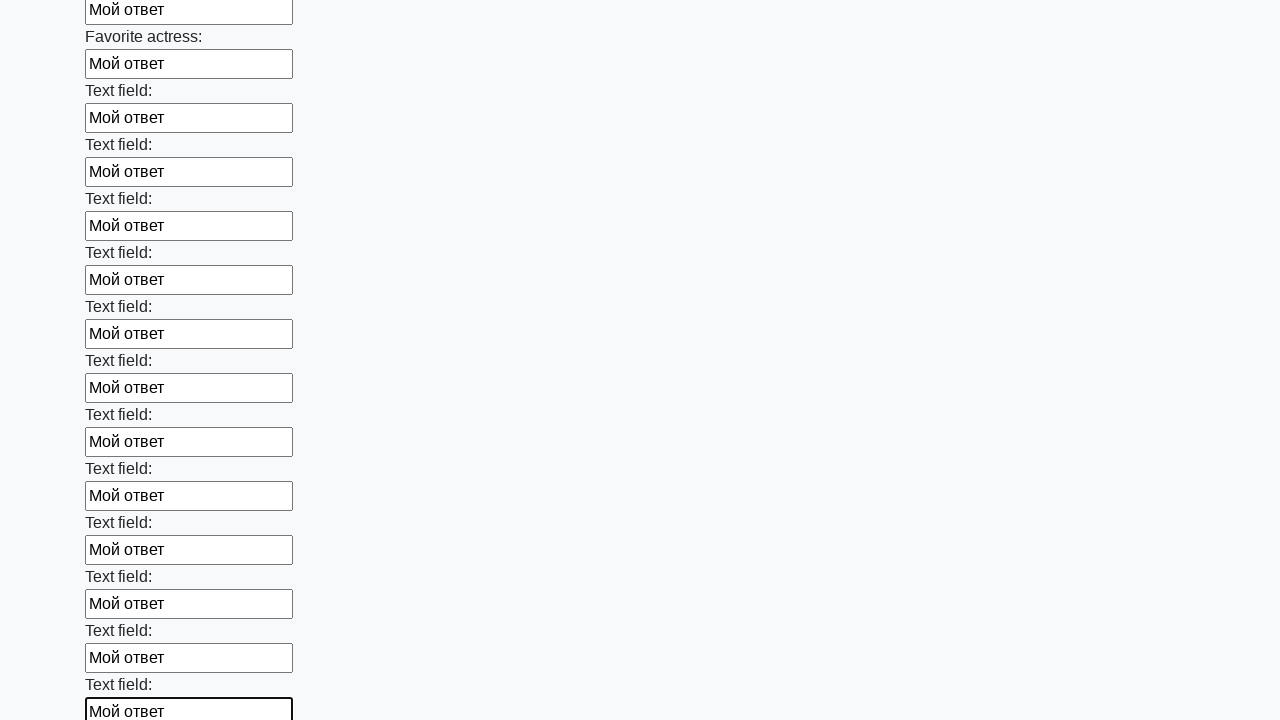

Filled input field with 'Мой ответ' on input >> nth=38
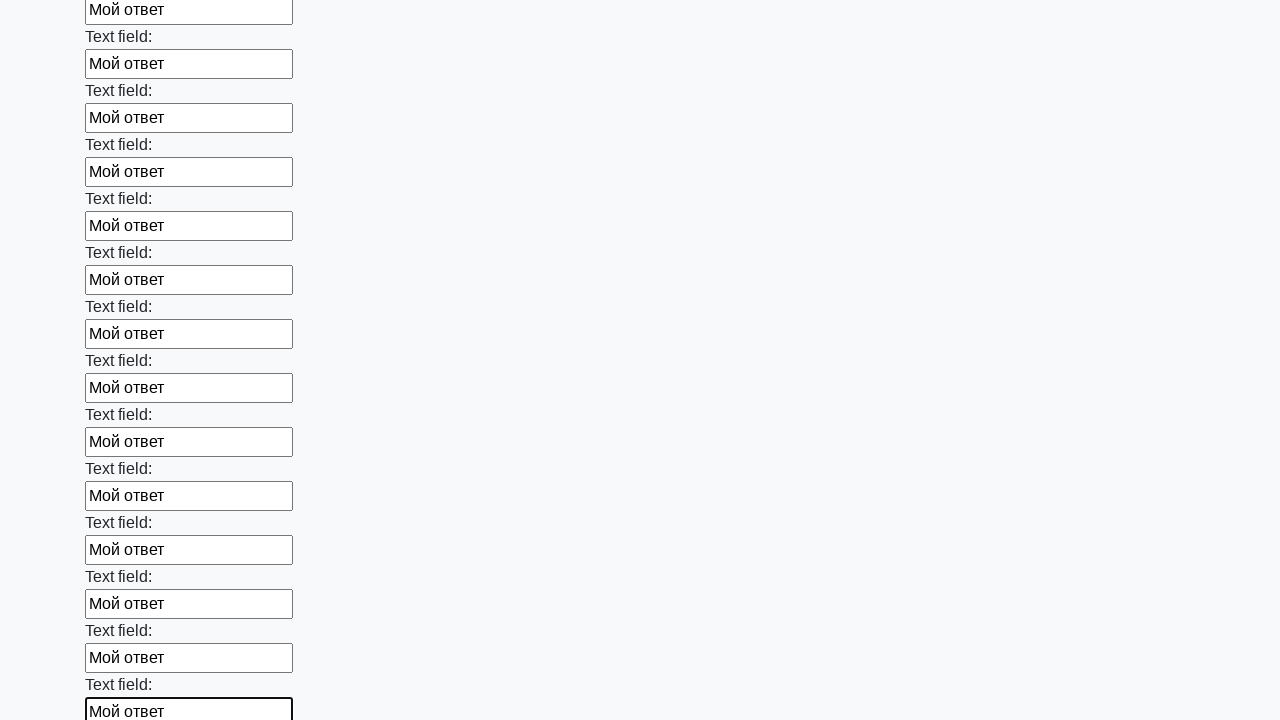

Filled input field with 'Мой ответ' on input >> nth=39
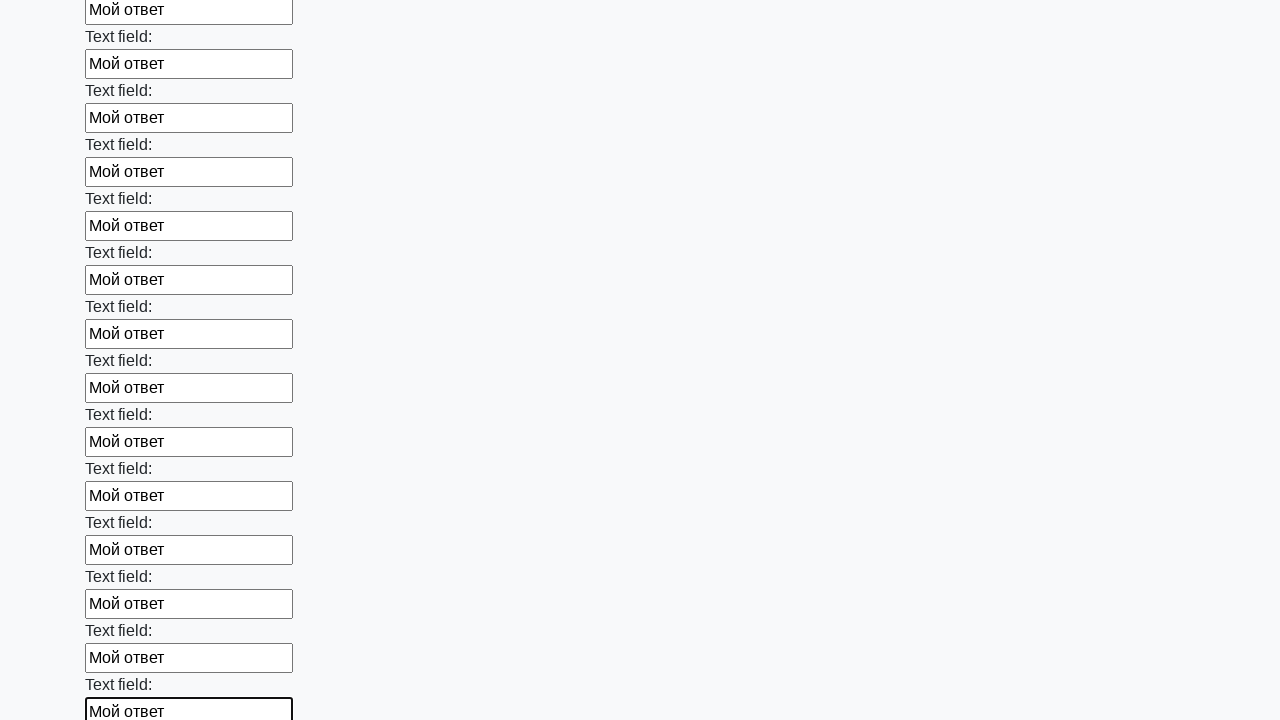

Filled input field with 'Мой ответ' on input >> nth=40
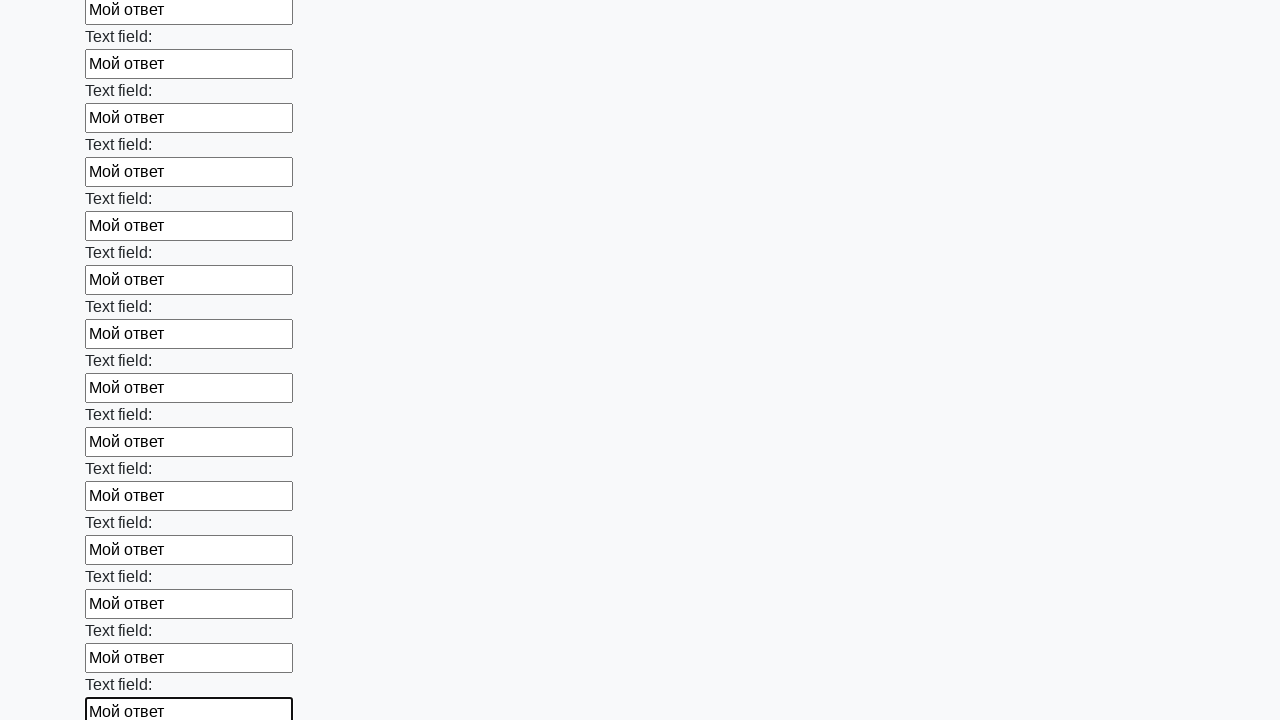

Filled input field with 'Мой ответ' on input >> nth=41
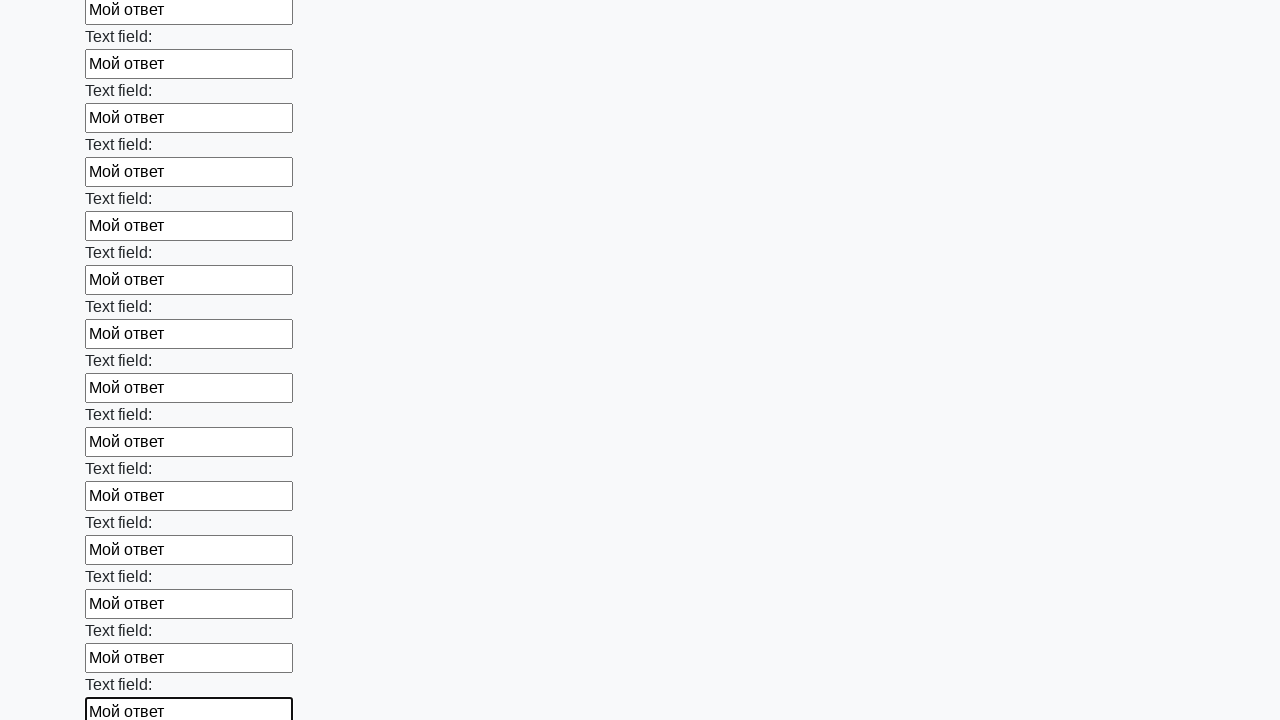

Filled input field with 'Мой ответ' on input >> nth=42
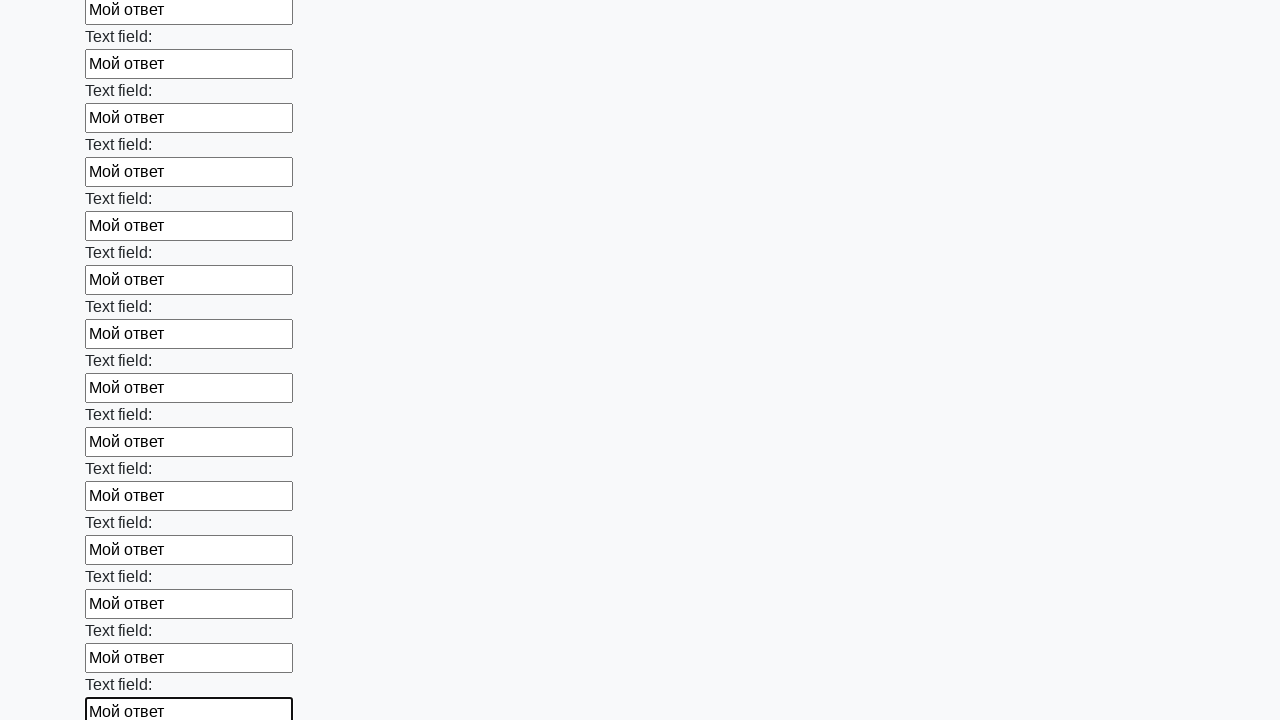

Filled input field with 'Мой ответ' on input >> nth=43
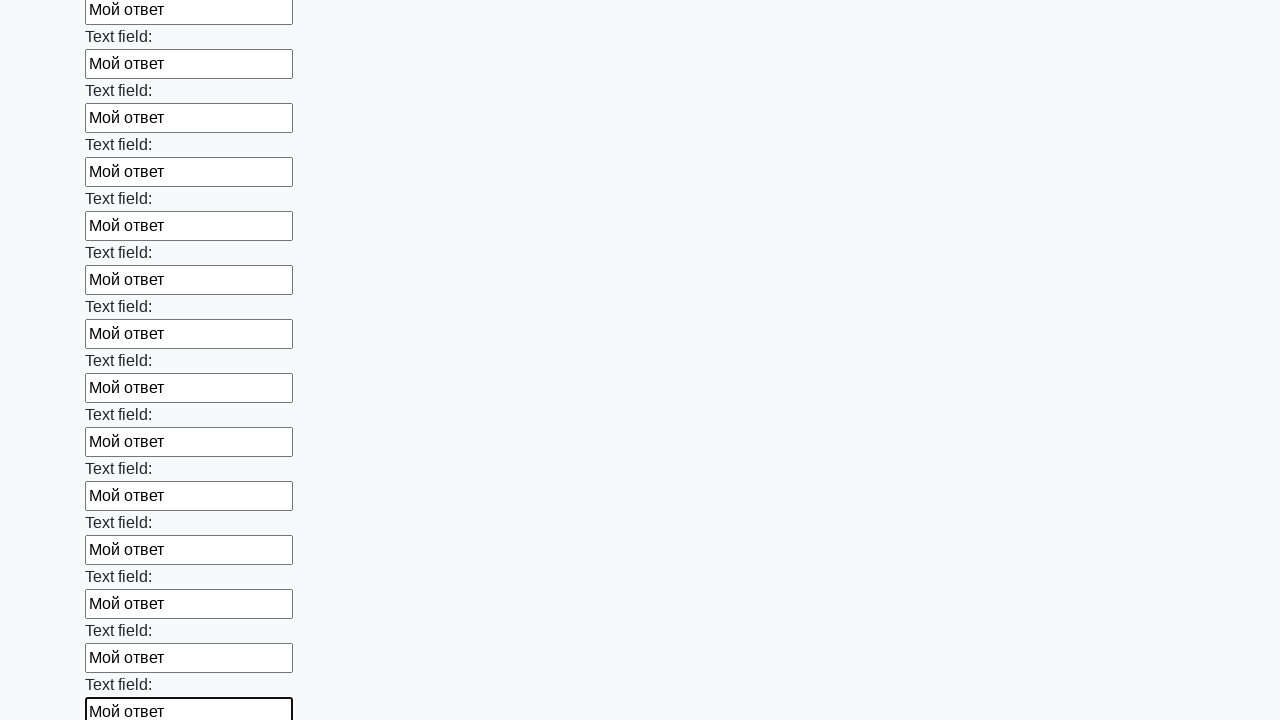

Filled input field with 'Мой ответ' on input >> nth=44
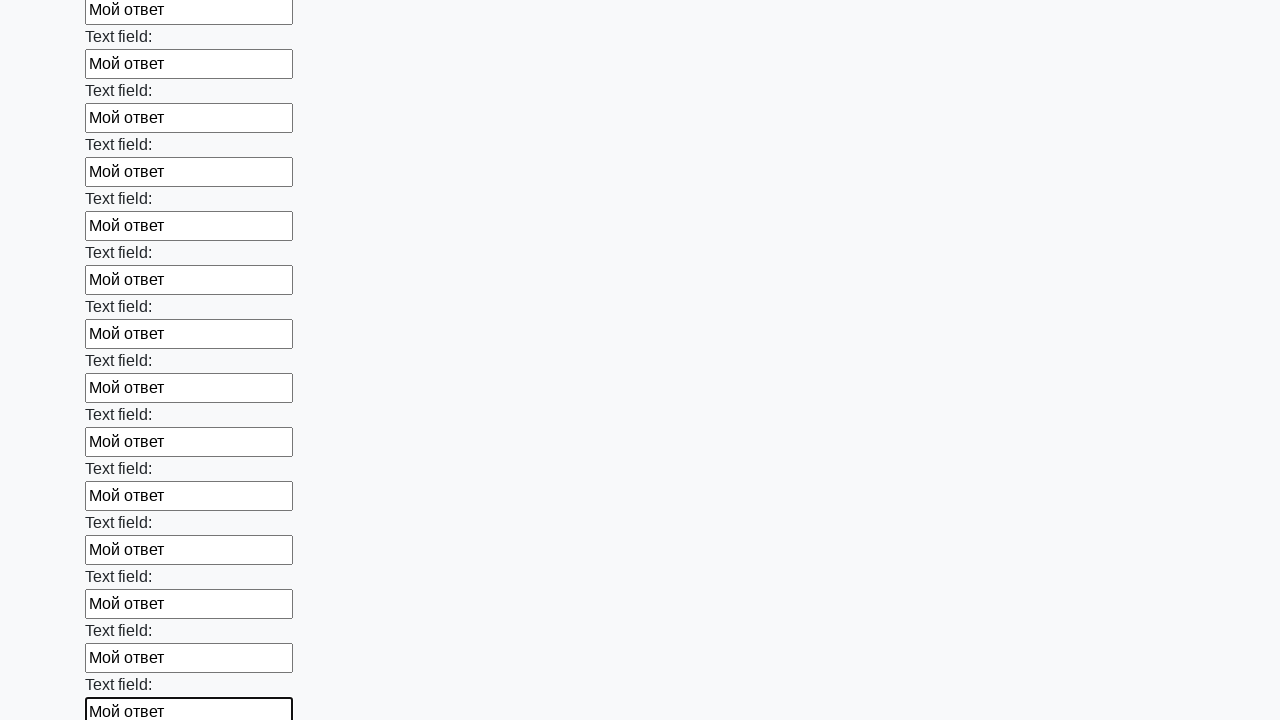

Filled input field with 'Мой ответ' on input >> nth=45
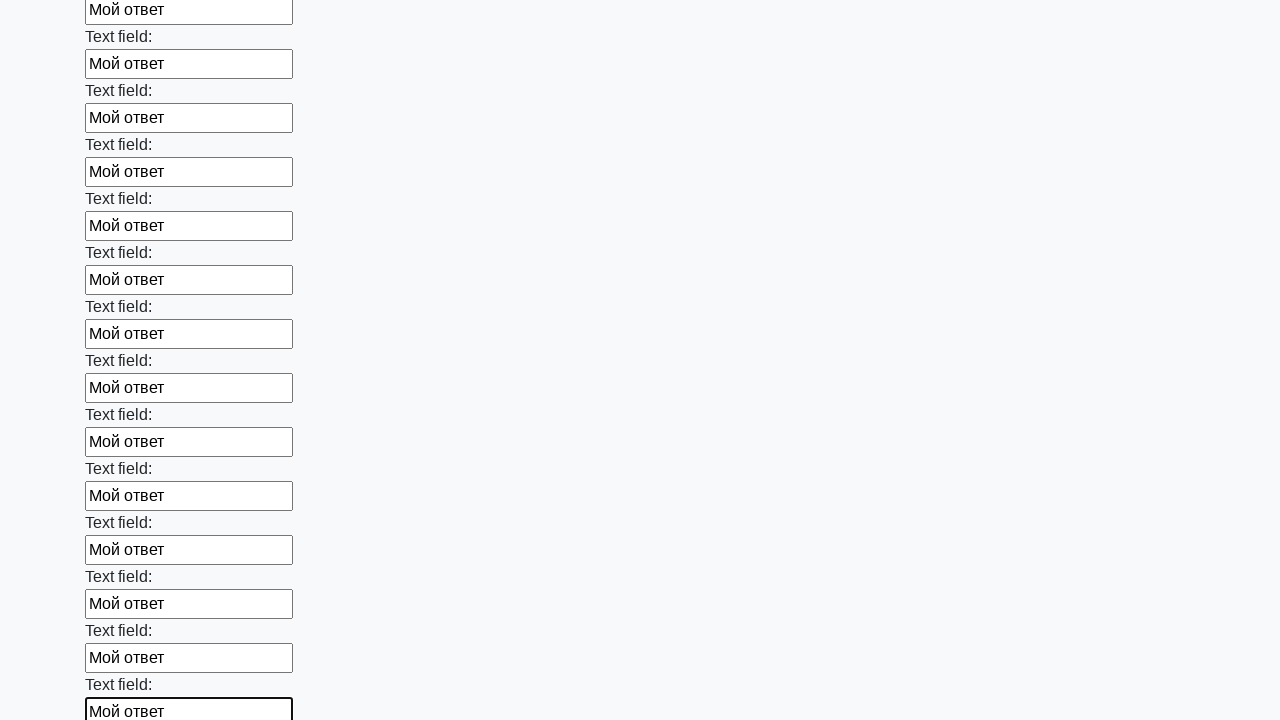

Filled input field with 'Мой ответ' on input >> nth=46
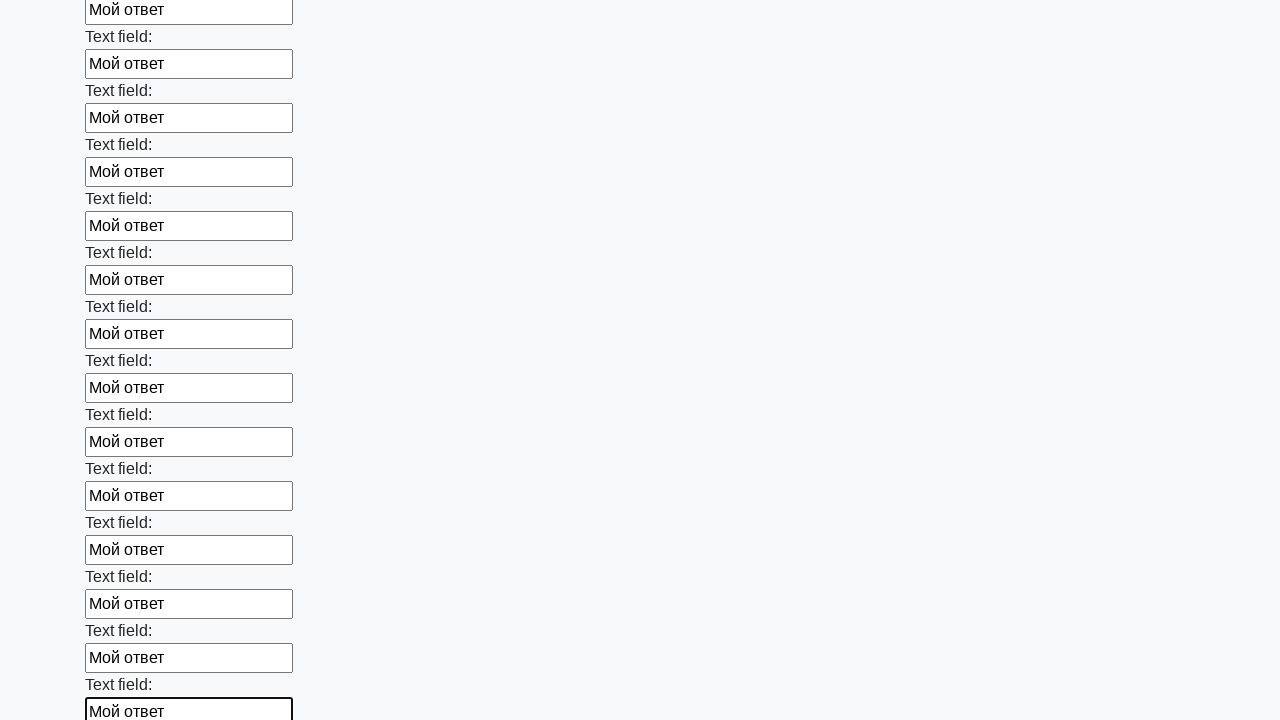

Filled input field with 'Мой ответ' on input >> nth=47
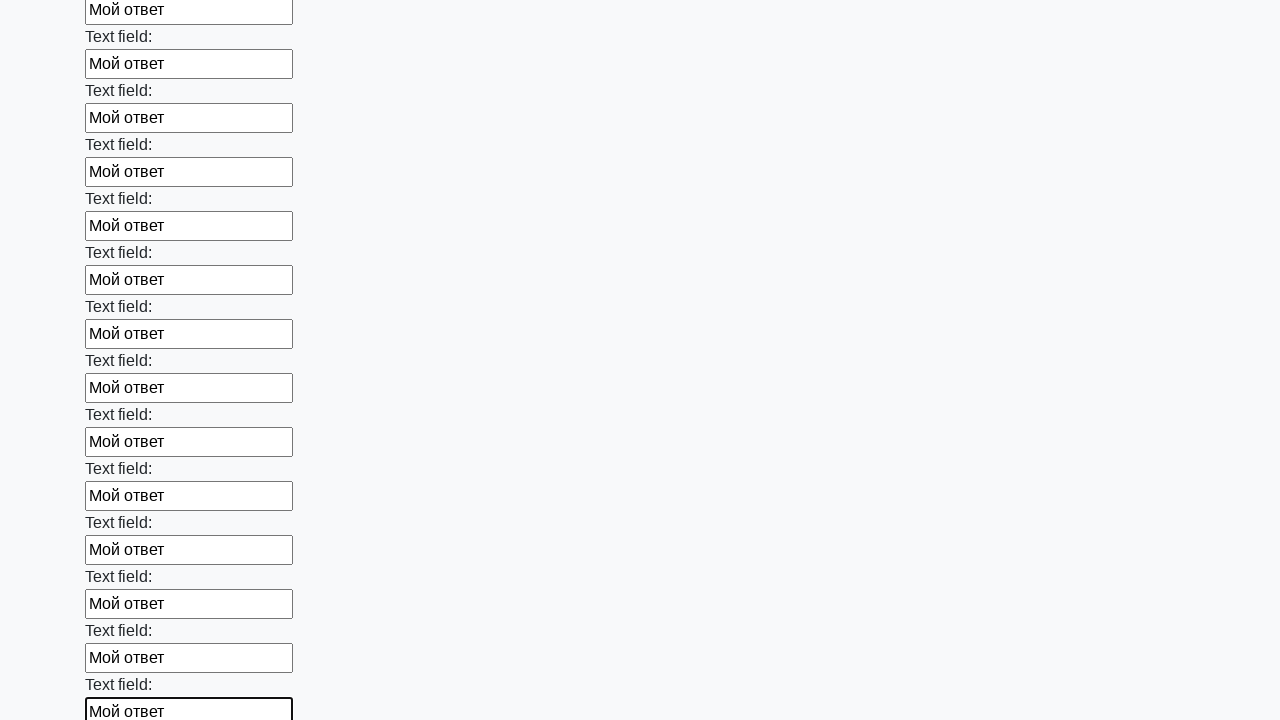

Filled input field with 'Мой ответ' on input >> nth=48
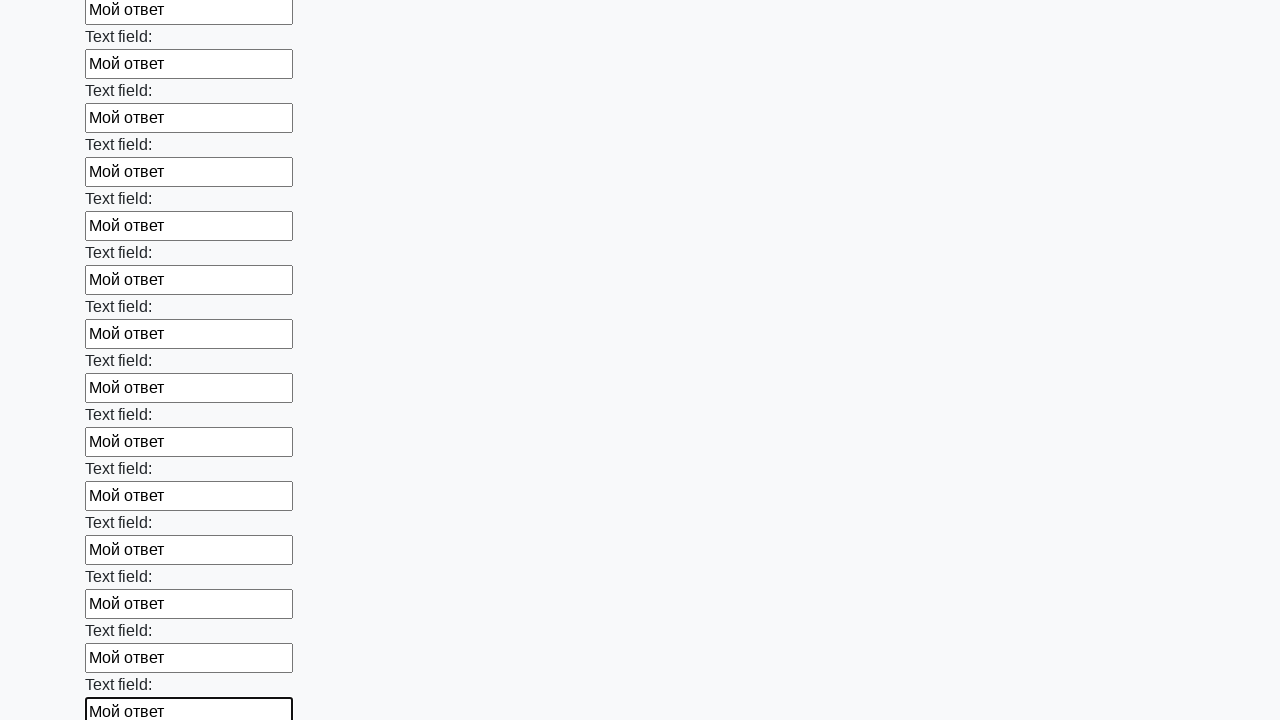

Filled input field with 'Мой ответ' on input >> nth=49
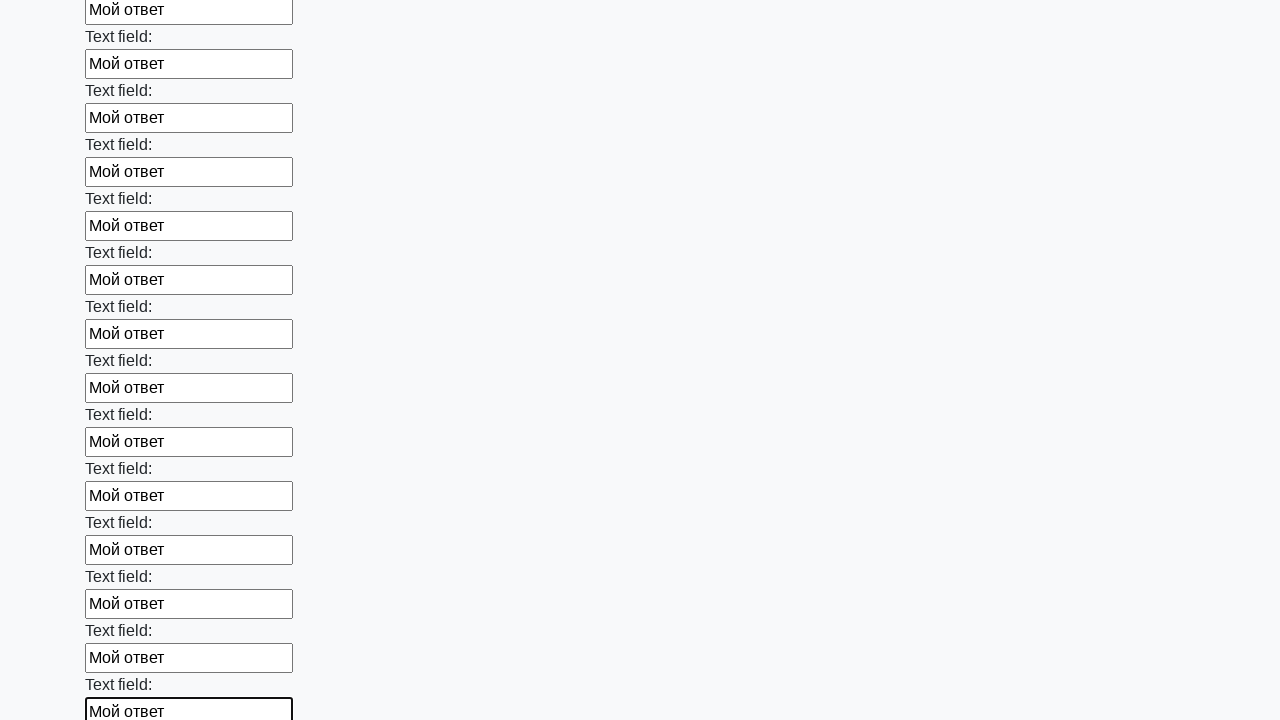

Filled input field with 'Мой ответ' on input >> nth=50
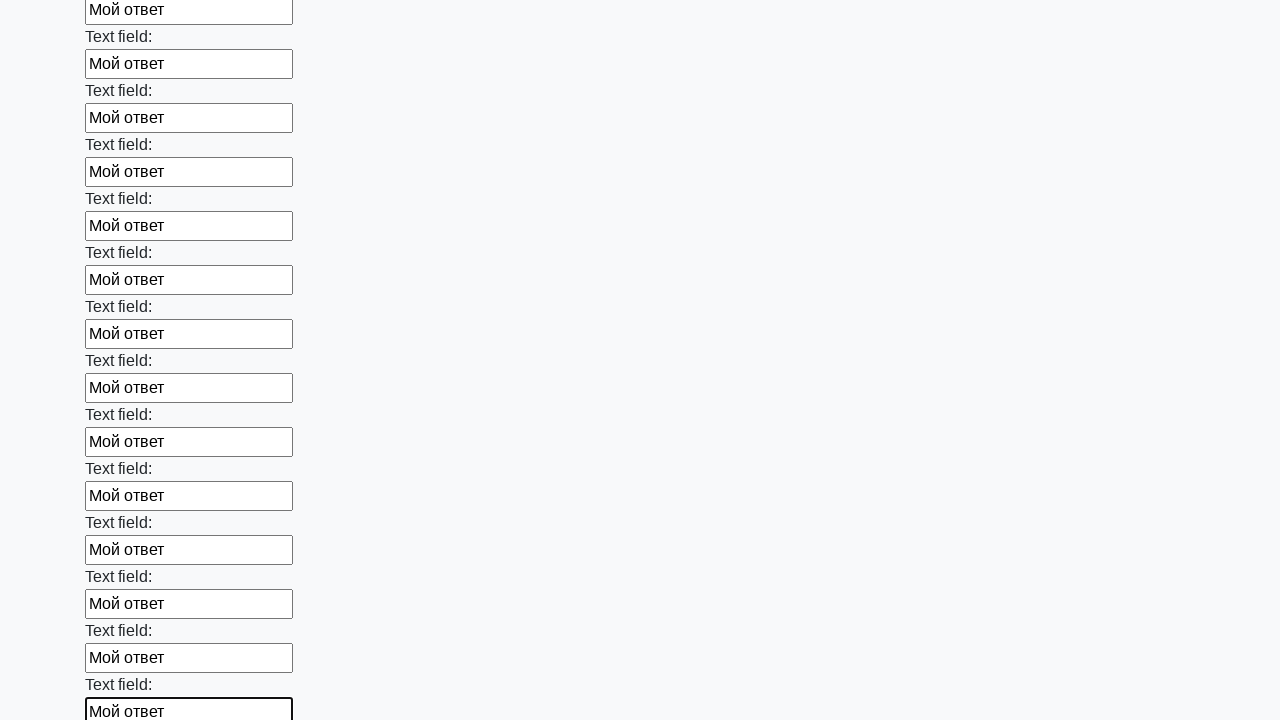

Filled input field with 'Мой ответ' on input >> nth=51
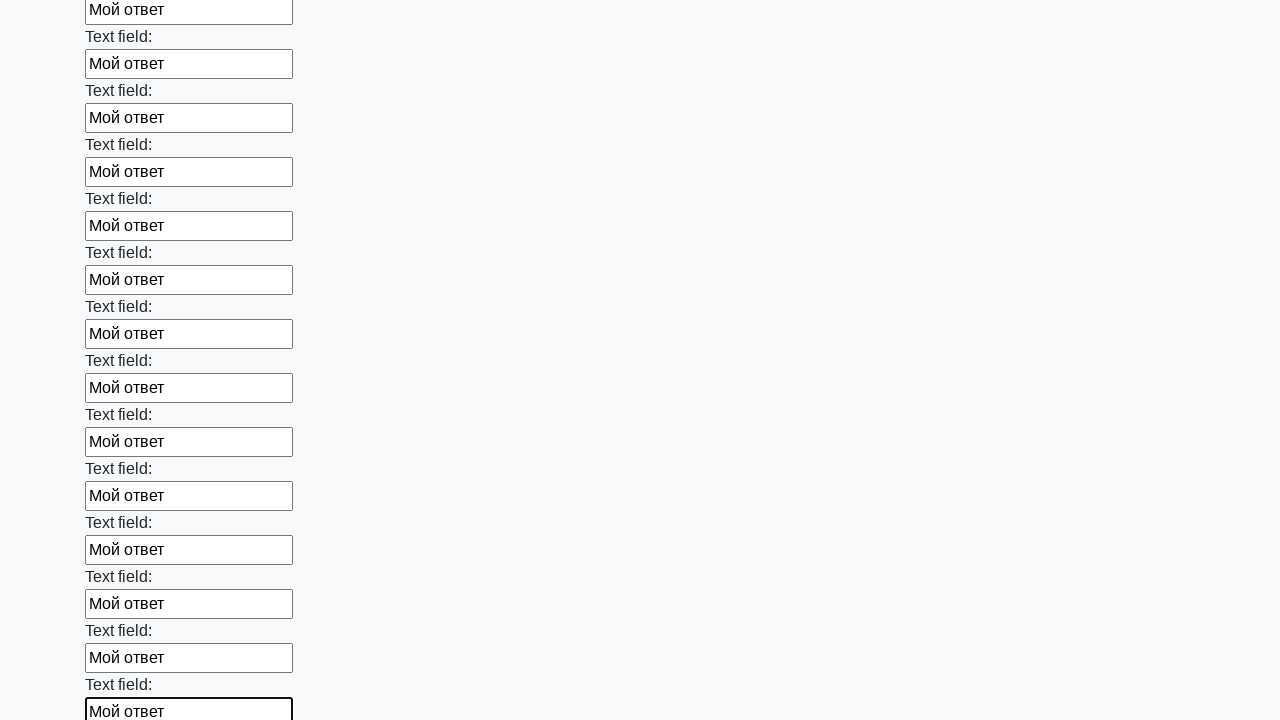

Filled input field with 'Мой ответ' on input >> nth=52
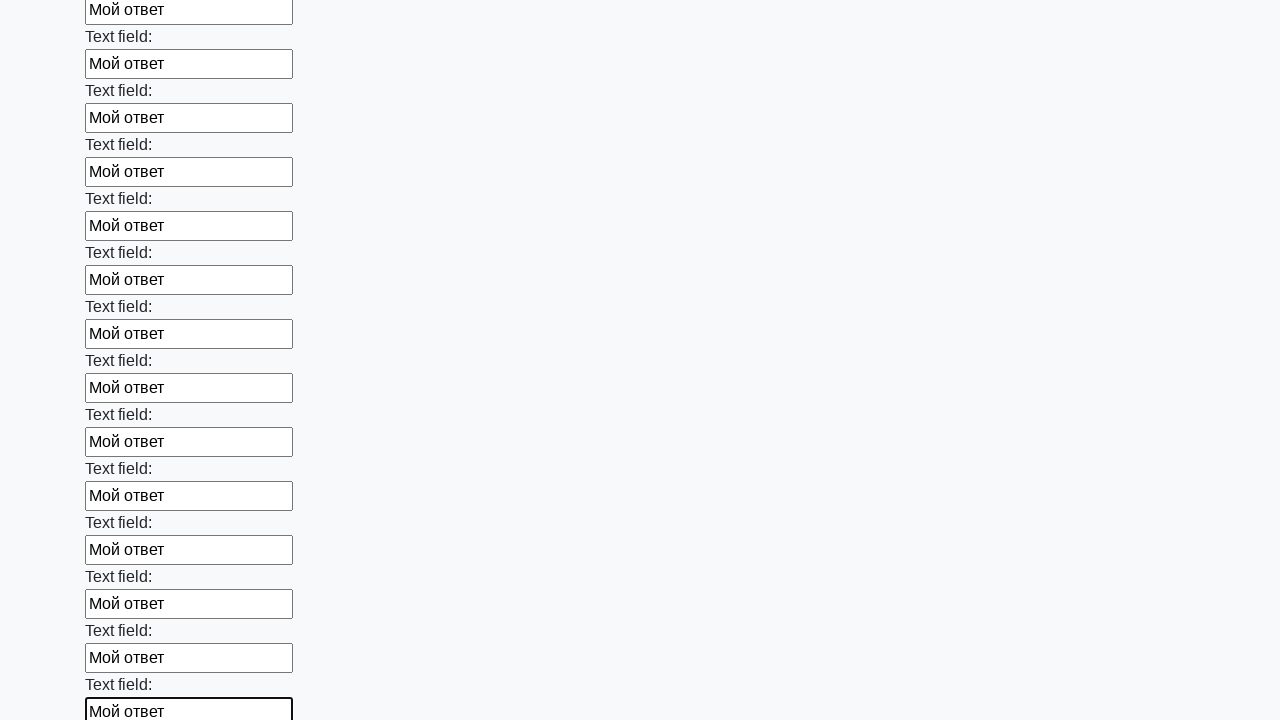

Filled input field with 'Мой ответ' on input >> nth=53
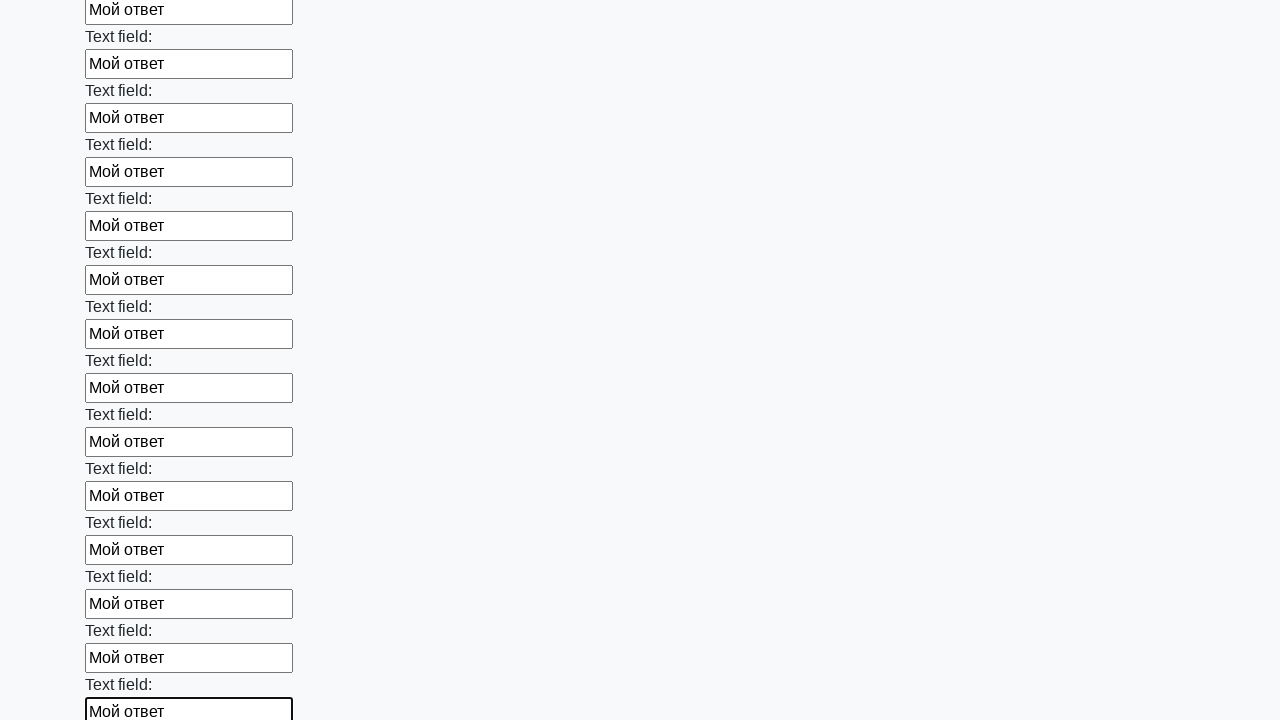

Filled input field with 'Мой ответ' on input >> nth=54
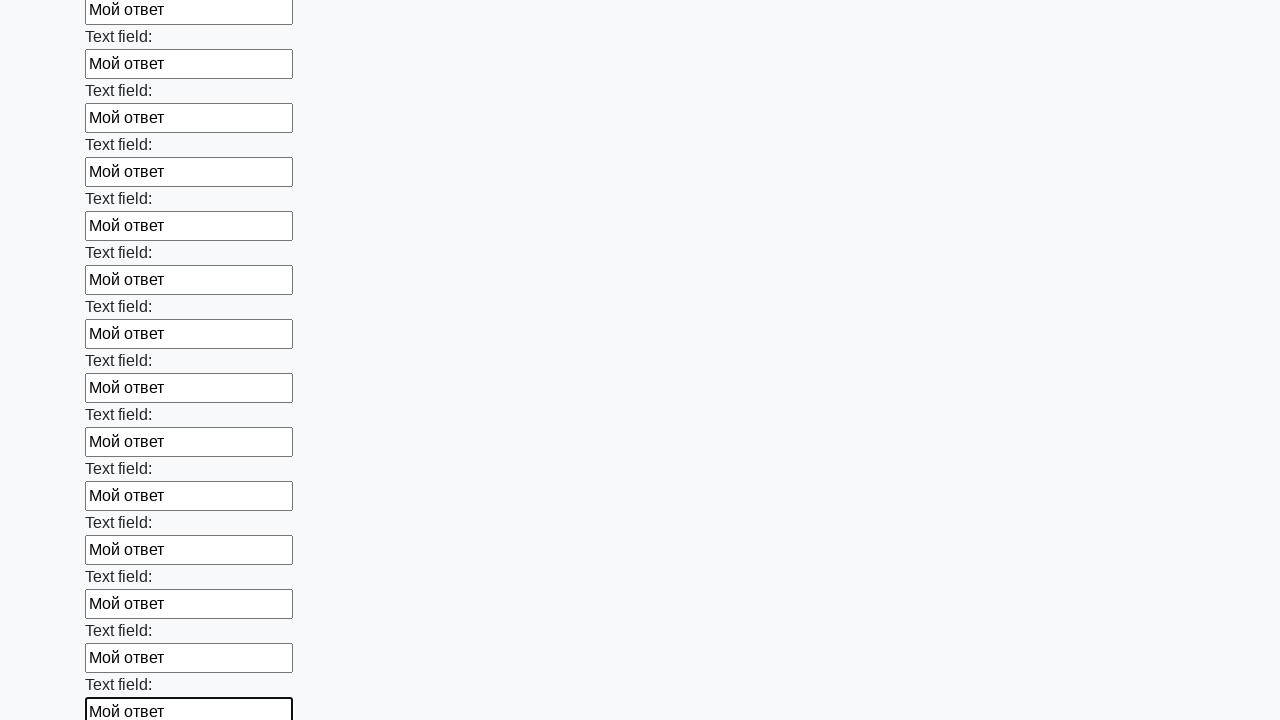

Filled input field with 'Мой ответ' on input >> nth=55
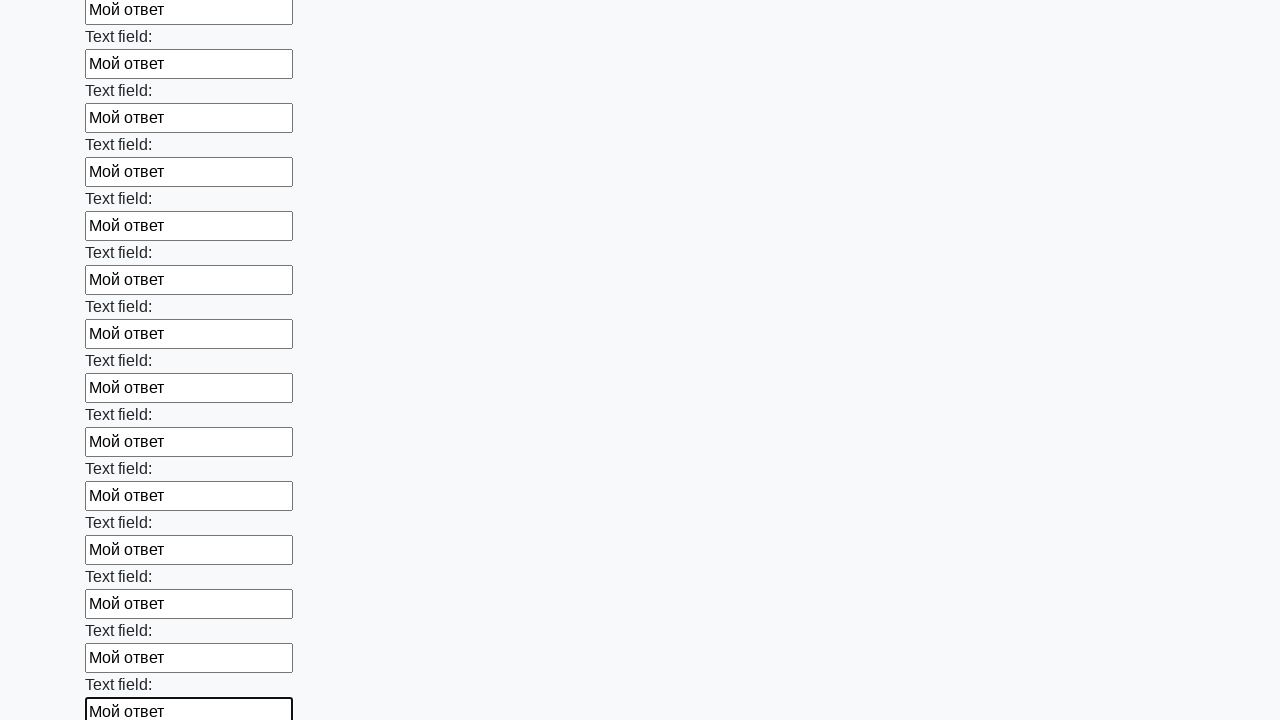

Filled input field with 'Мой ответ' on input >> nth=56
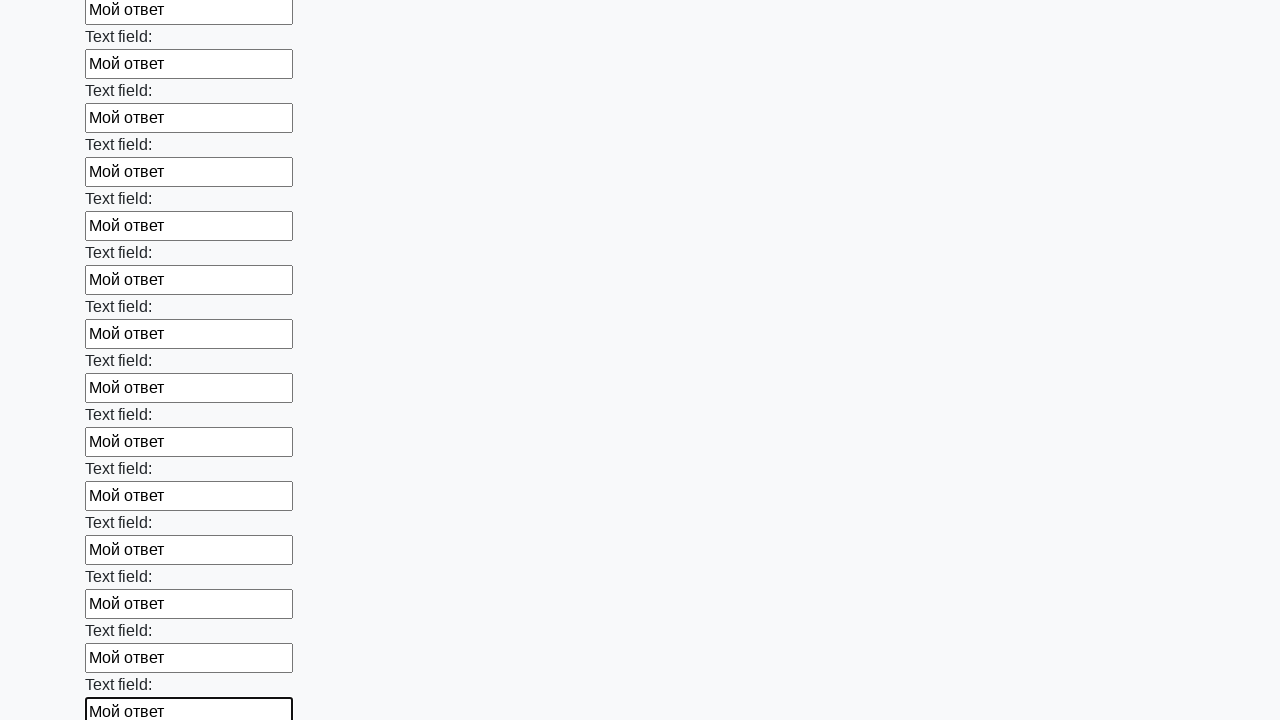

Filled input field with 'Мой ответ' on input >> nth=57
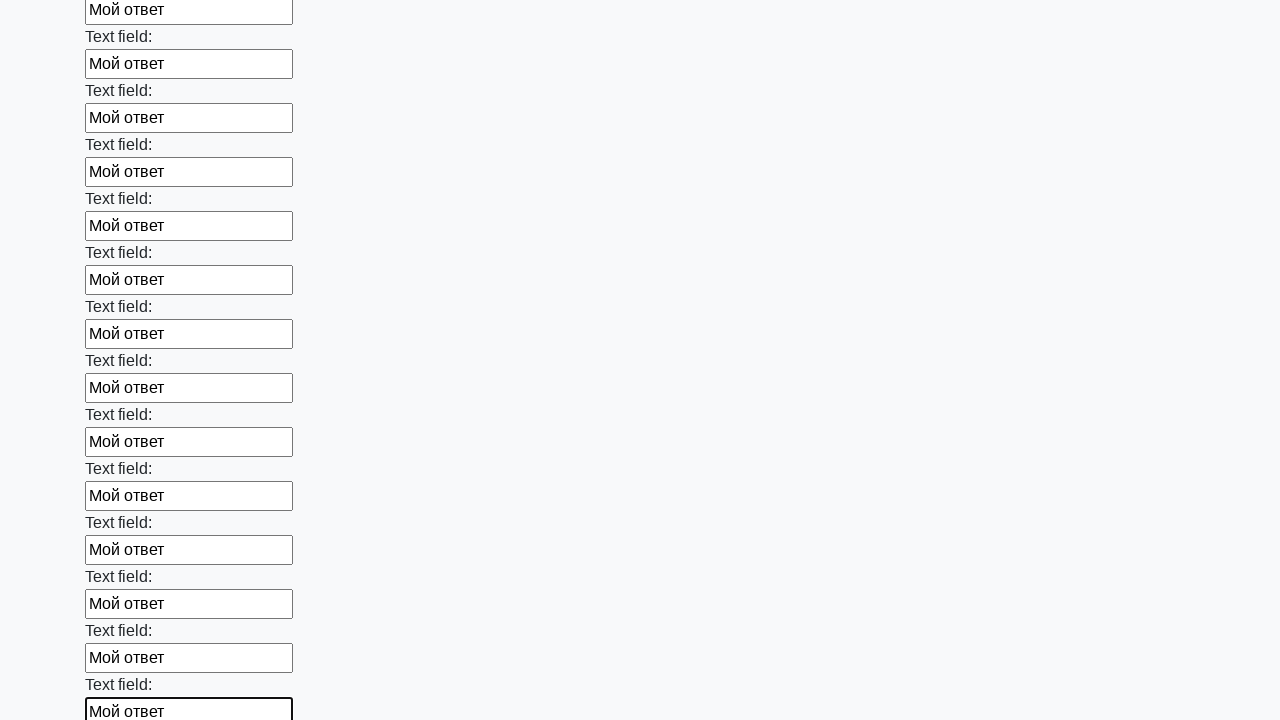

Filled input field with 'Мой ответ' on input >> nth=58
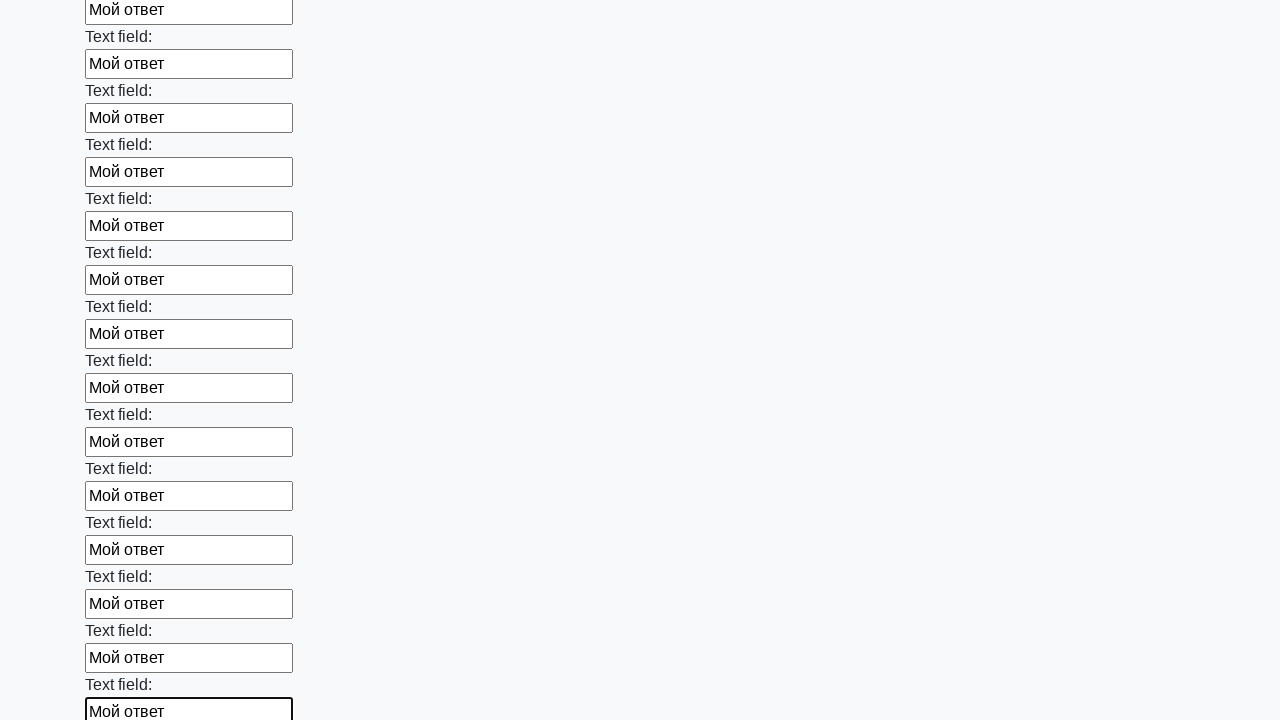

Filled input field with 'Мой ответ' on input >> nth=59
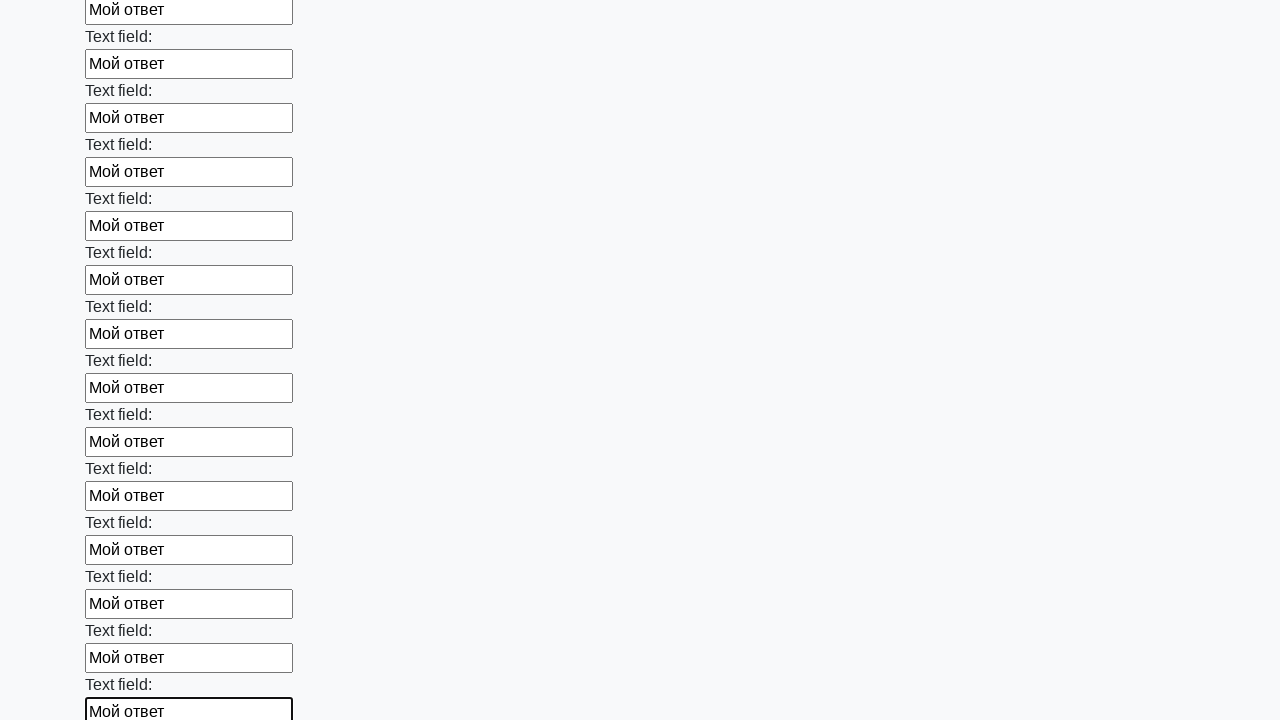

Filled input field with 'Мой ответ' on input >> nth=60
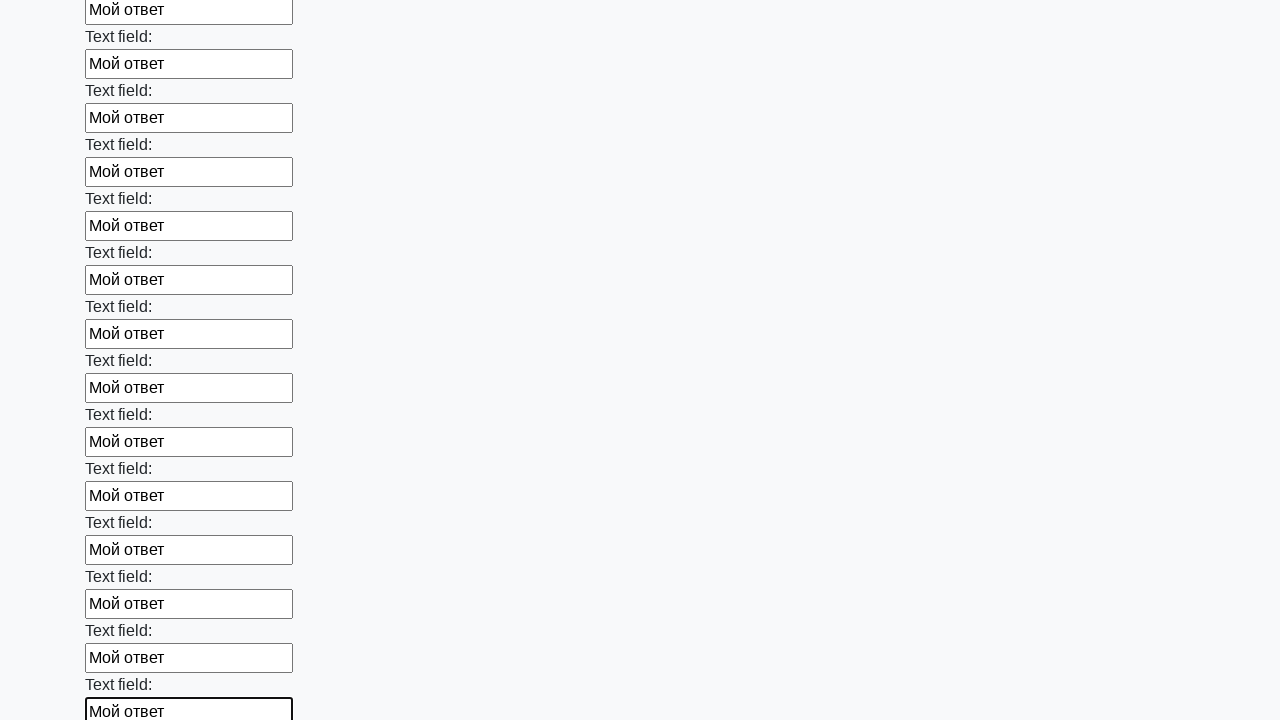

Filled input field with 'Мой ответ' on input >> nth=61
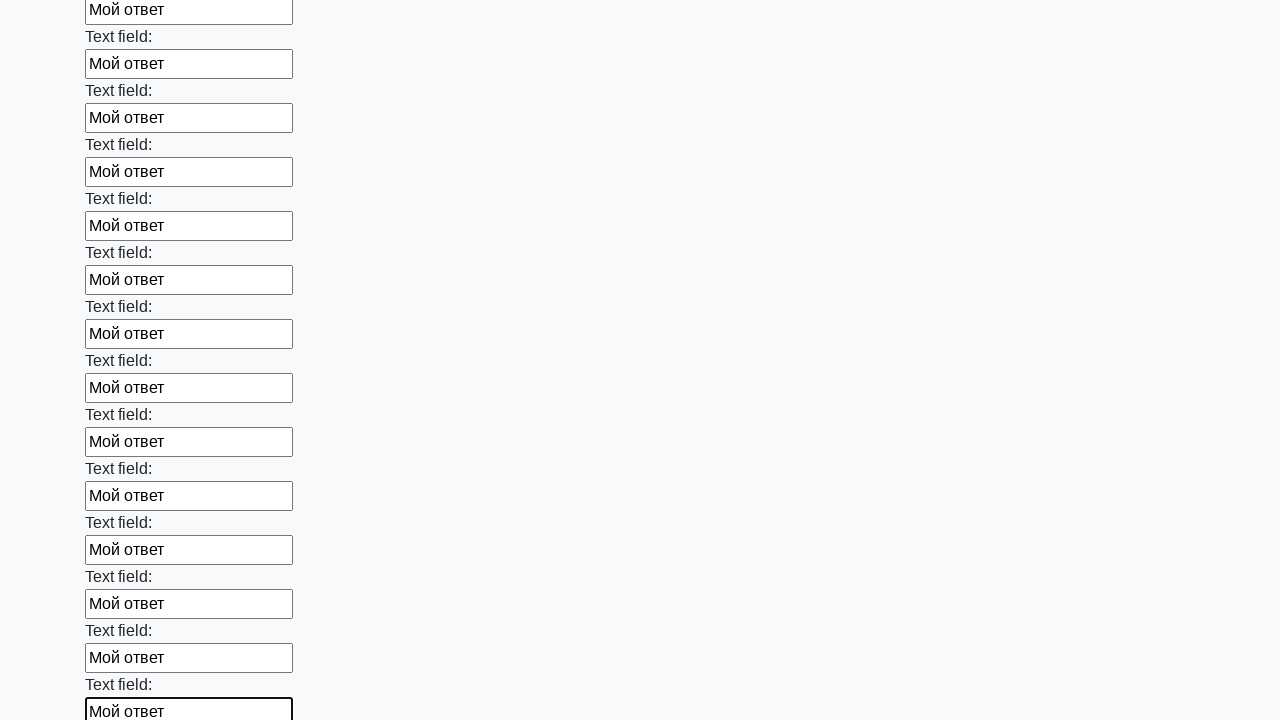

Filled input field with 'Мой ответ' on input >> nth=62
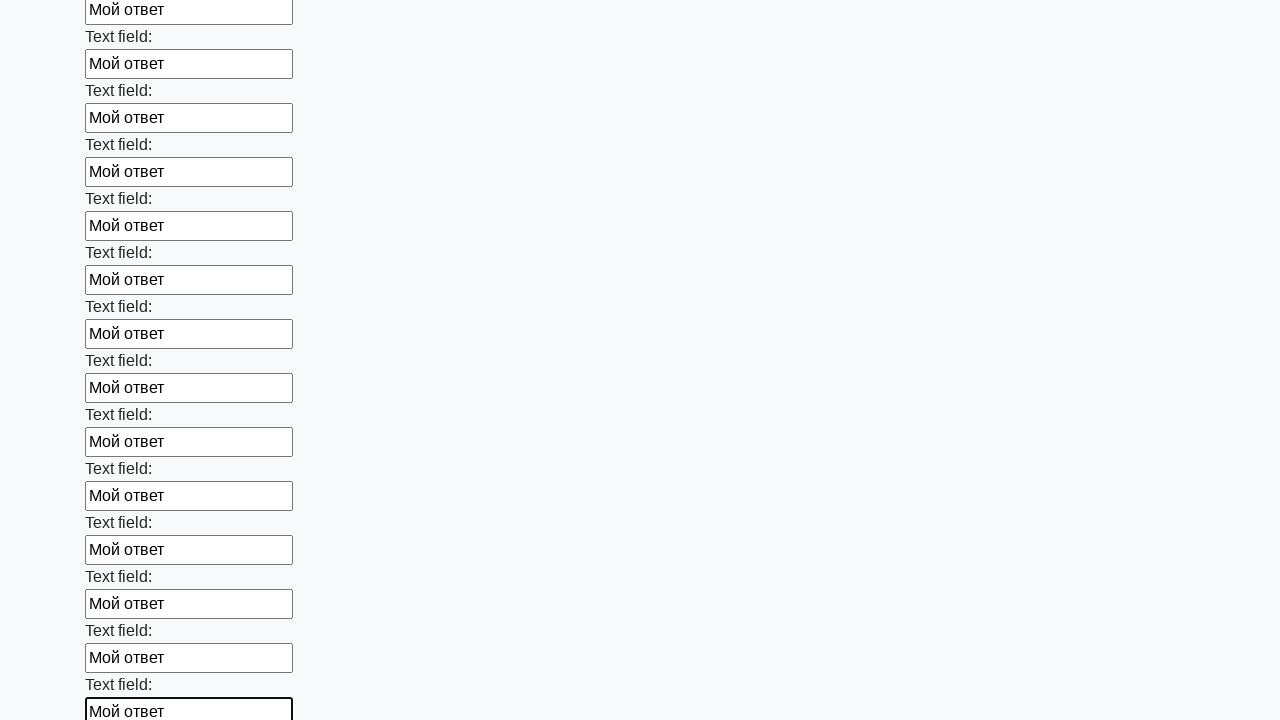

Filled input field with 'Мой ответ' on input >> nth=63
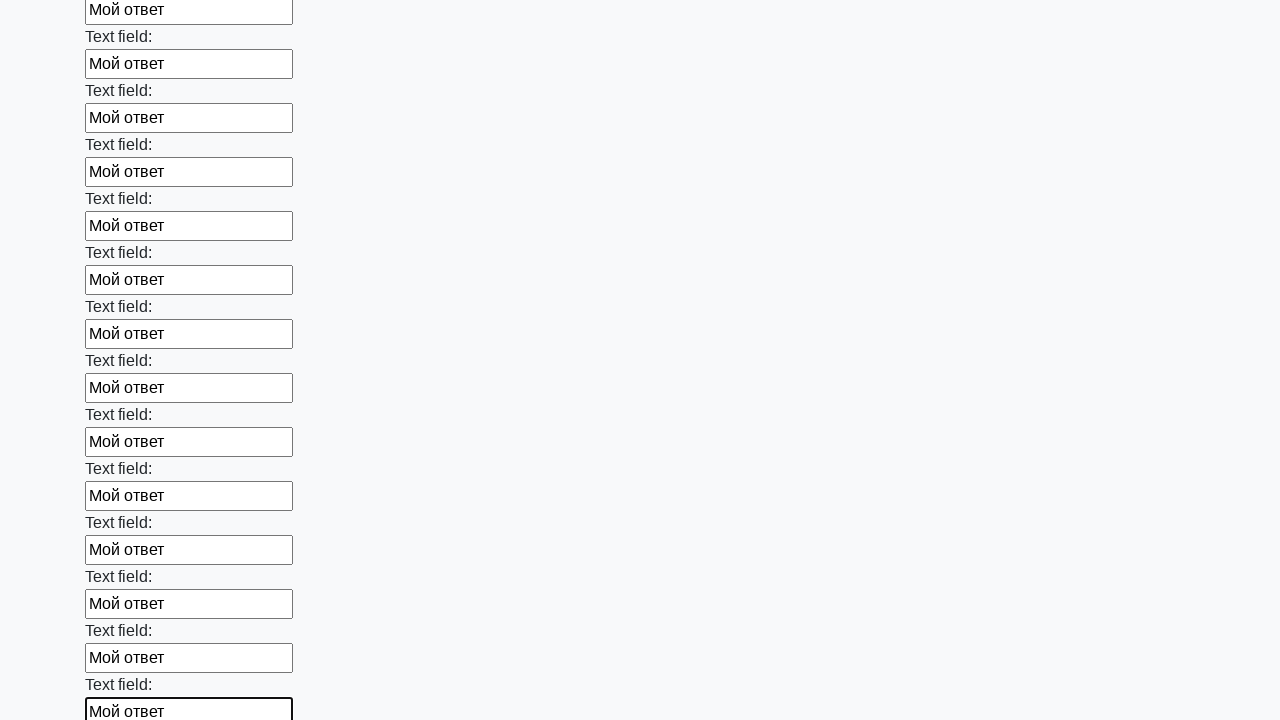

Filled input field with 'Мой ответ' on input >> nth=64
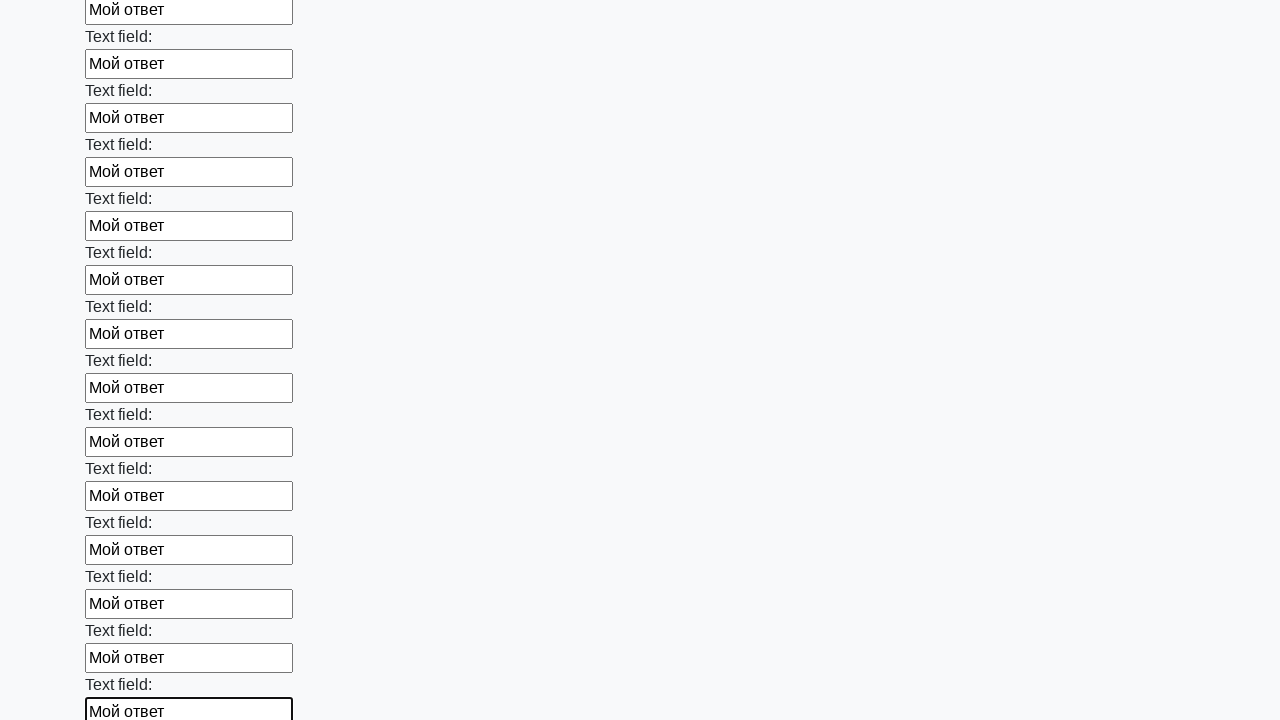

Filled input field with 'Мой ответ' on input >> nth=65
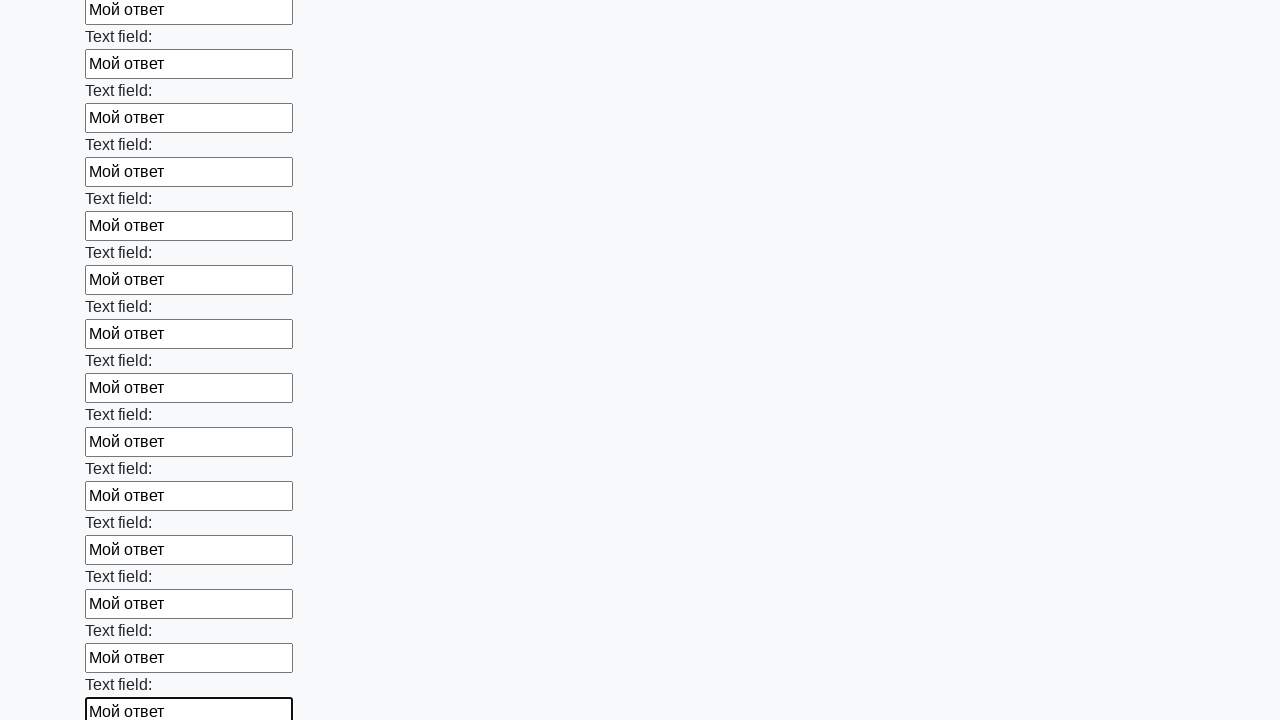

Filled input field with 'Мой ответ' on input >> nth=66
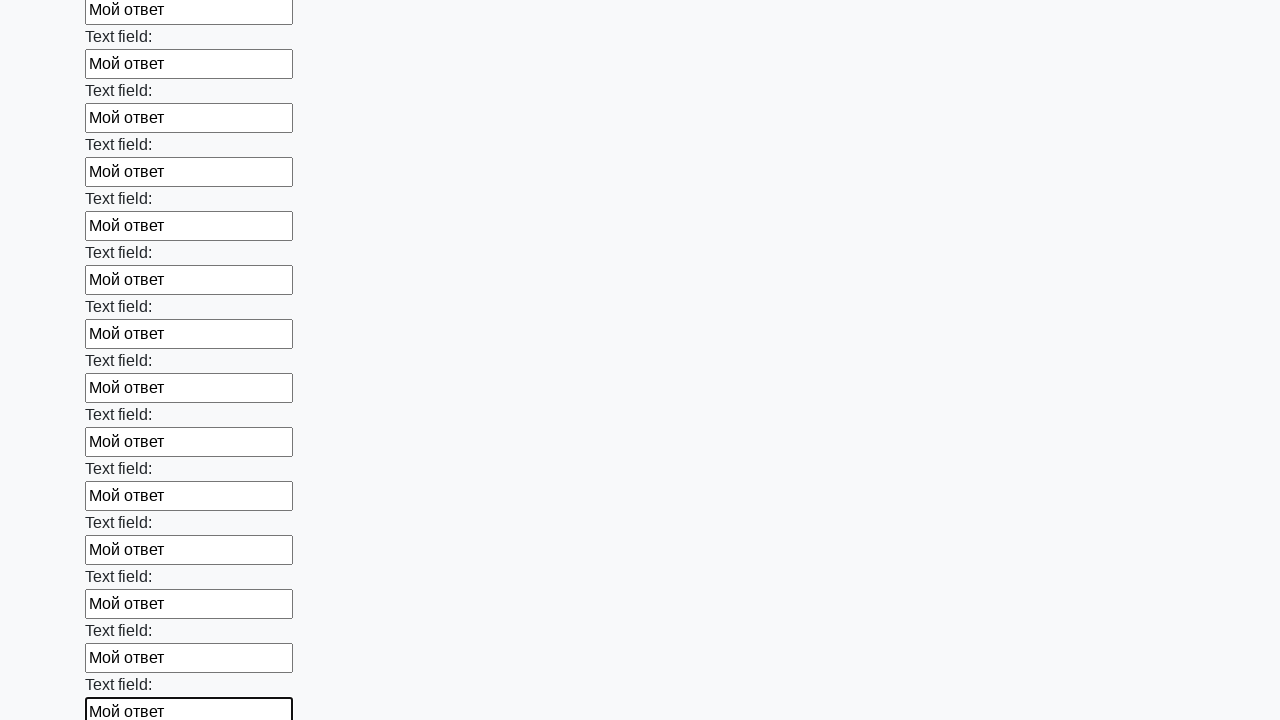

Filled input field with 'Мой ответ' on input >> nth=67
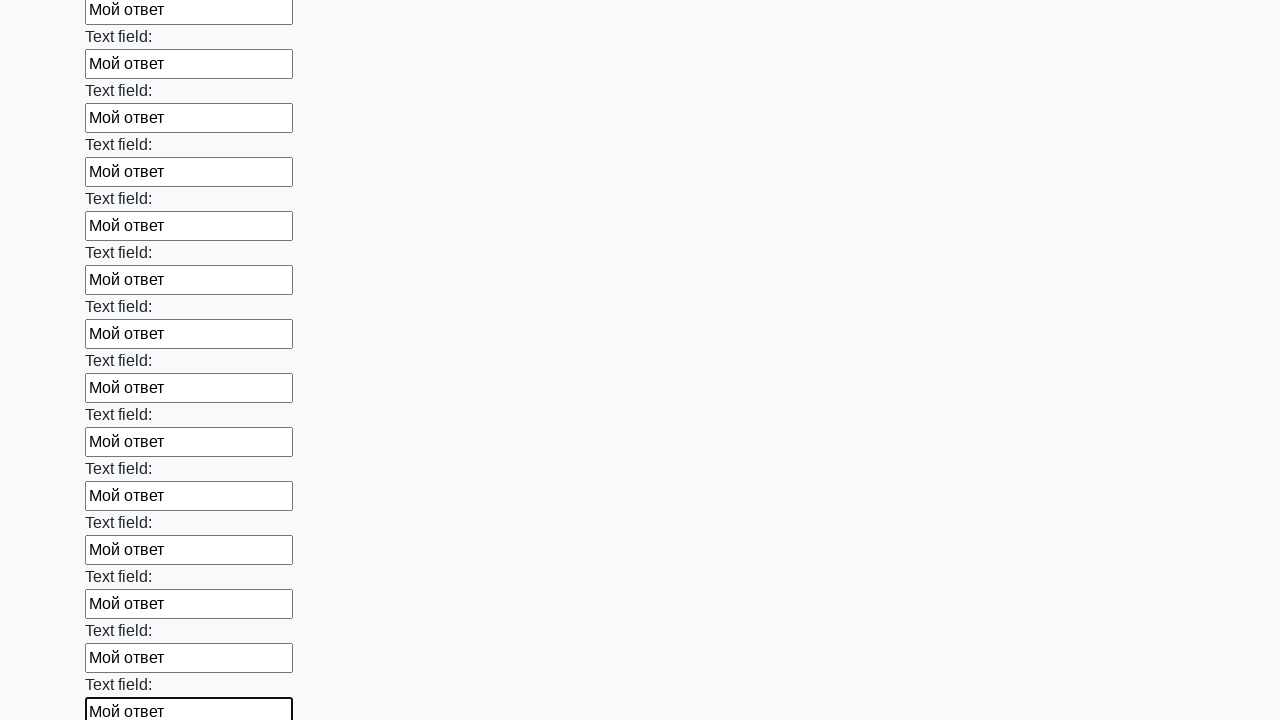

Filled input field with 'Мой ответ' on input >> nth=68
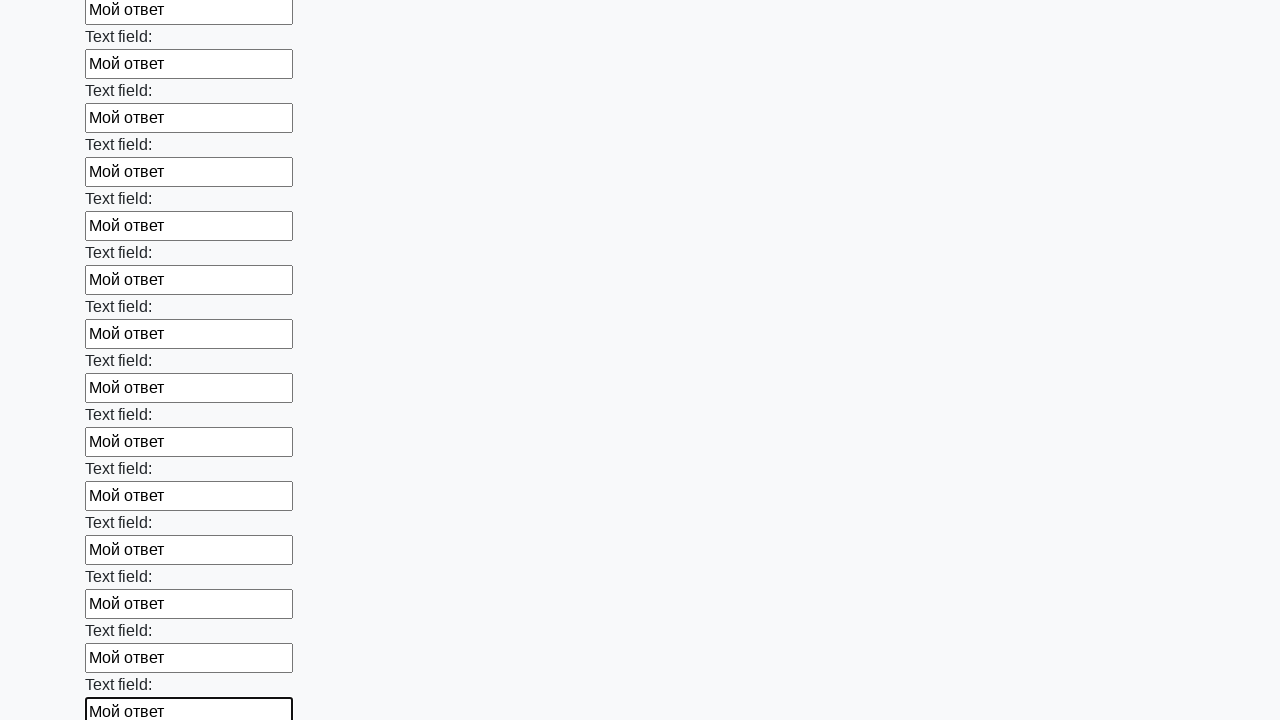

Filled input field with 'Мой ответ' on input >> nth=69
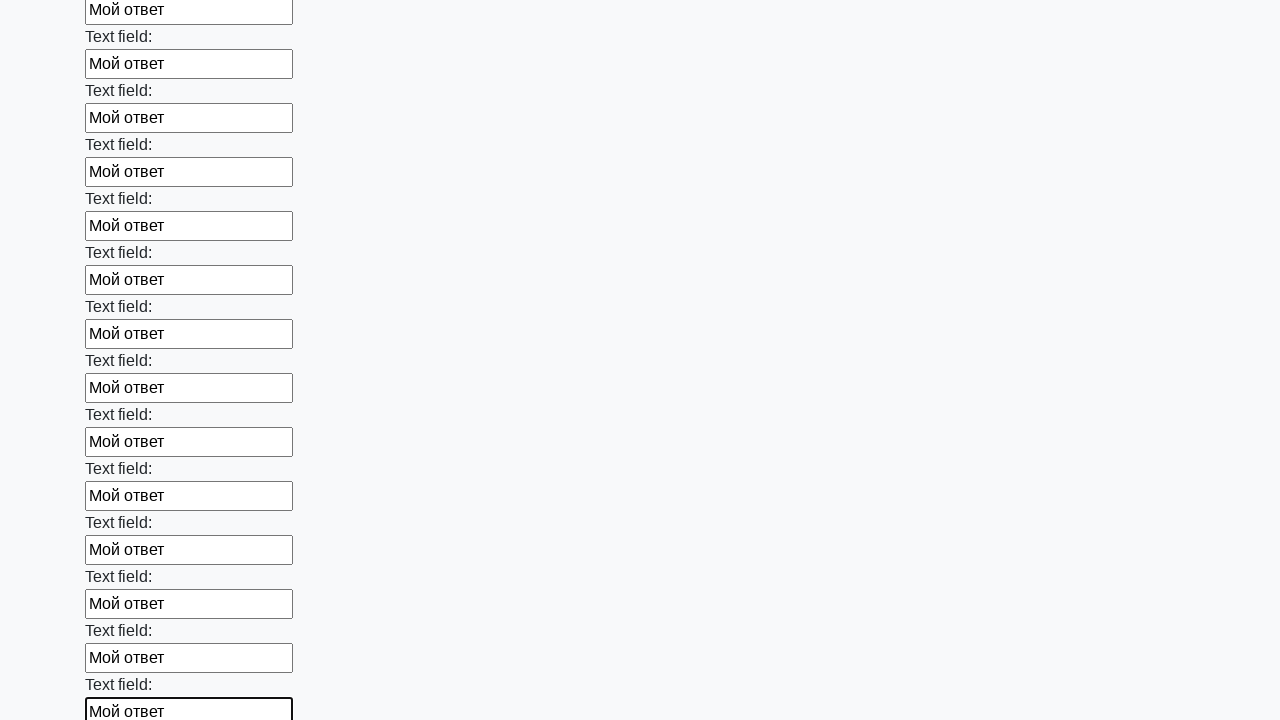

Filled input field with 'Мой ответ' on input >> nth=70
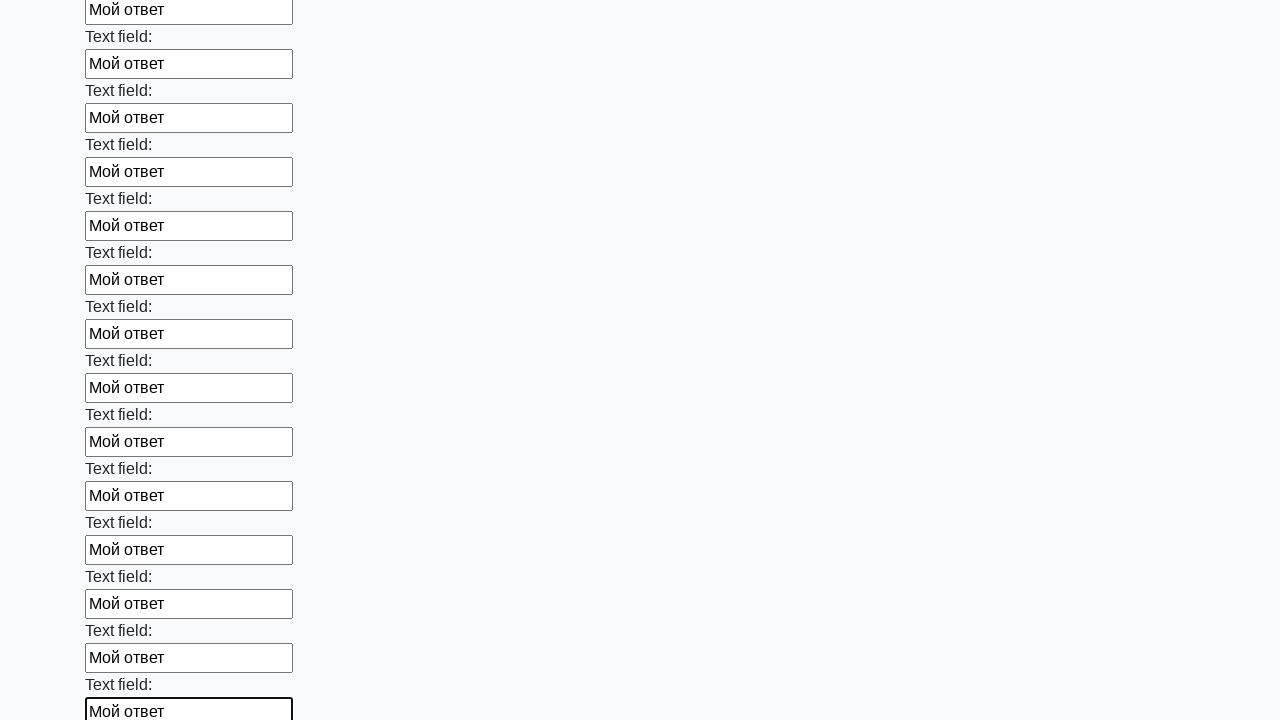

Filled input field with 'Мой ответ' on input >> nth=71
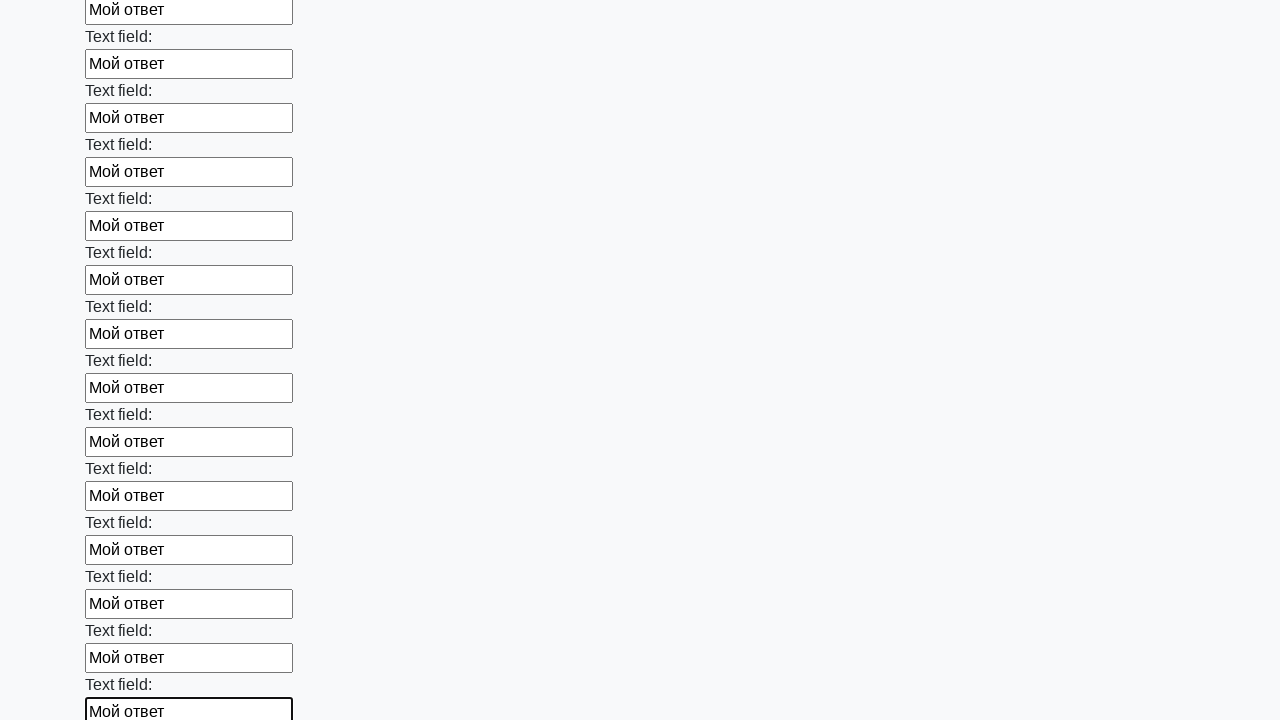

Filled input field with 'Мой ответ' on input >> nth=72
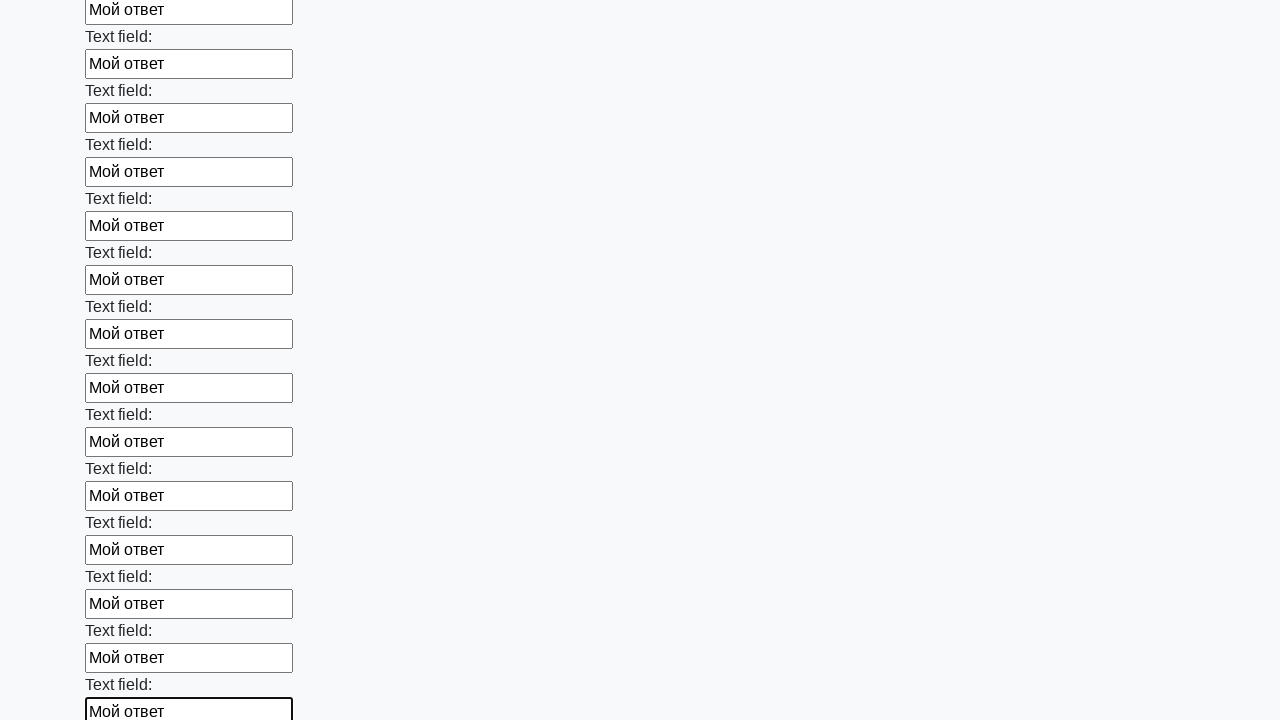

Filled input field with 'Мой ответ' on input >> nth=73
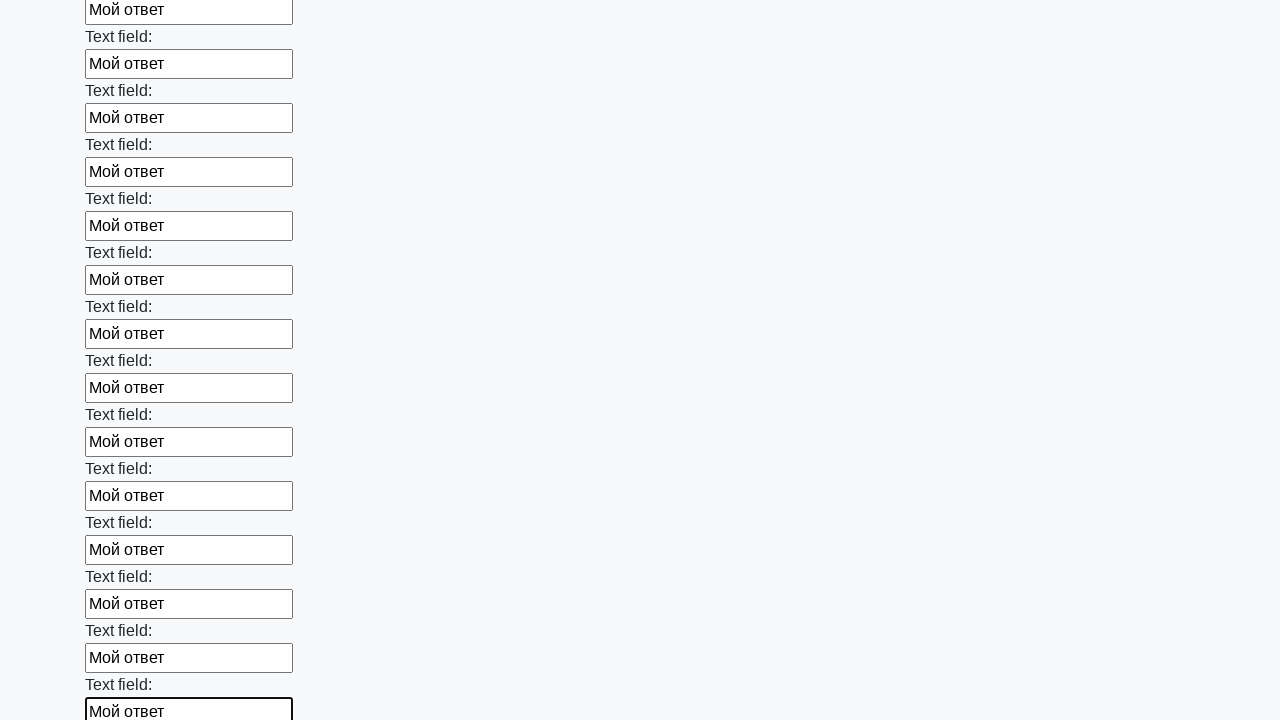

Filled input field with 'Мой ответ' on input >> nth=74
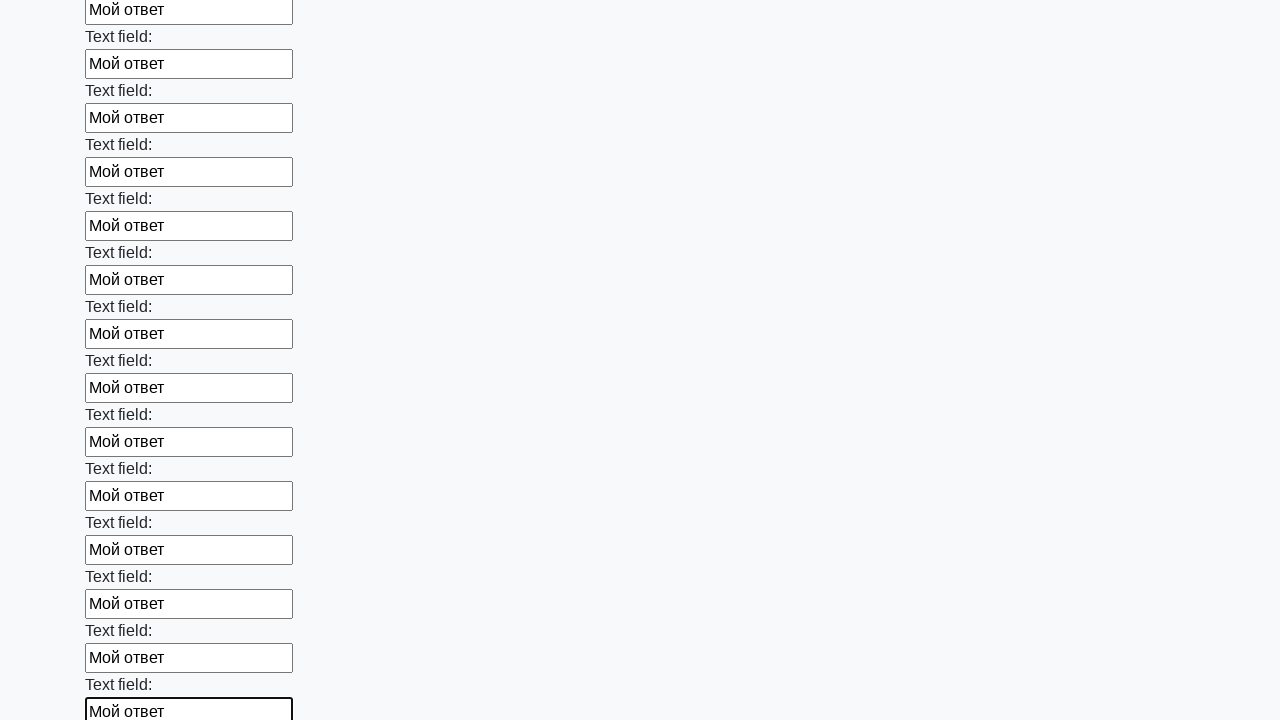

Filled input field with 'Мой ответ' on input >> nth=75
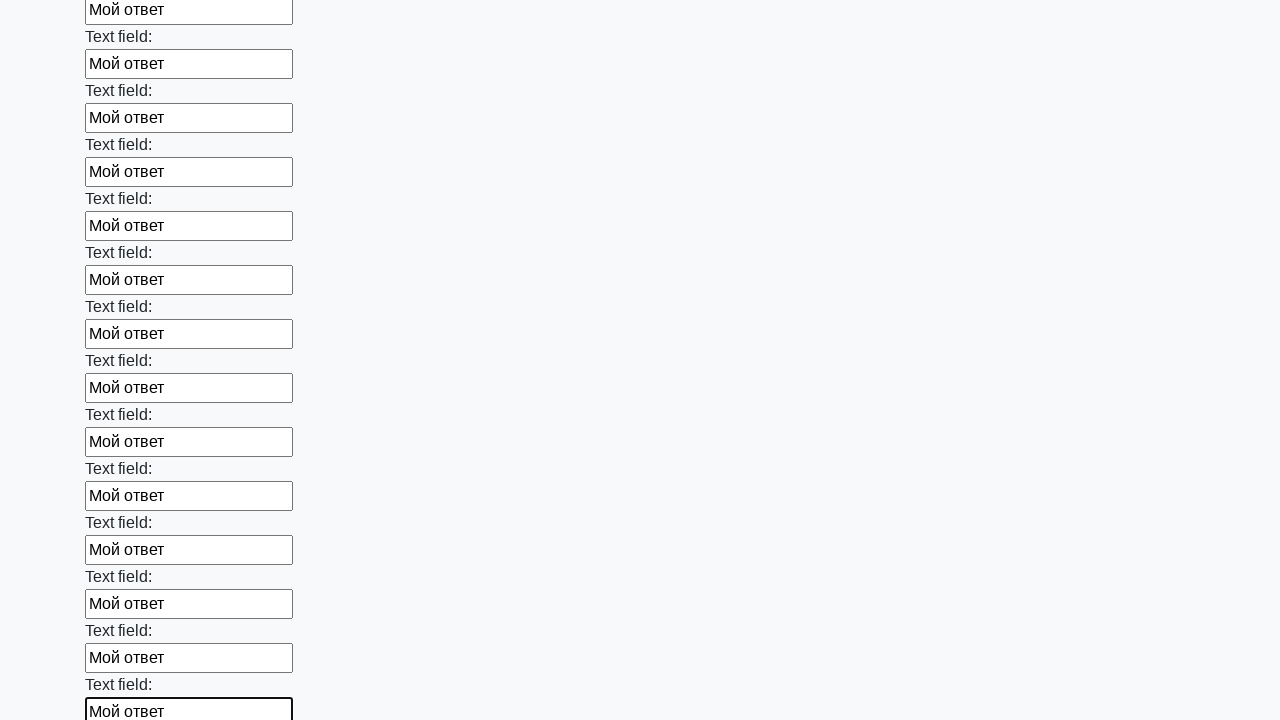

Filled input field with 'Мой ответ' on input >> nth=76
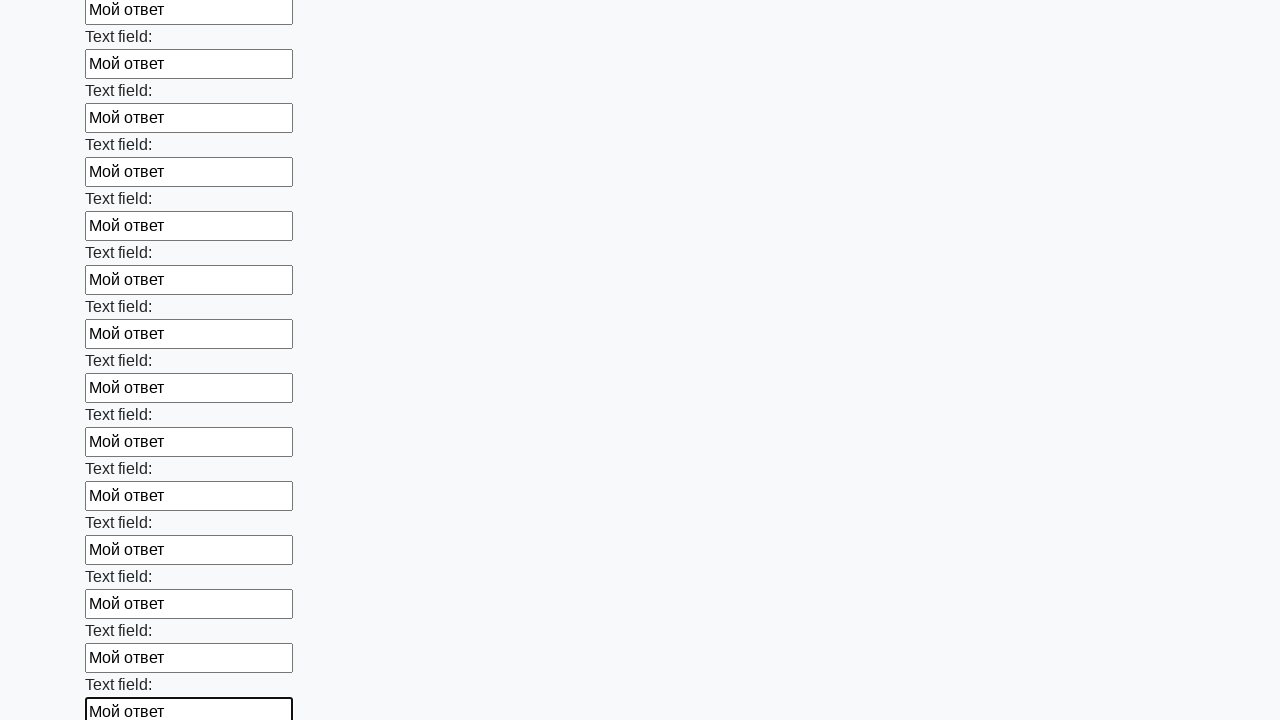

Filled input field with 'Мой ответ' on input >> nth=77
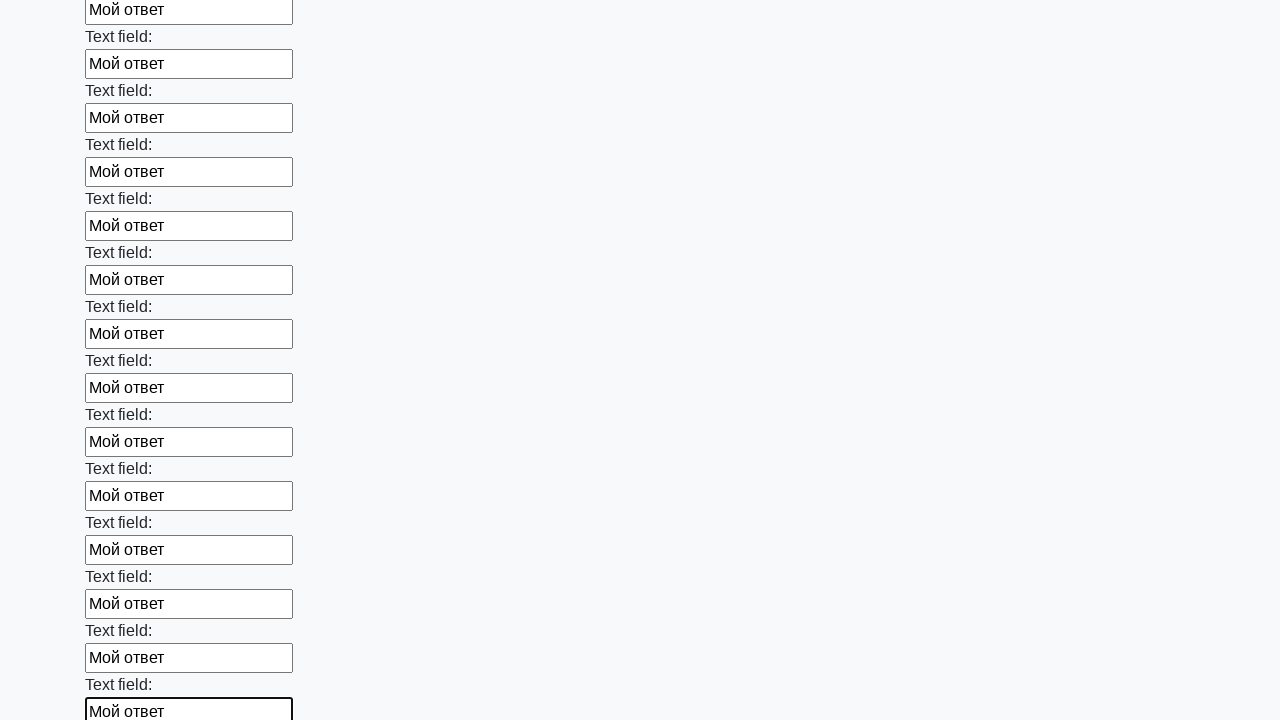

Filled input field with 'Мой ответ' on input >> nth=78
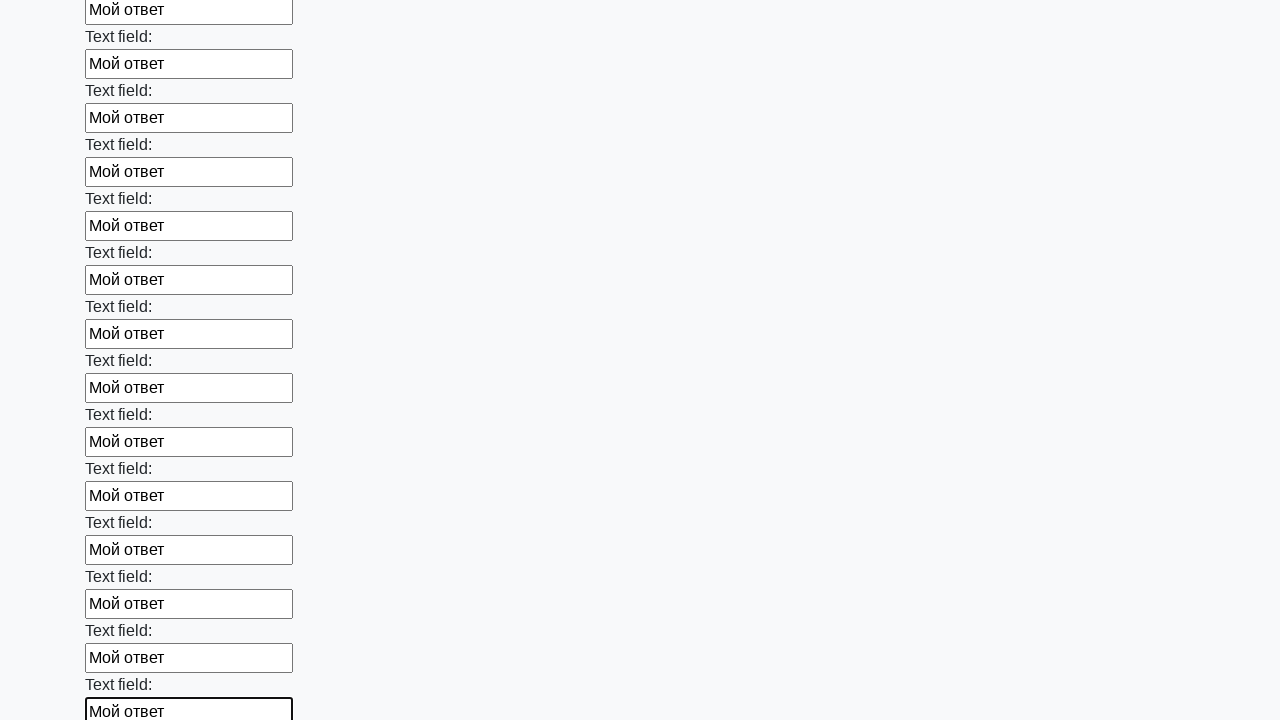

Filled input field with 'Мой ответ' on input >> nth=79
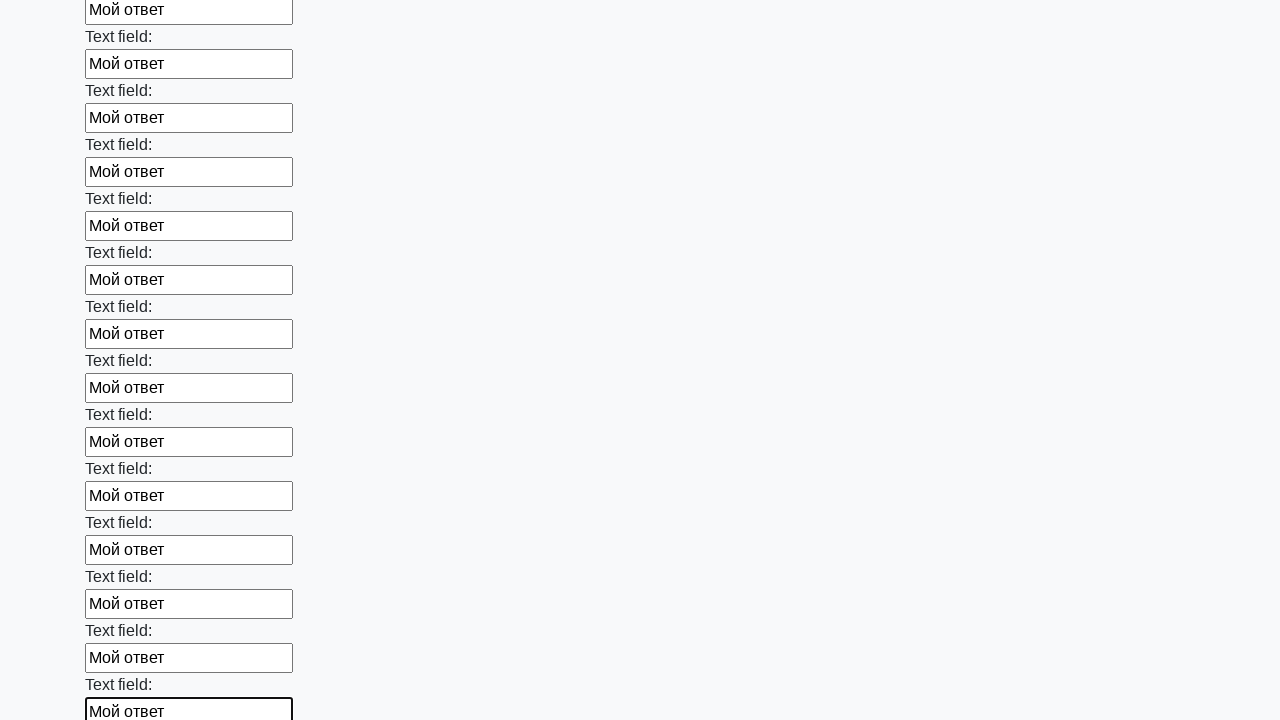

Filled input field with 'Мой ответ' on input >> nth=80
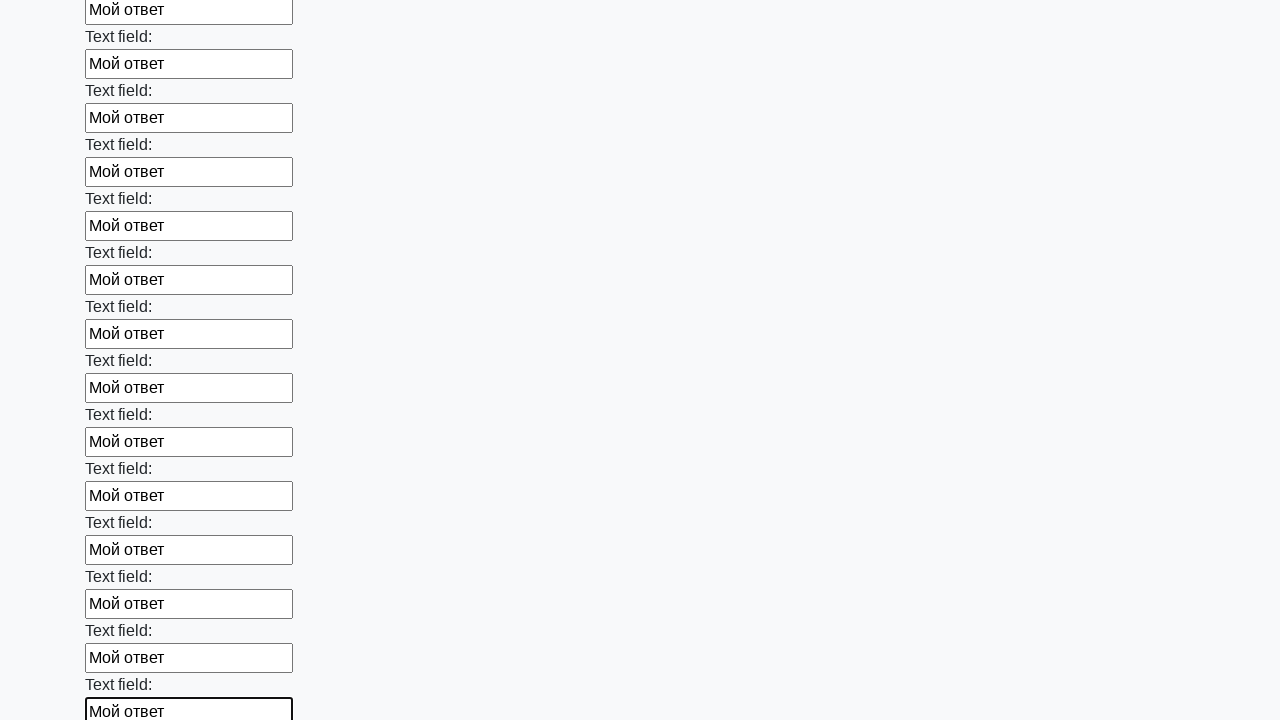

Filled input field with 'Мой ответ' on input >> nth=81
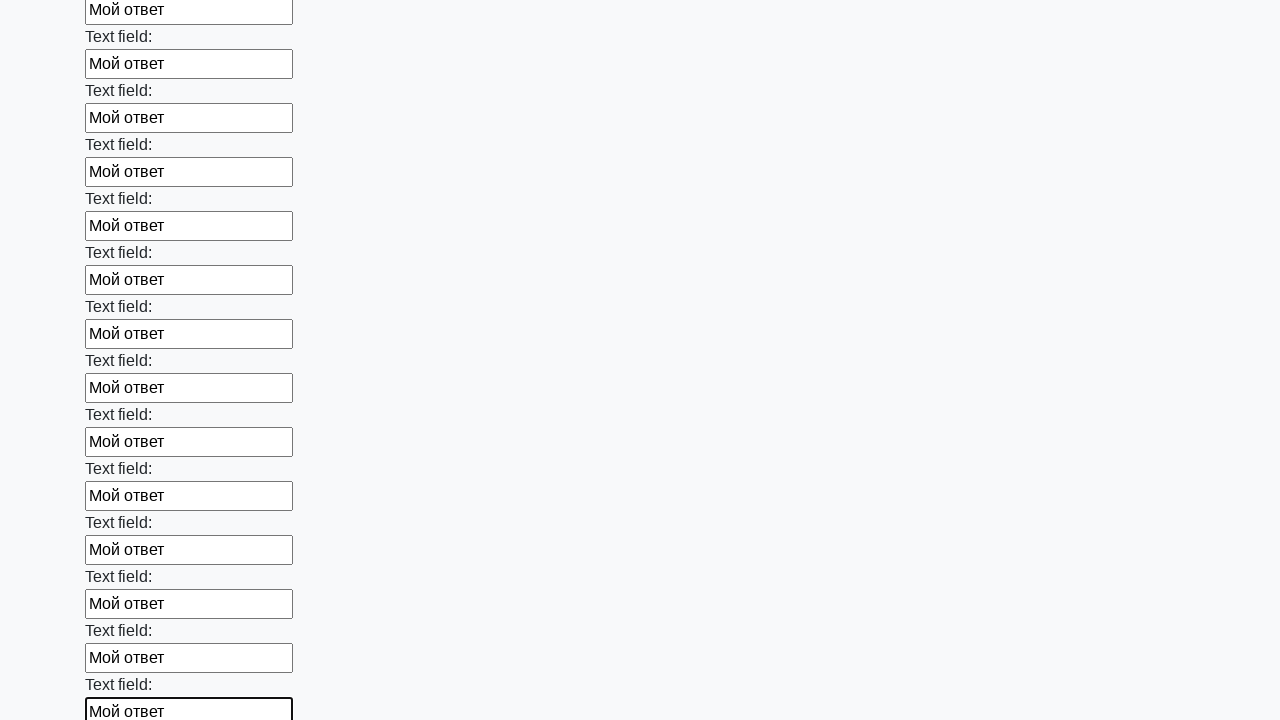

Filled input field with 'Мой ответ' on input >> nth=82
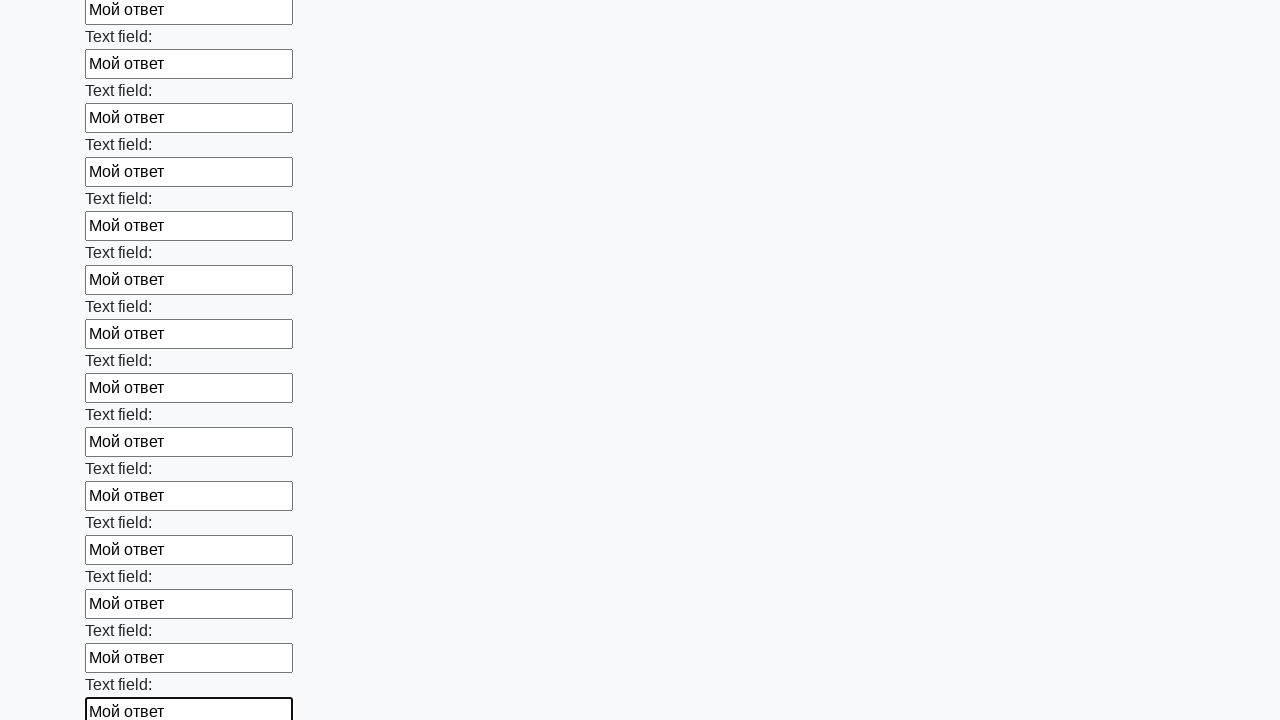

Filled input field with 'Мой ответ' on input >> nth=83
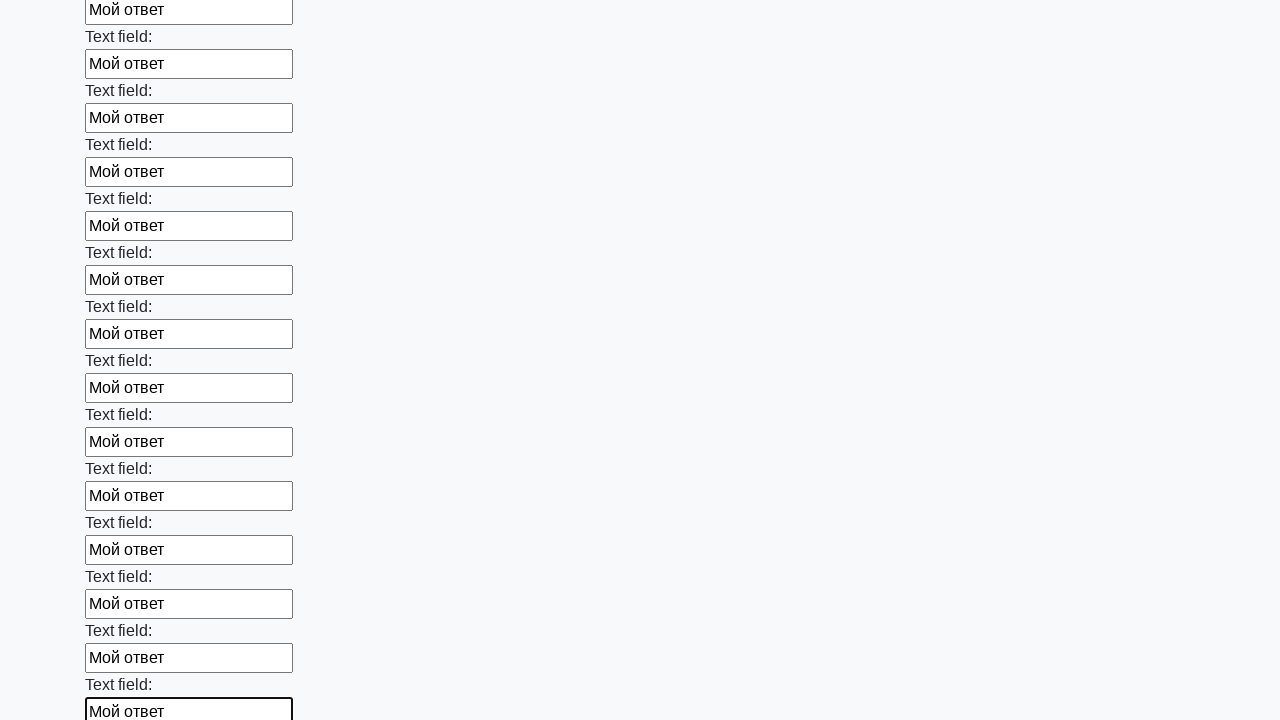

Filled input field with 'Мой ответ' on input >> nth=84
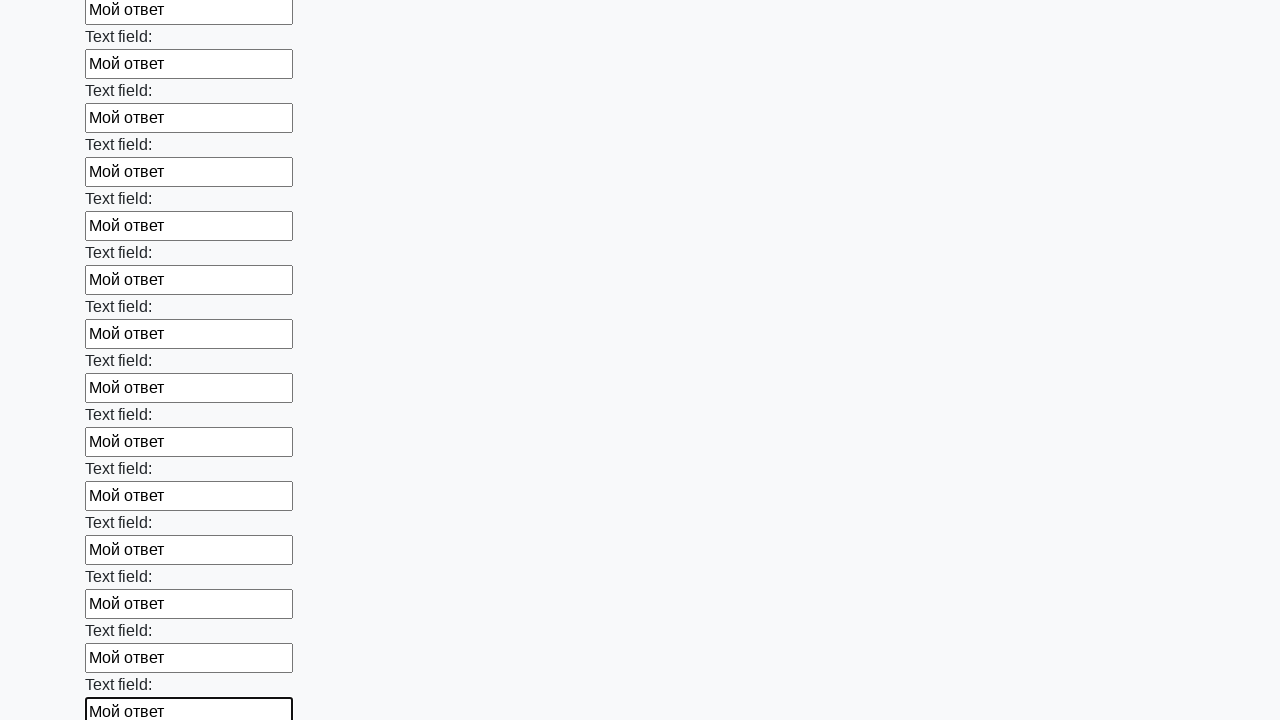

Filled input field with 'Мой ответ' on input >> nth=85
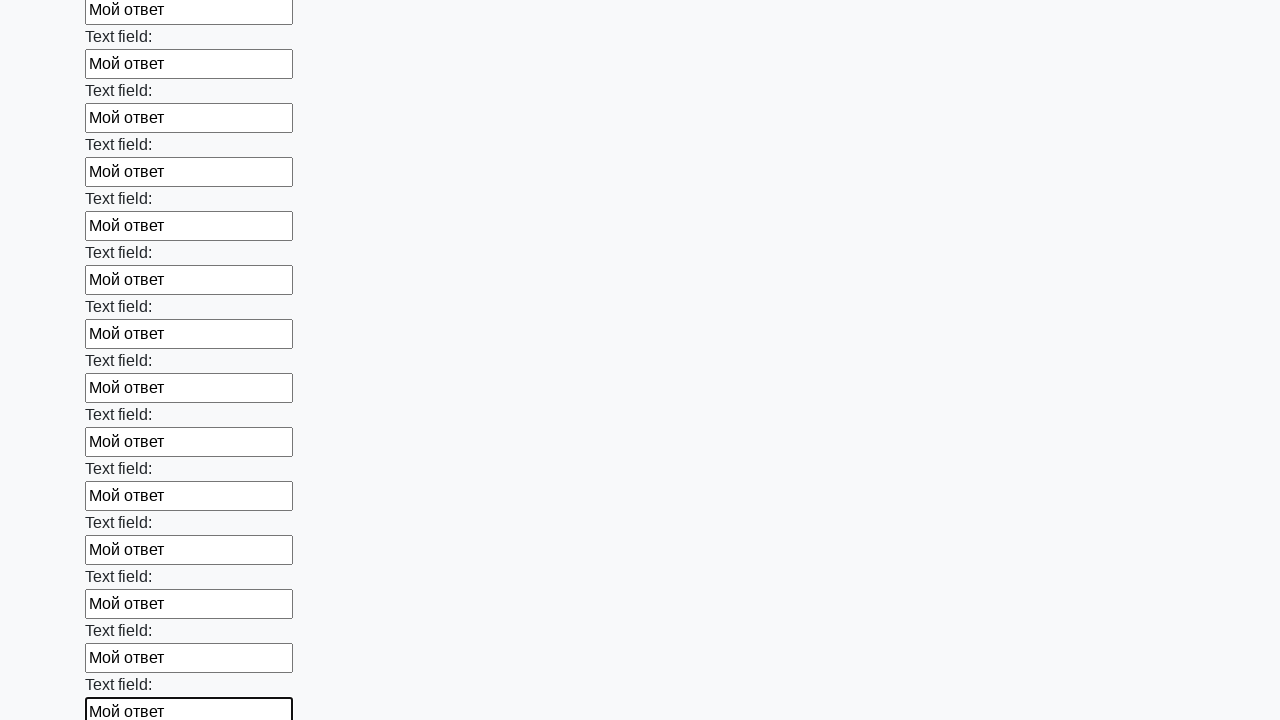

Filled input field with 'Мой ответ' on input >> nth=86
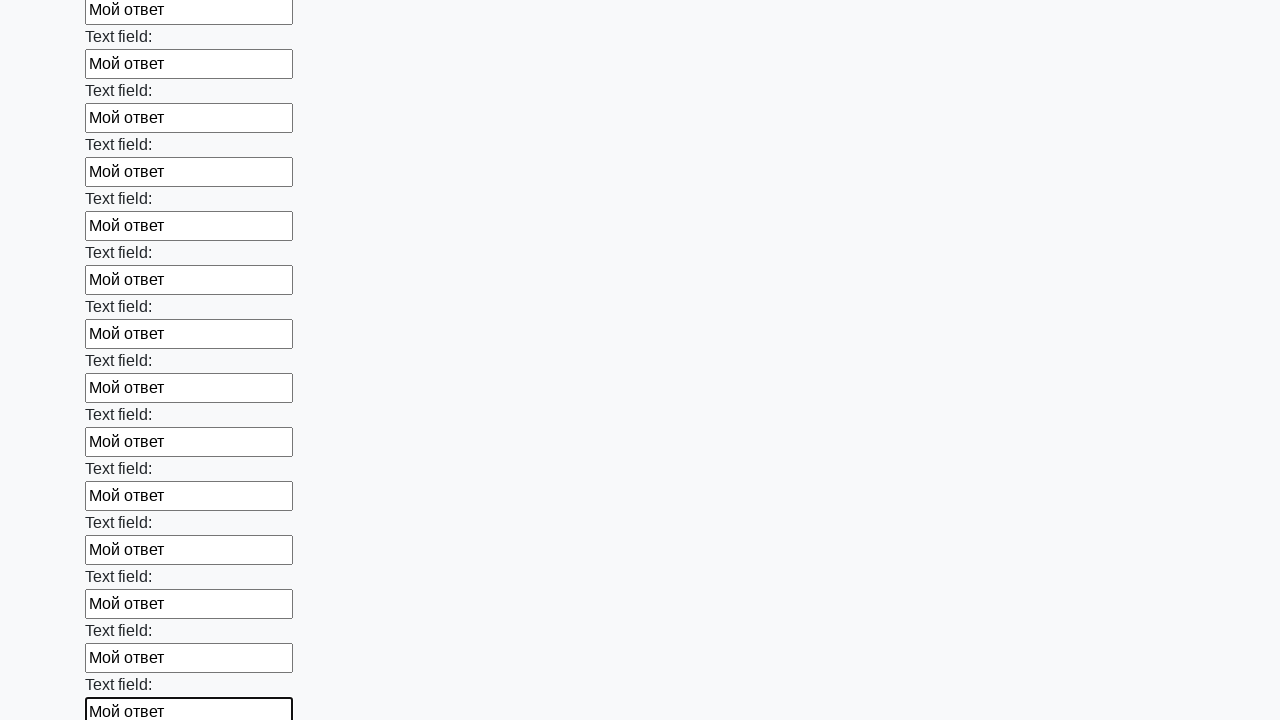

Filled input field with 'Мой ответ' on input >> nth=87
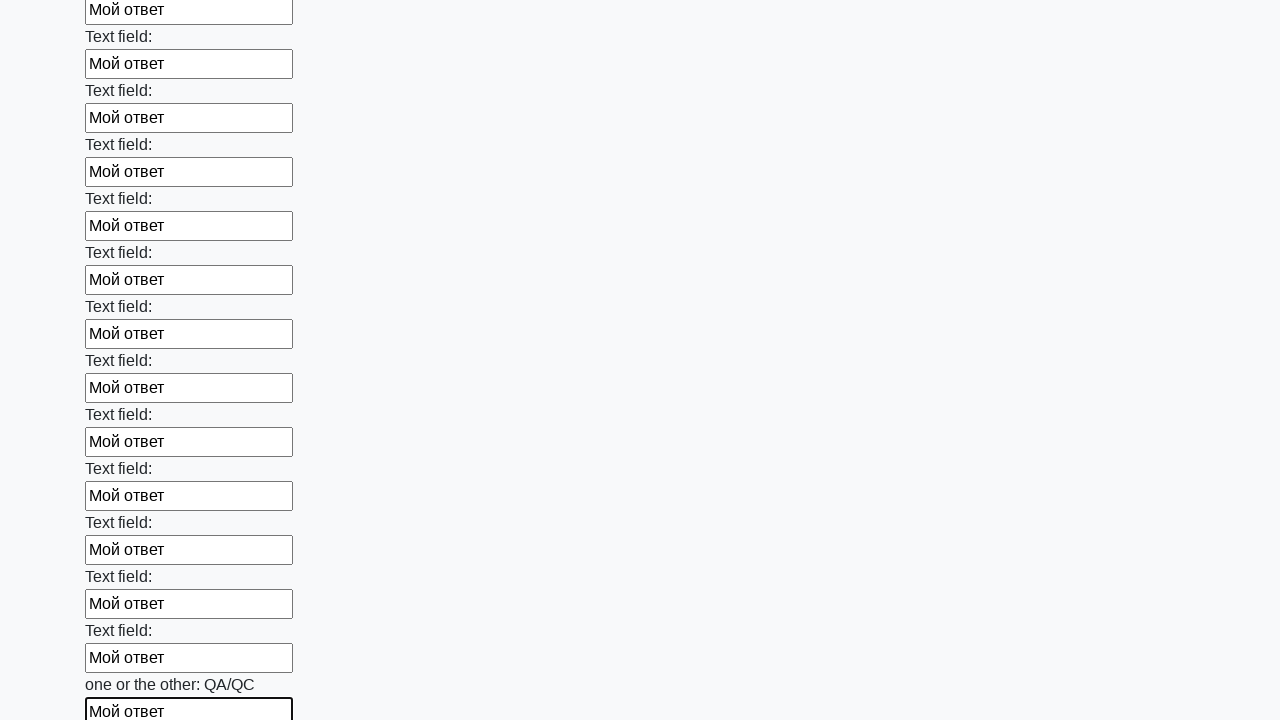

Filled input field with 'Мой ответ' on input >> nth=88
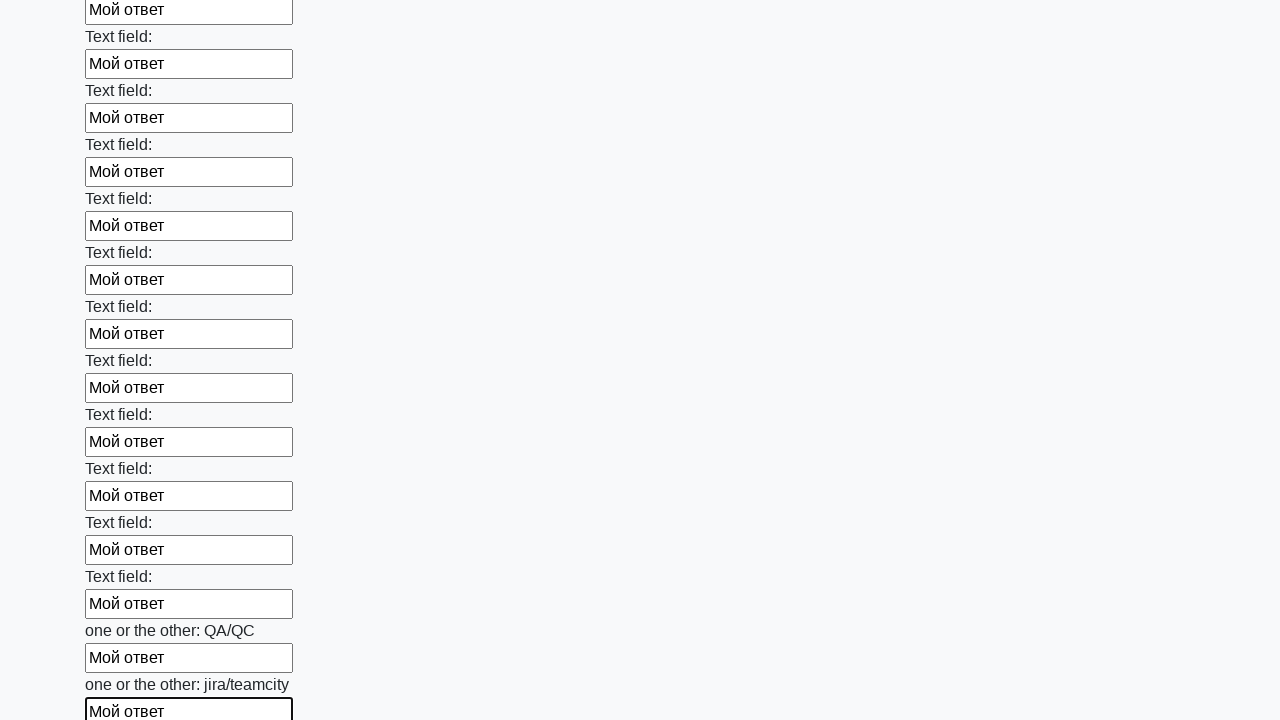

Filled input field with 'Мой ответ' on input >> nth=89
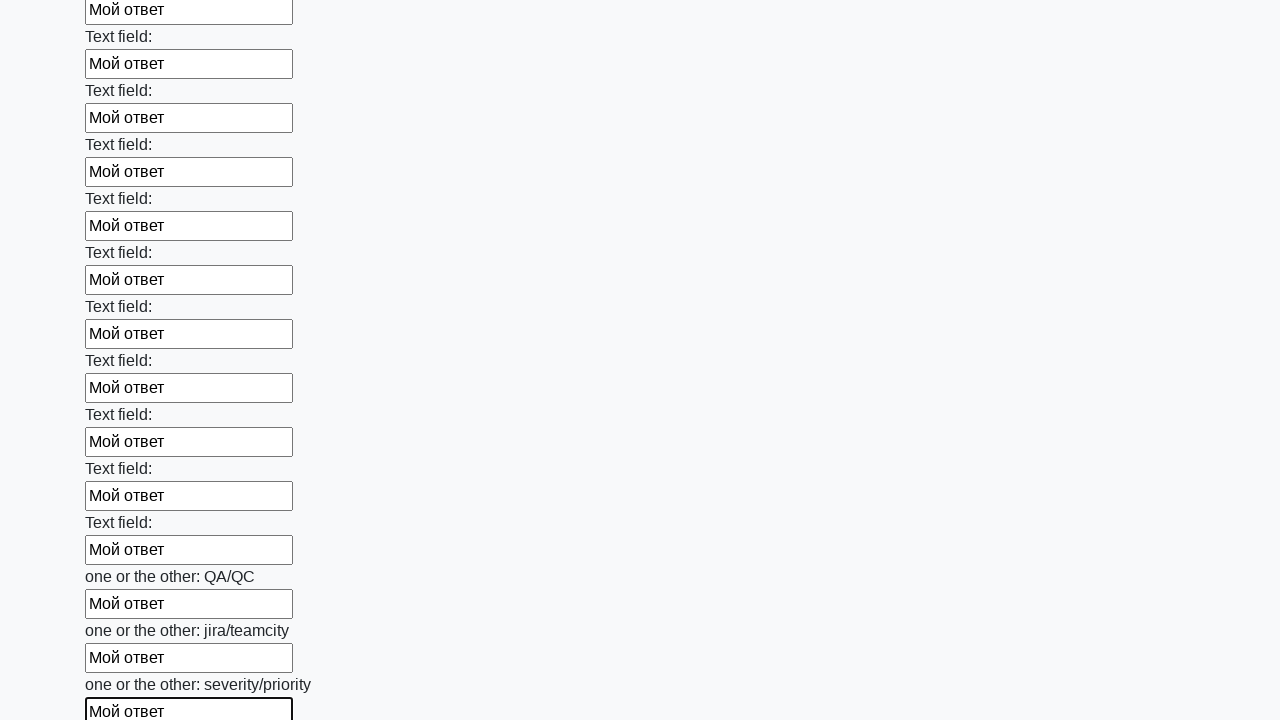

Filled input field with 'Мой ответ' on input >> nth=90
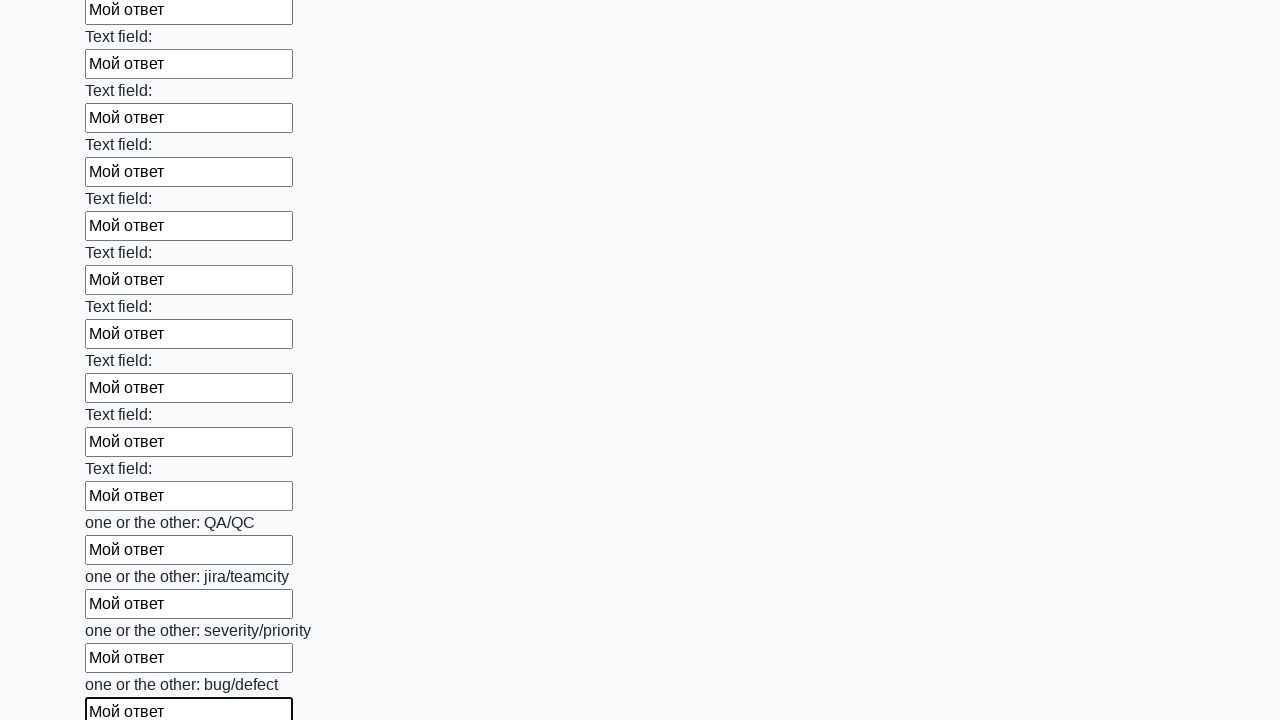

Filled input field with 'Мой ответ' on input >> nth=91
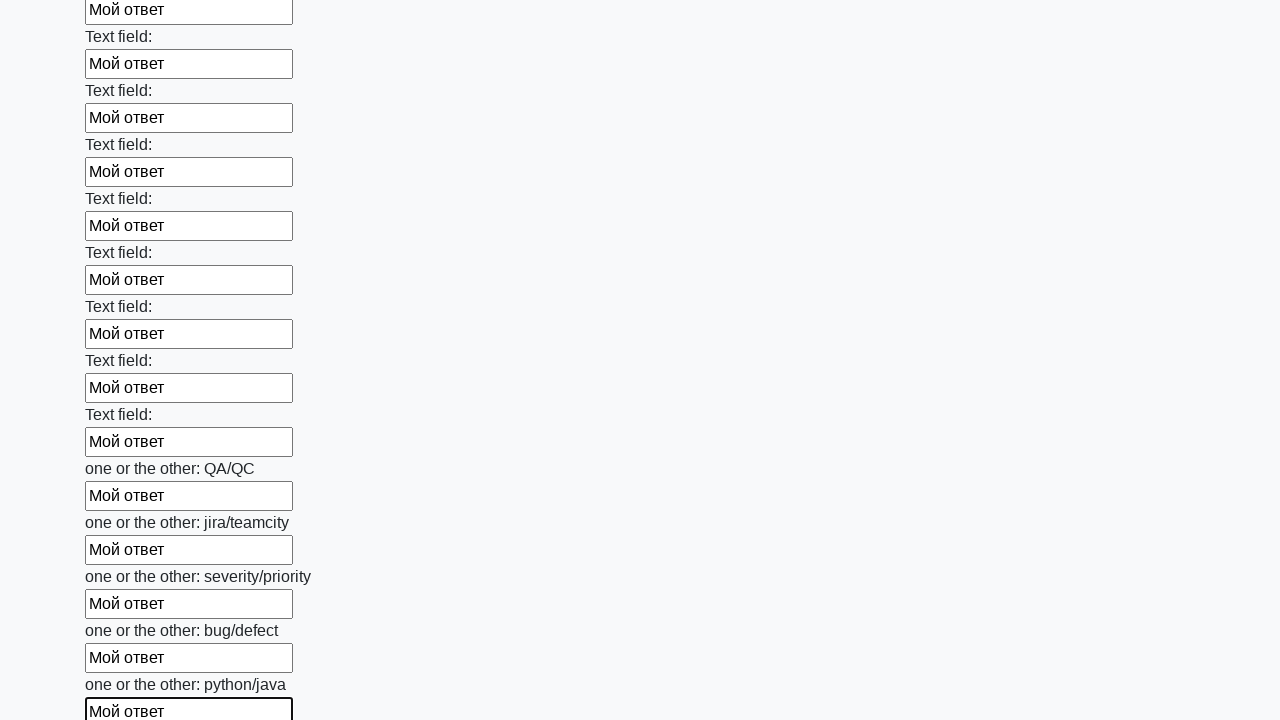

Filled input field with 'Мой ответ' on input >> nth=92
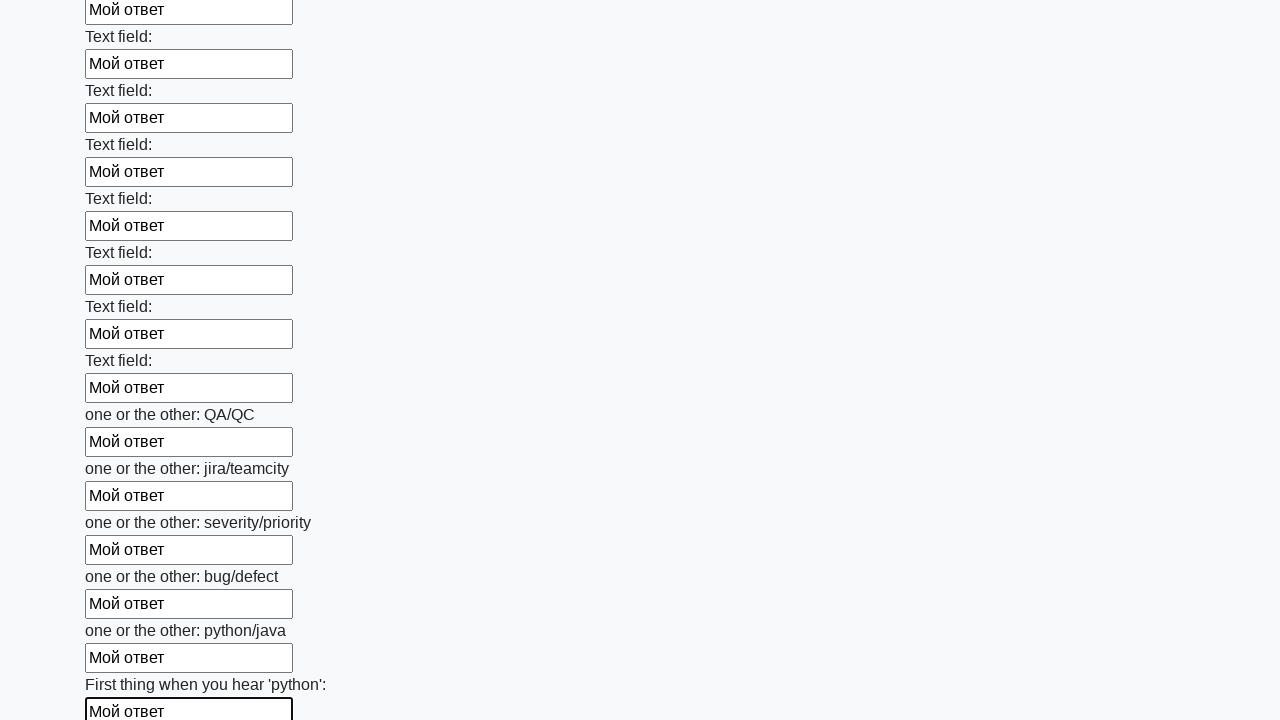

Filled input field with 'Мой ответ' on input >> nth=93
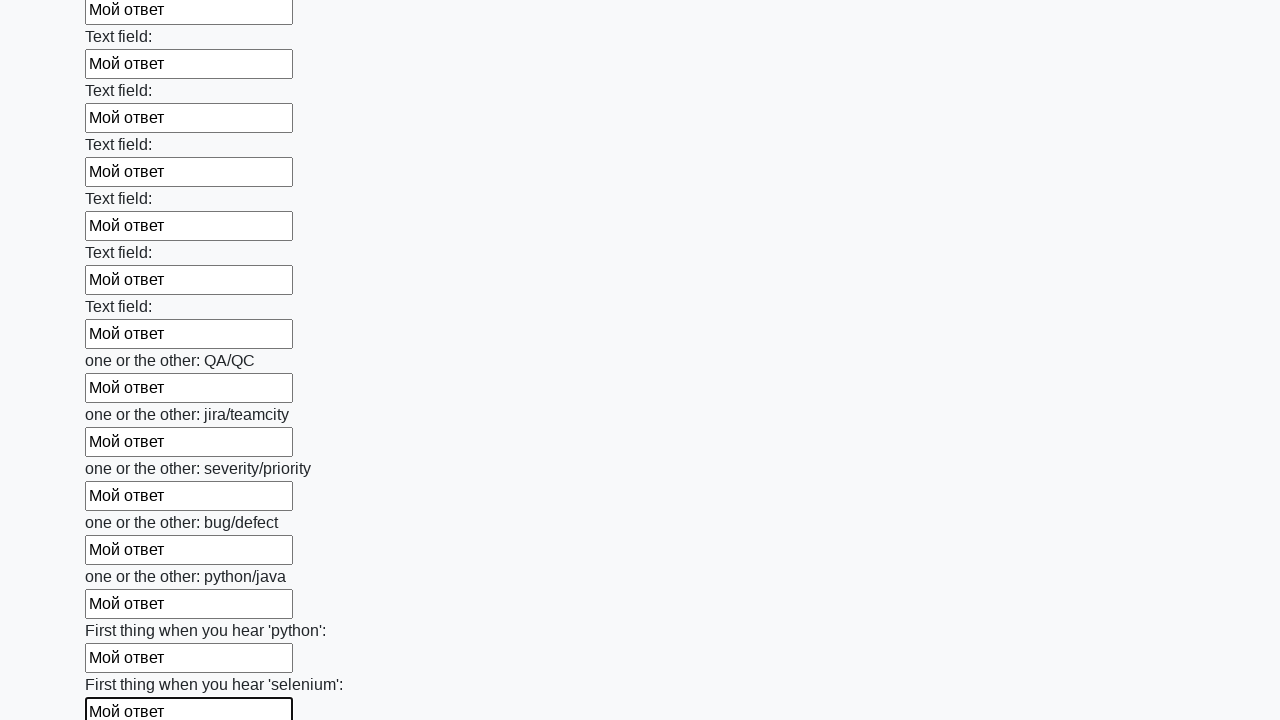

Filled input field with 'Мой ответ' on input >> nth=94
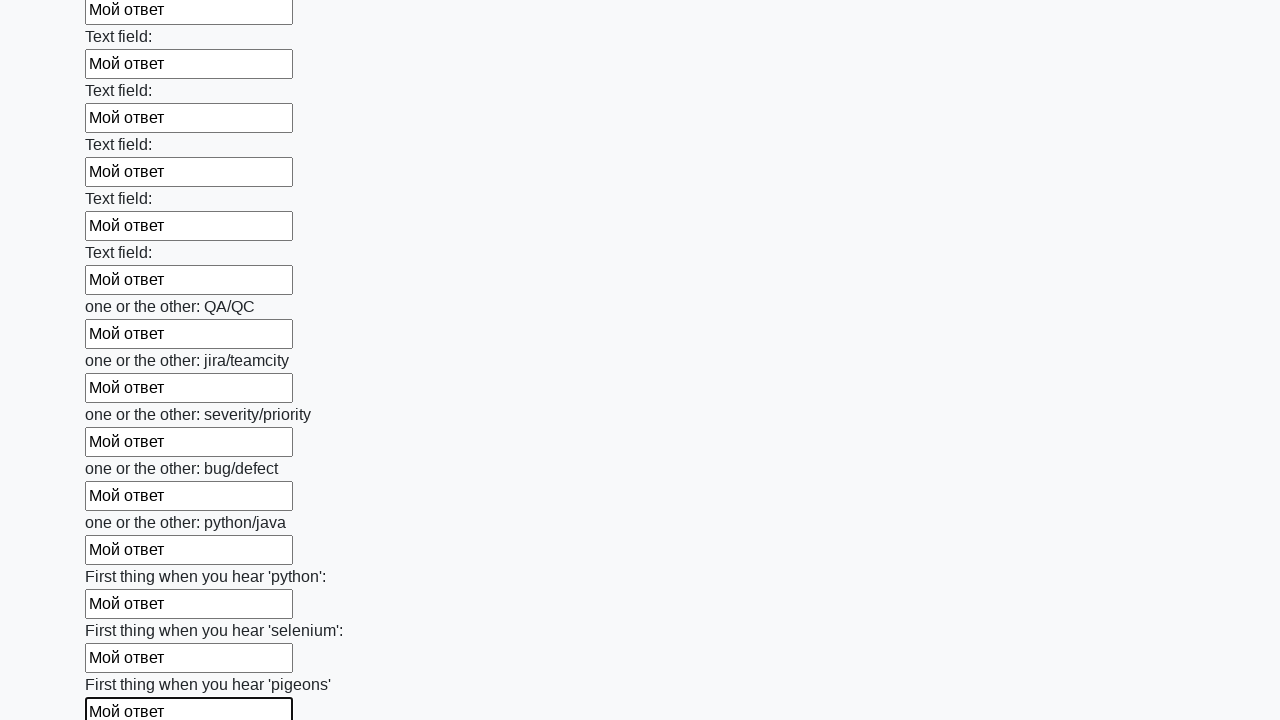

Filled input field with 'Мой ответ' on input >> nth=95
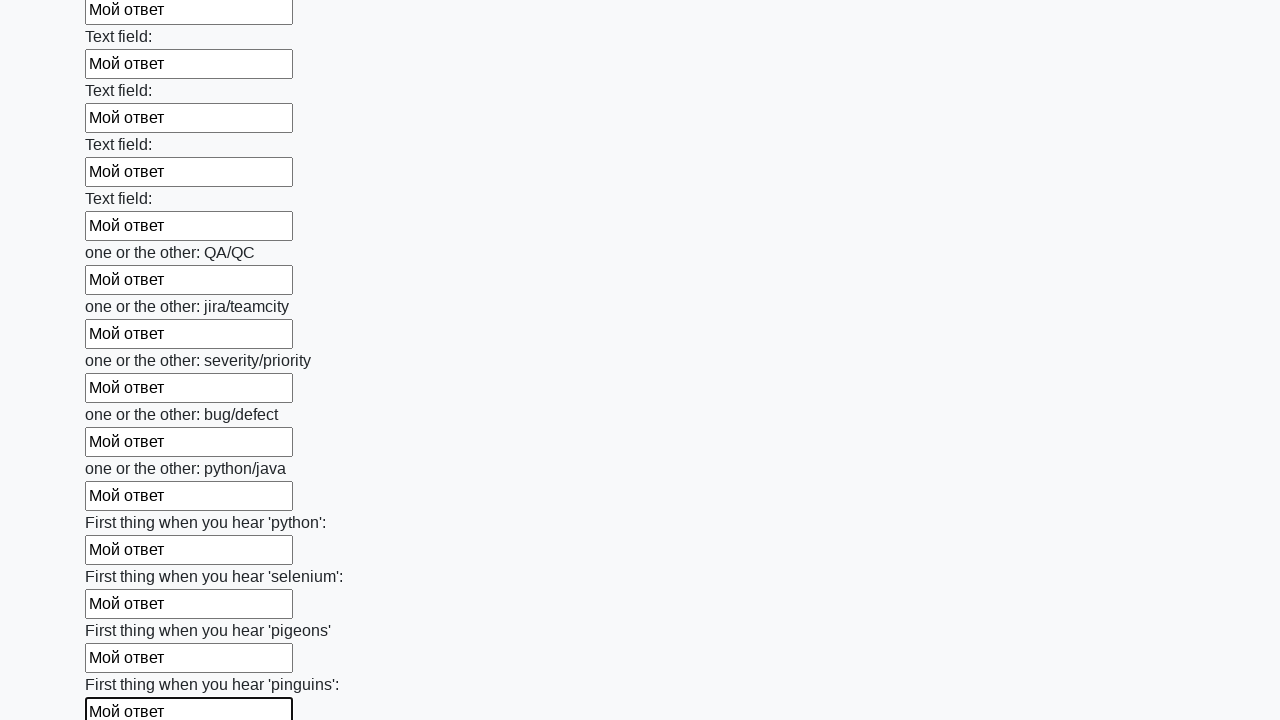

Filled input field with 'Мой ответ' on input >> nth=96
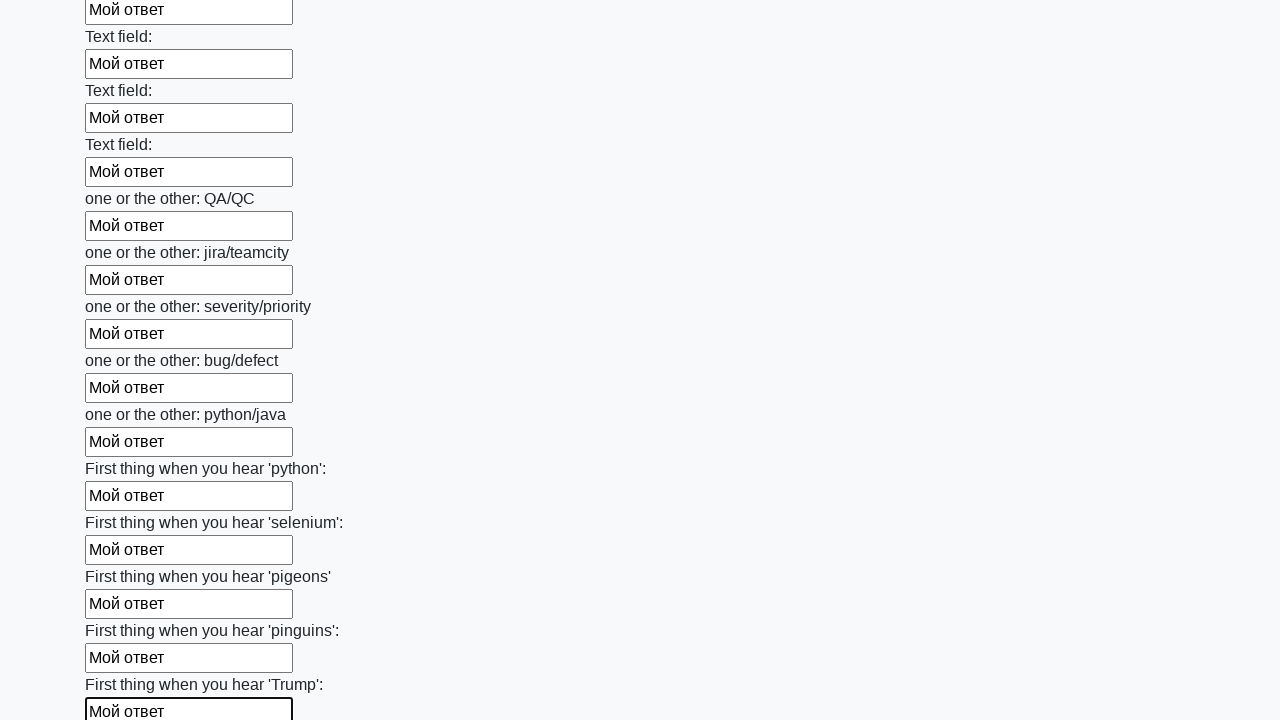

Filled input field with 'Мой ответ' on input >> nth=97
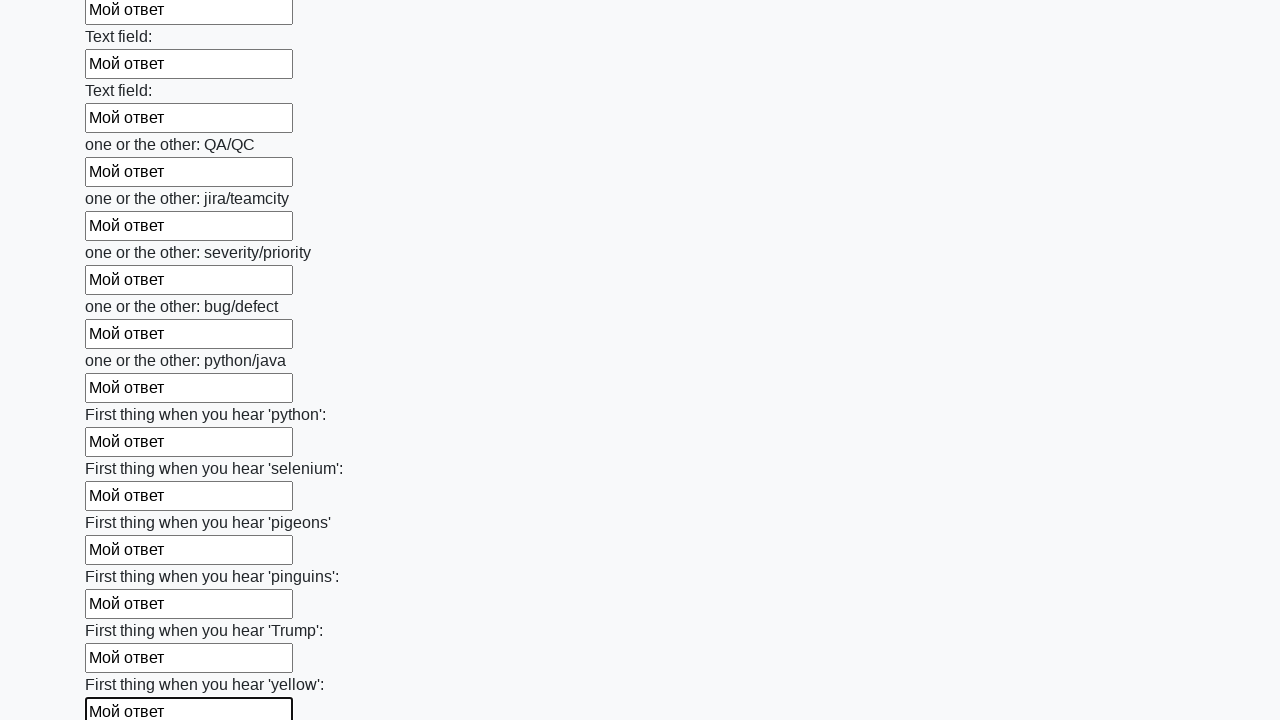

Filled input field with 'Мой ответ' on input >> nth=98
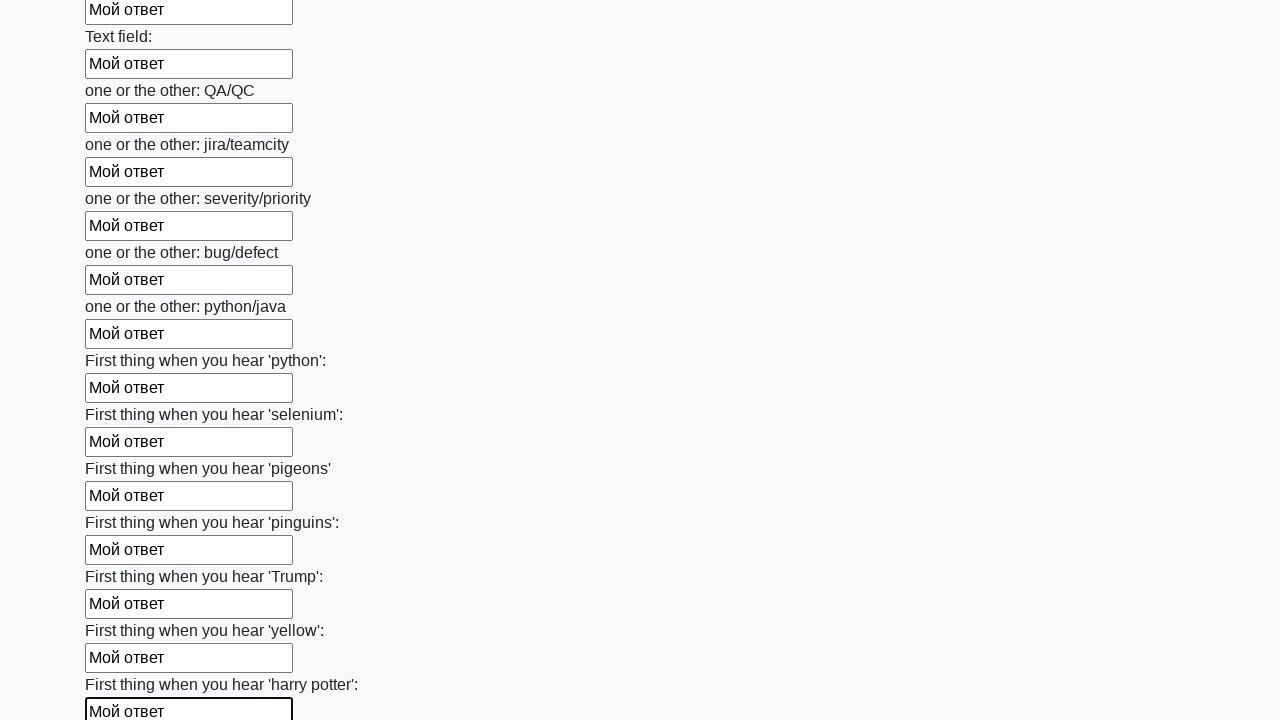

Filled input field with 'Мой ответ' on input >> nth=99
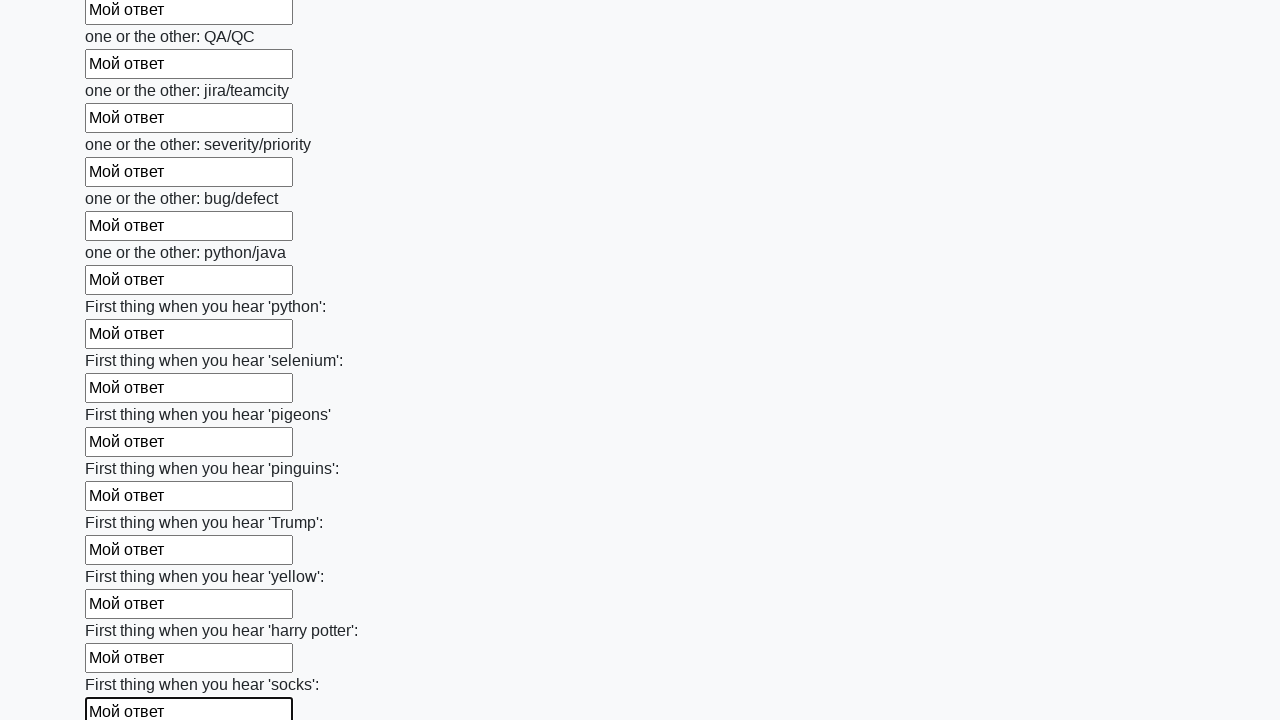

Clicked submit button at (123, 611) on button.btn
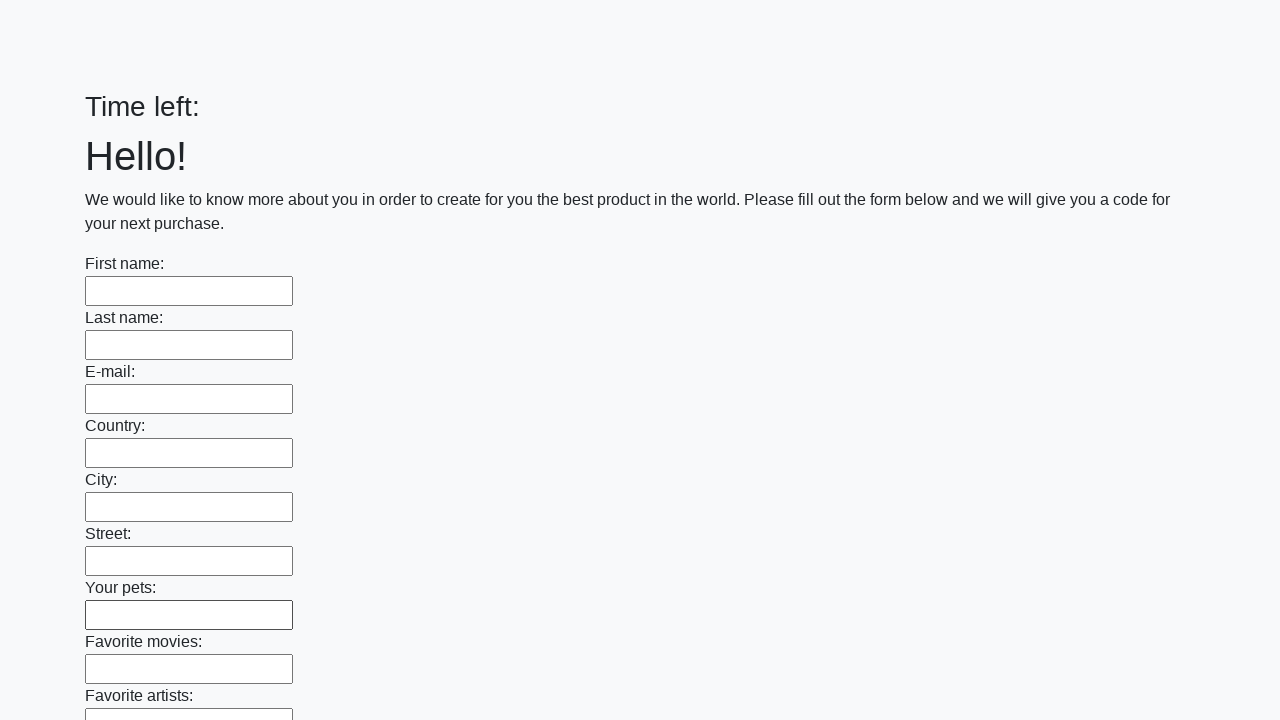

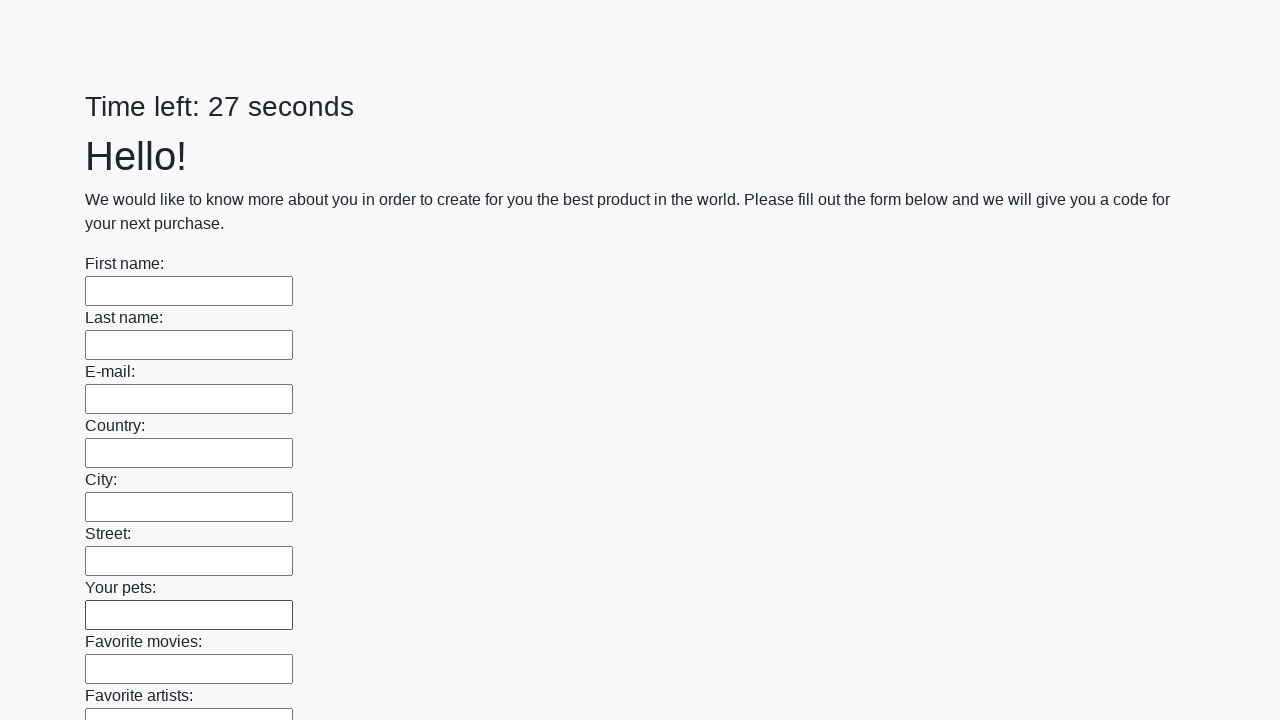